Automates a typing speed test by reading characters from the active character element and typing them sequentially. Performs a limited number of keystrokes to demonstrate the typing automation.

Starting URL: https://thetypingcat.com/typing-speed-test/1m

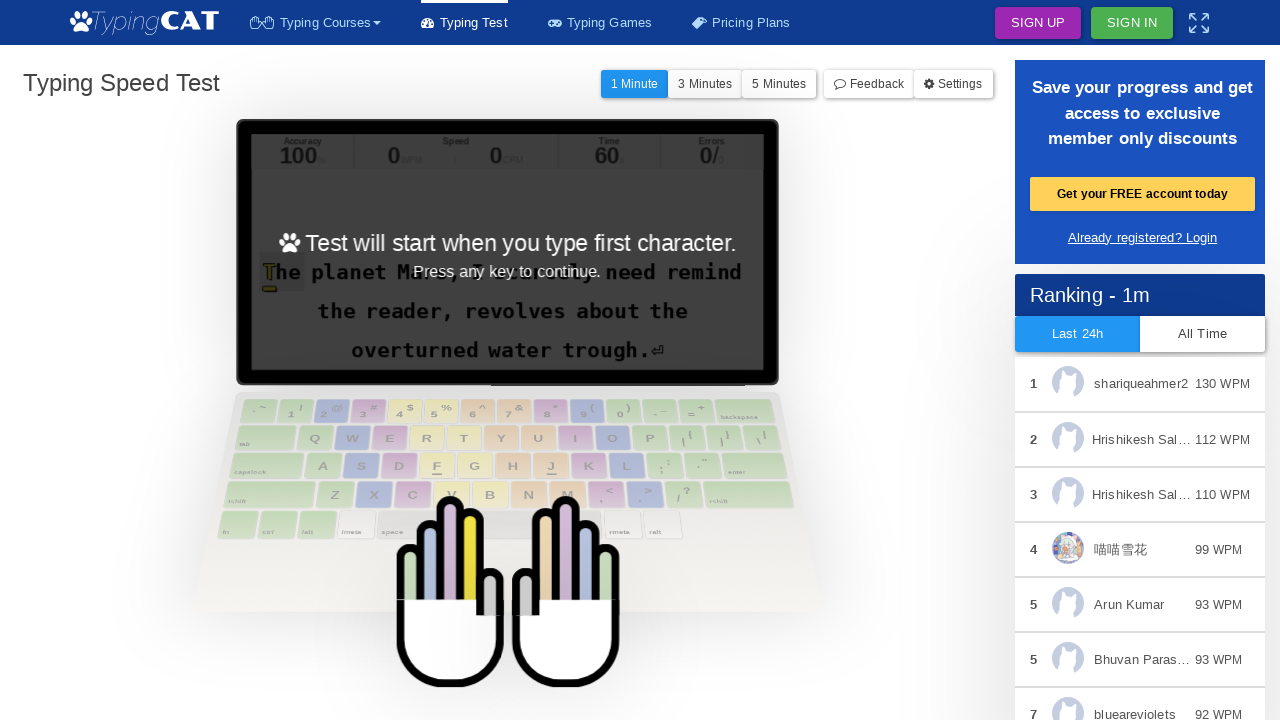

Typing test loaded and first character became active
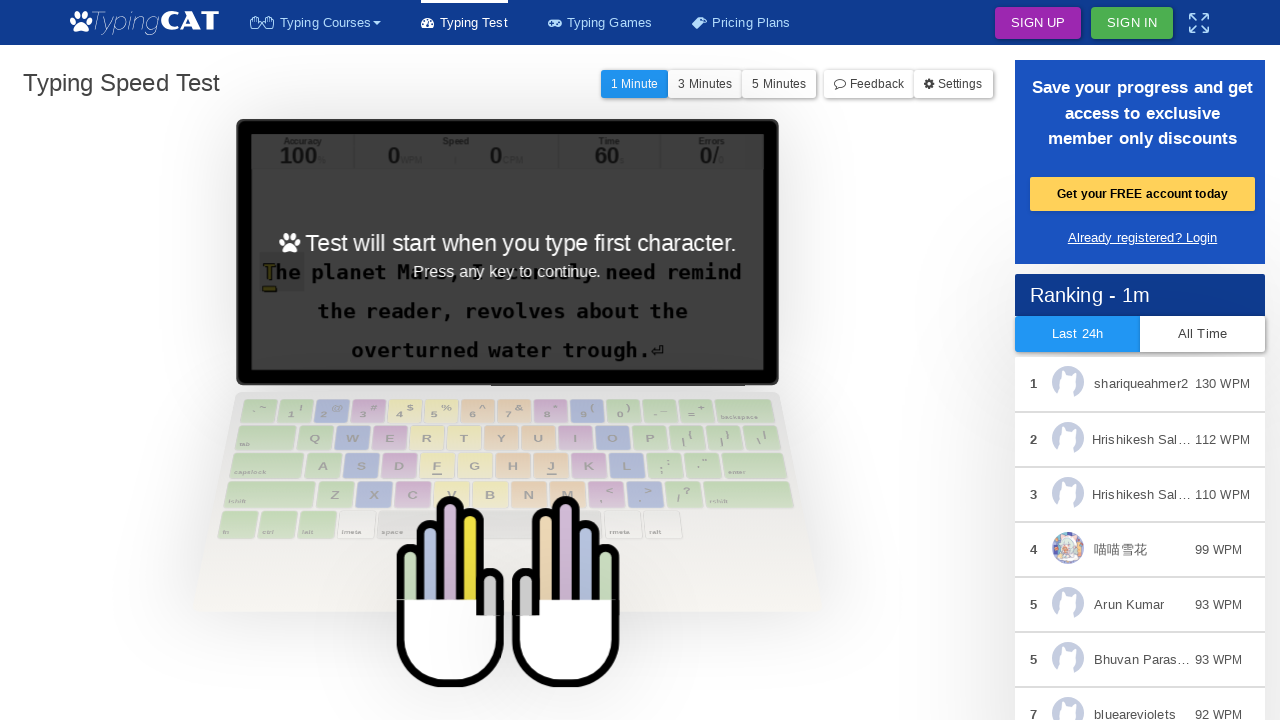

Retrieved active character: 'T'
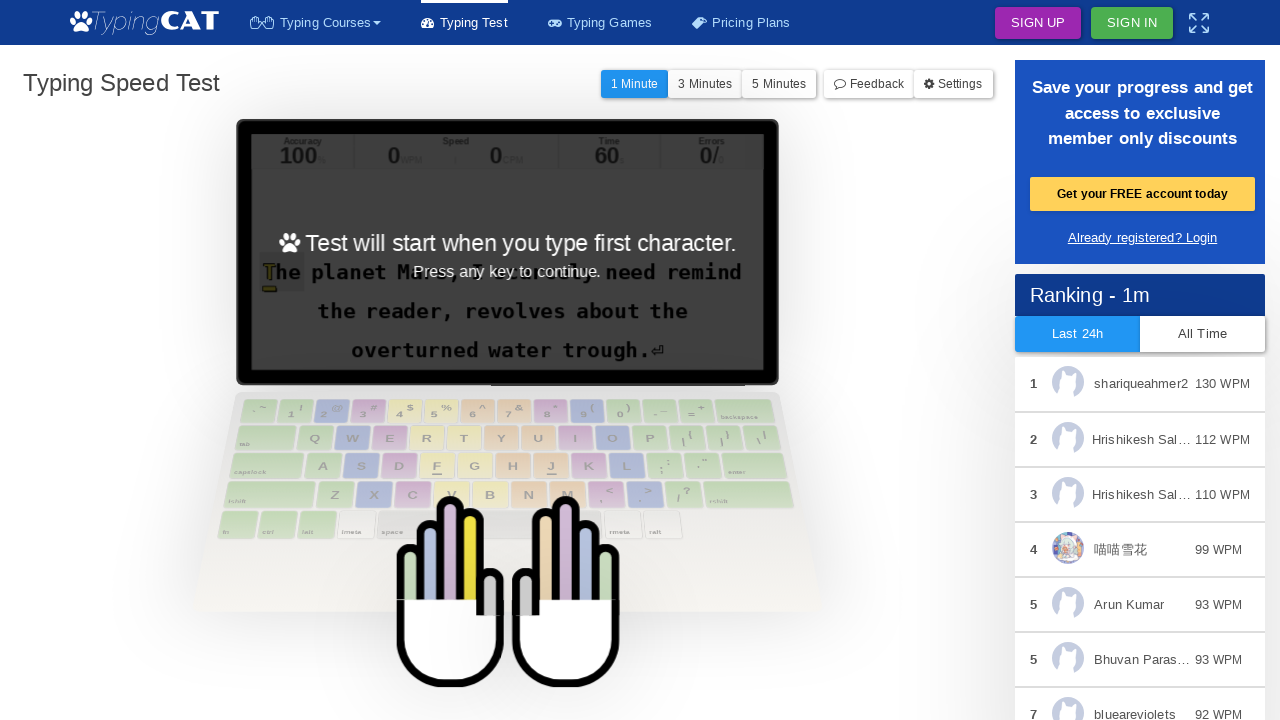

Typed character: 'T'
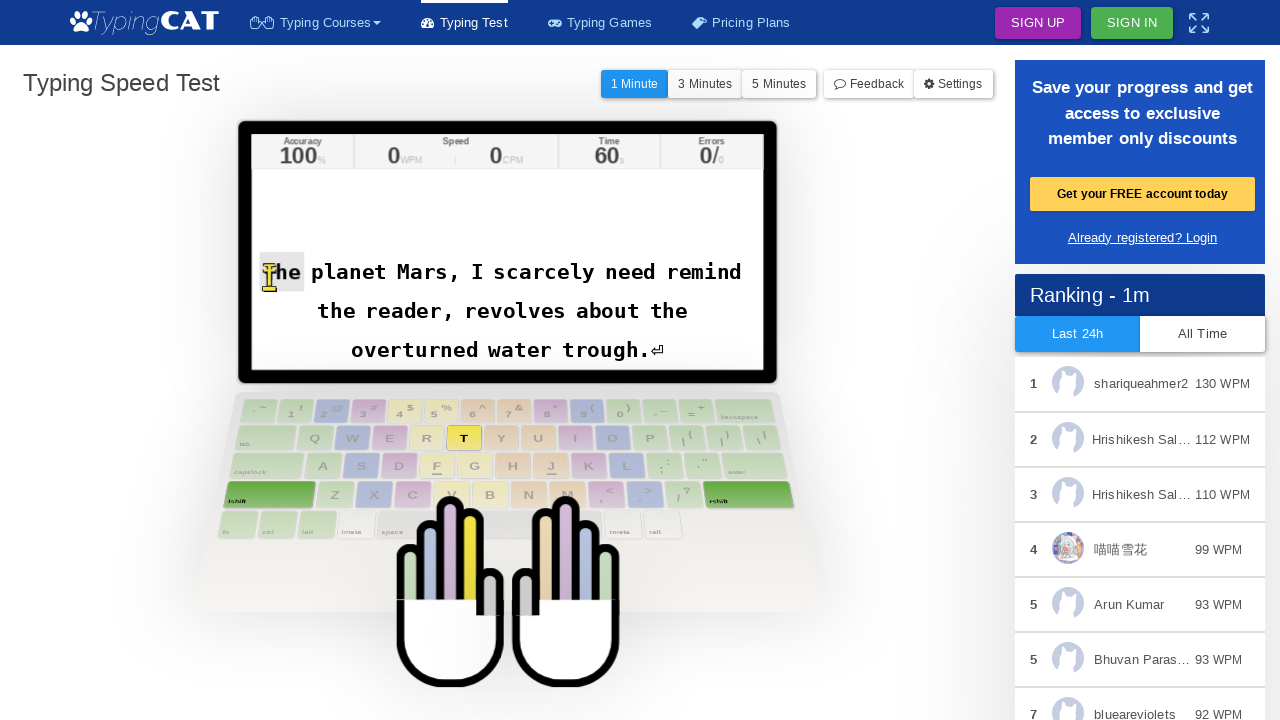

Brief delay for UI update (50ms)
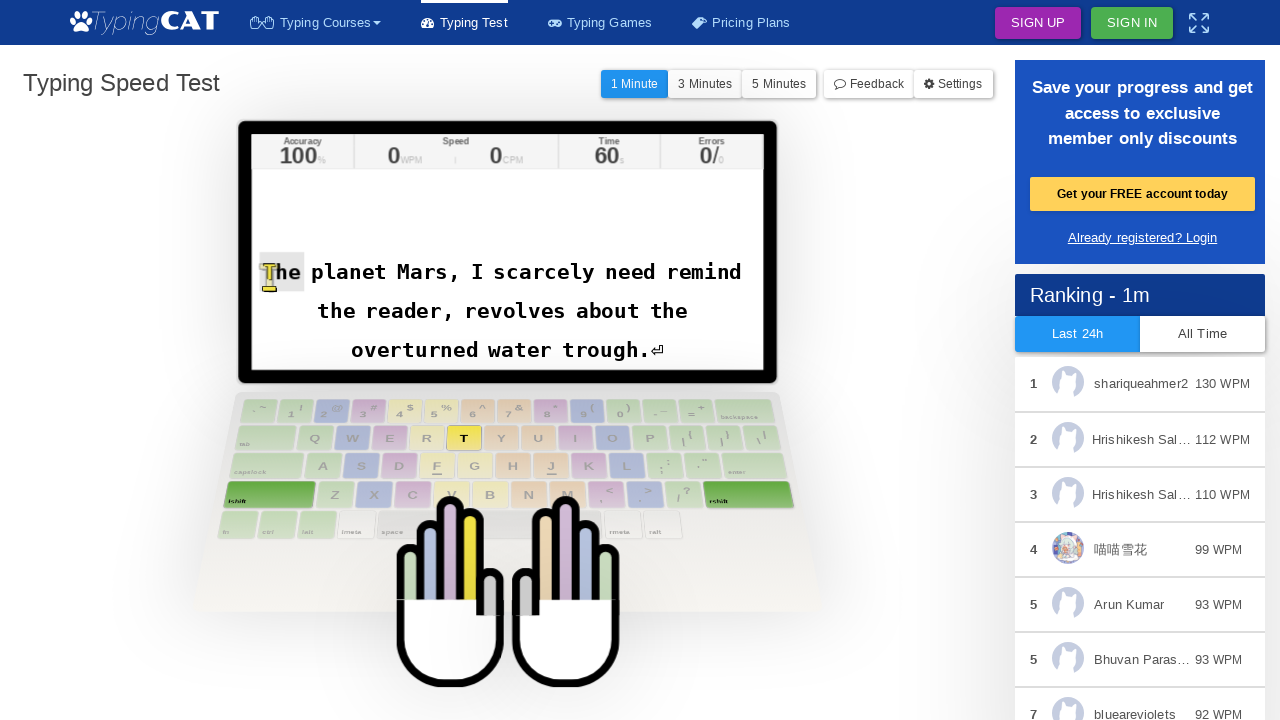

Retrieved active character: 'T'
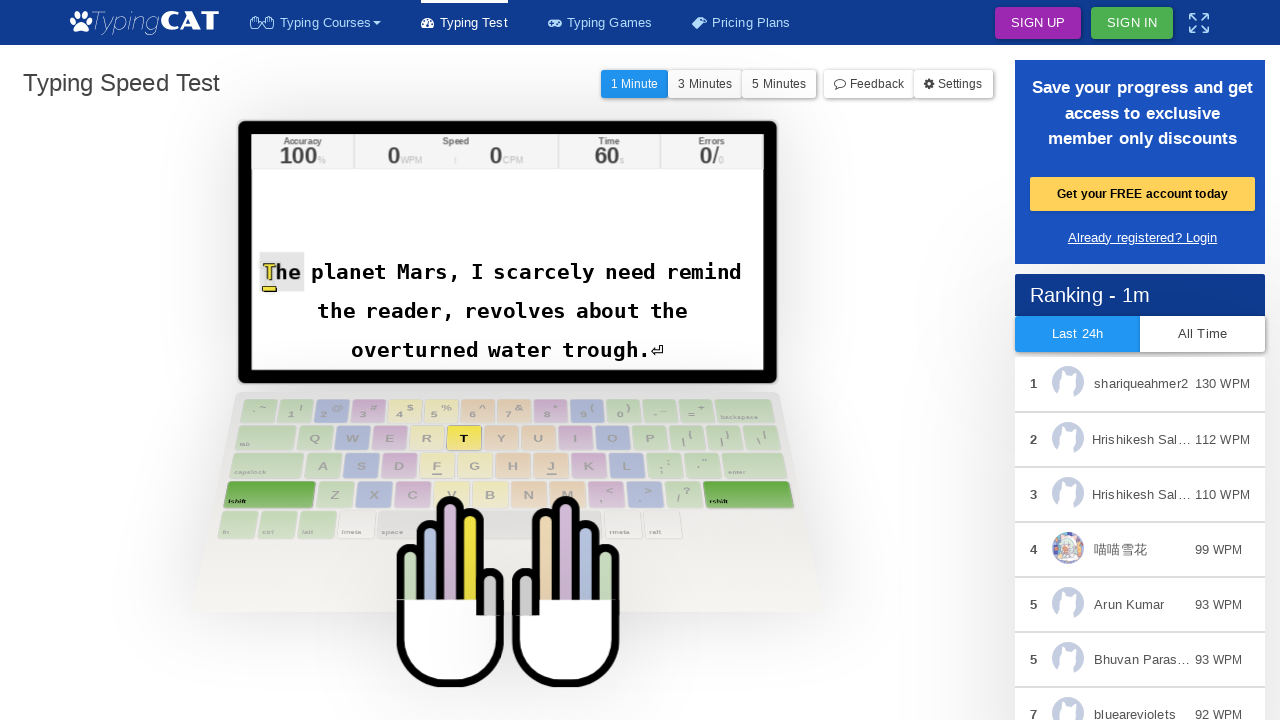

Typed character: 'T'
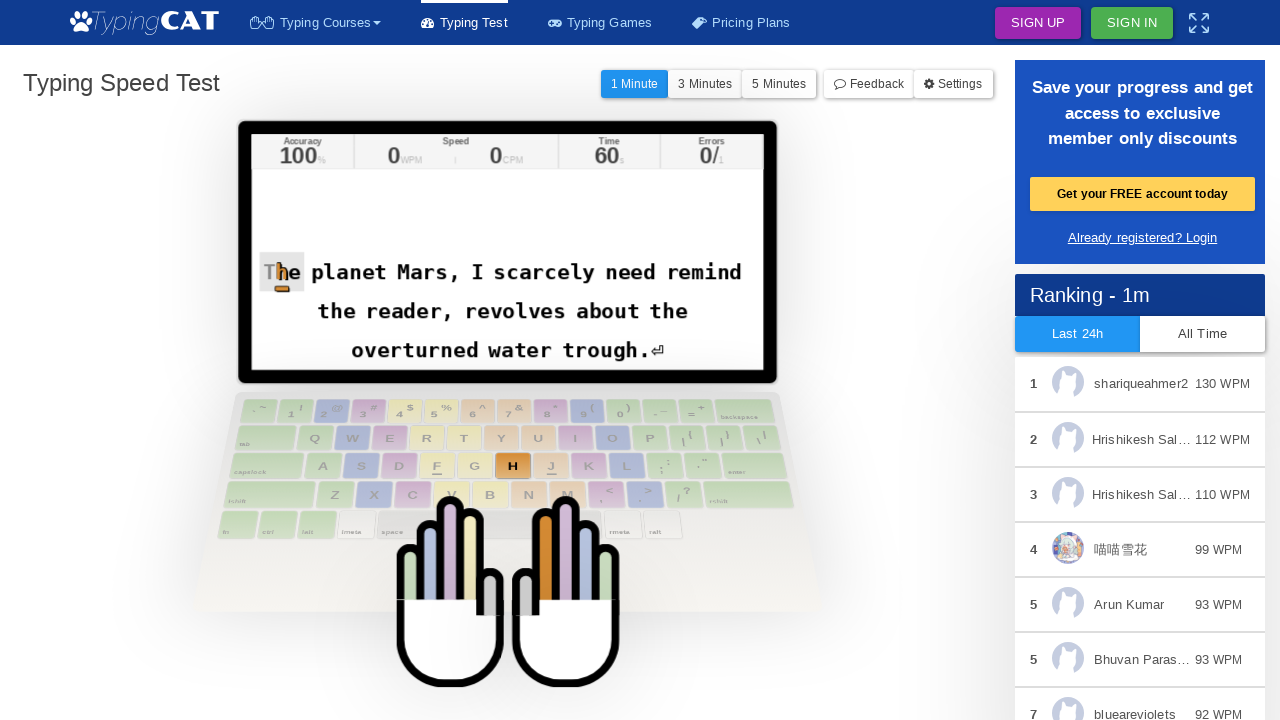

Brief delay for UI update (50ms)
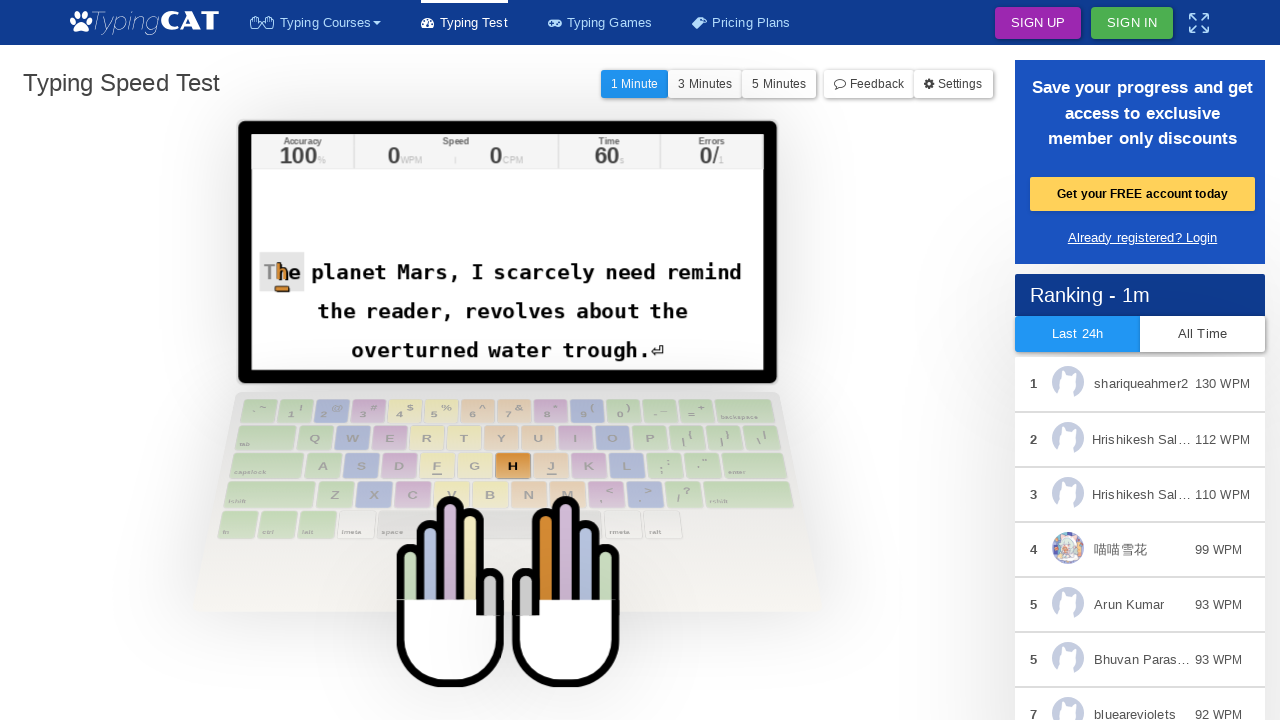

Retrieved active character: 'h'
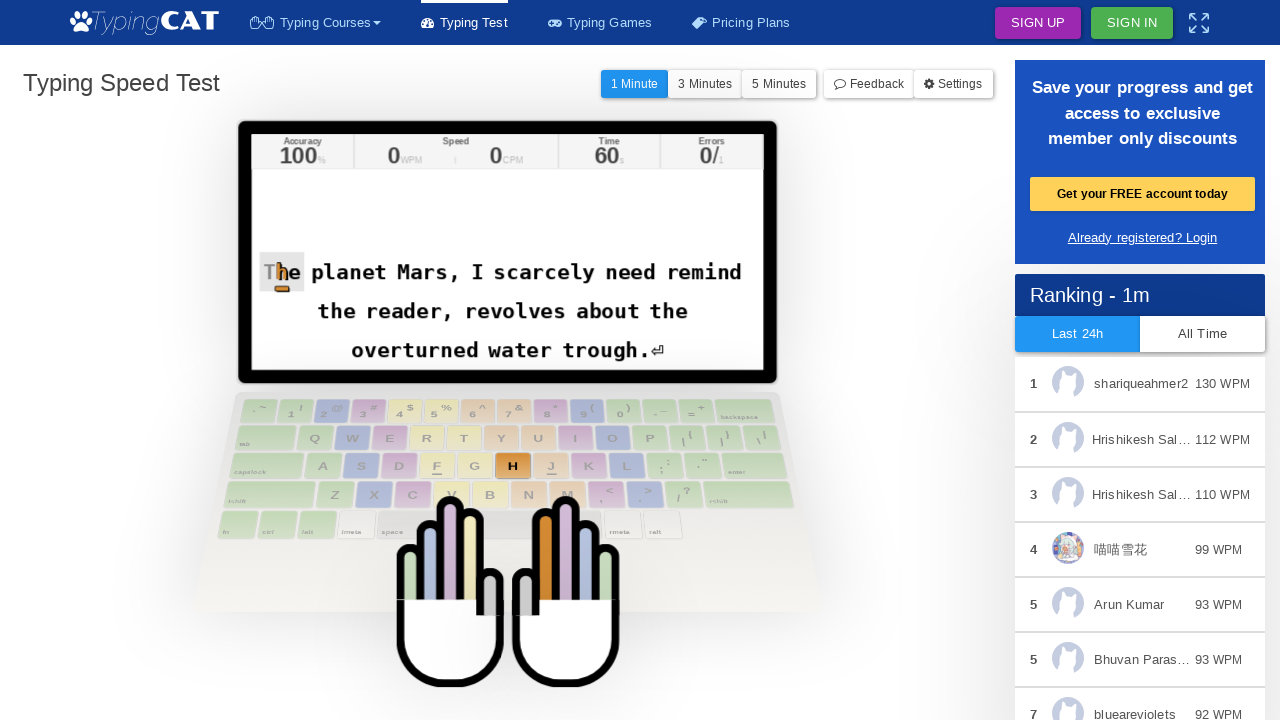

Typed character: 'h'
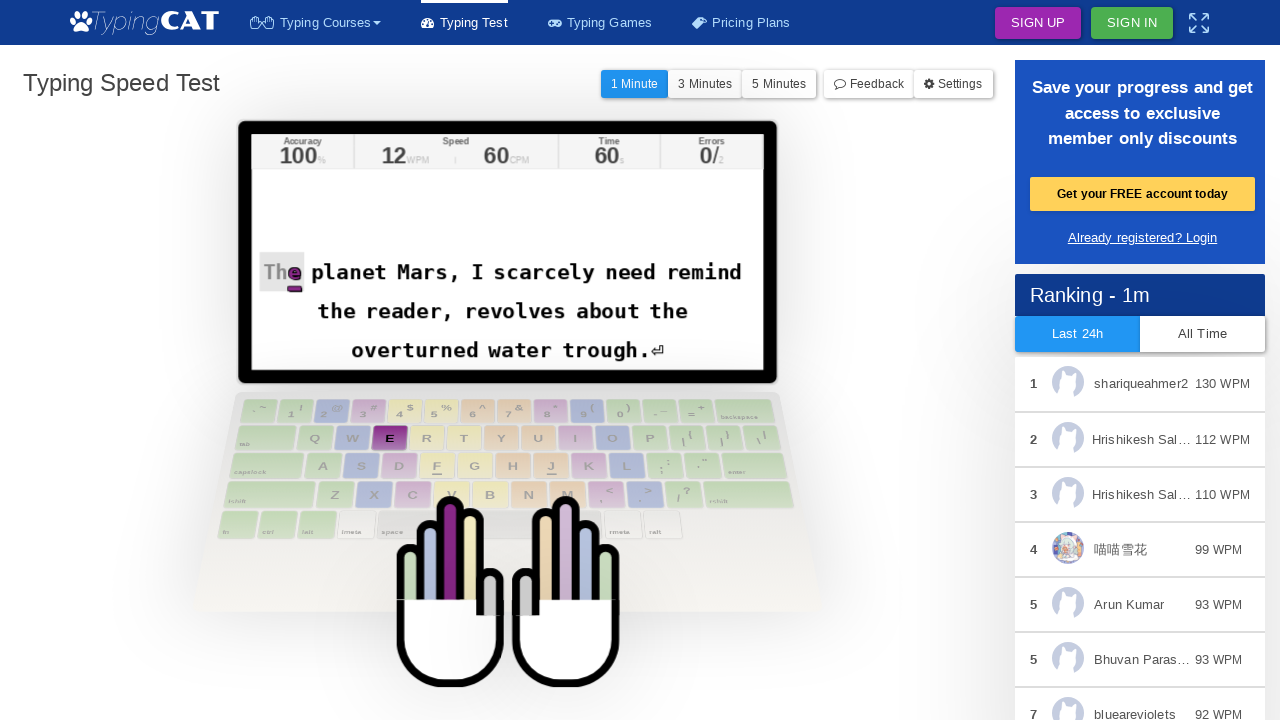

Brief delay for UI update (50ms)
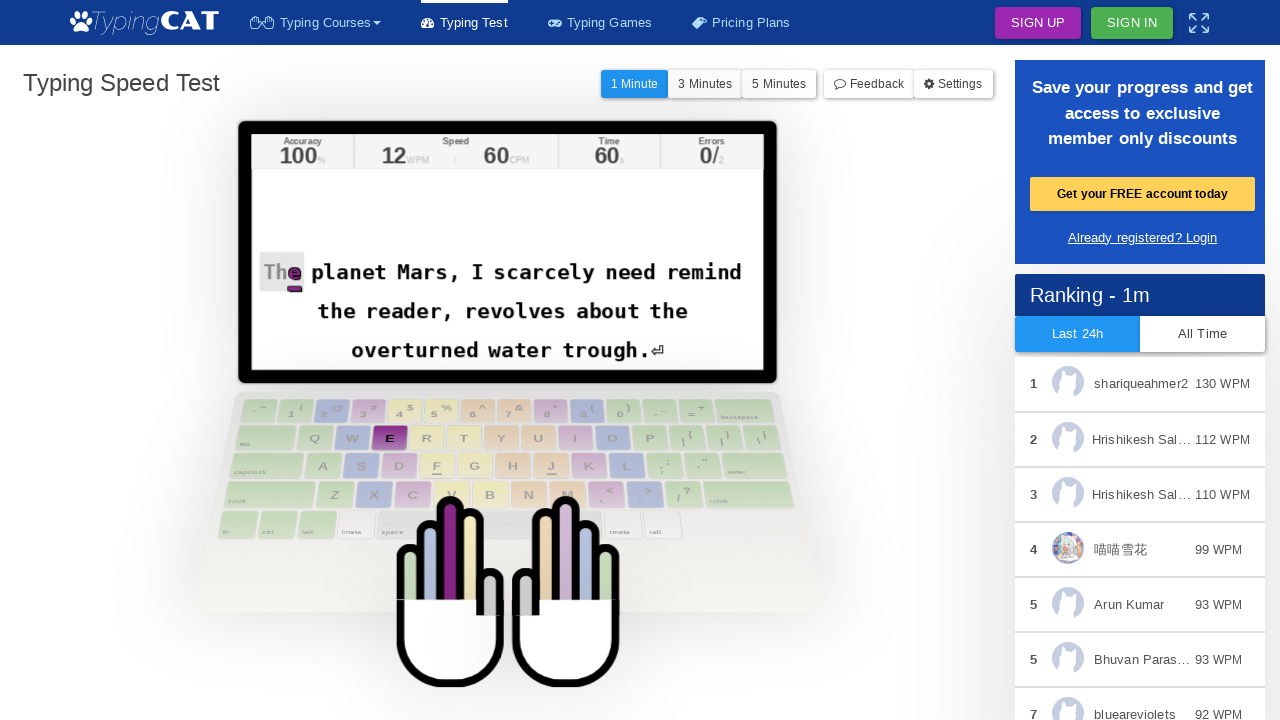

Retrieved active character: 'e'
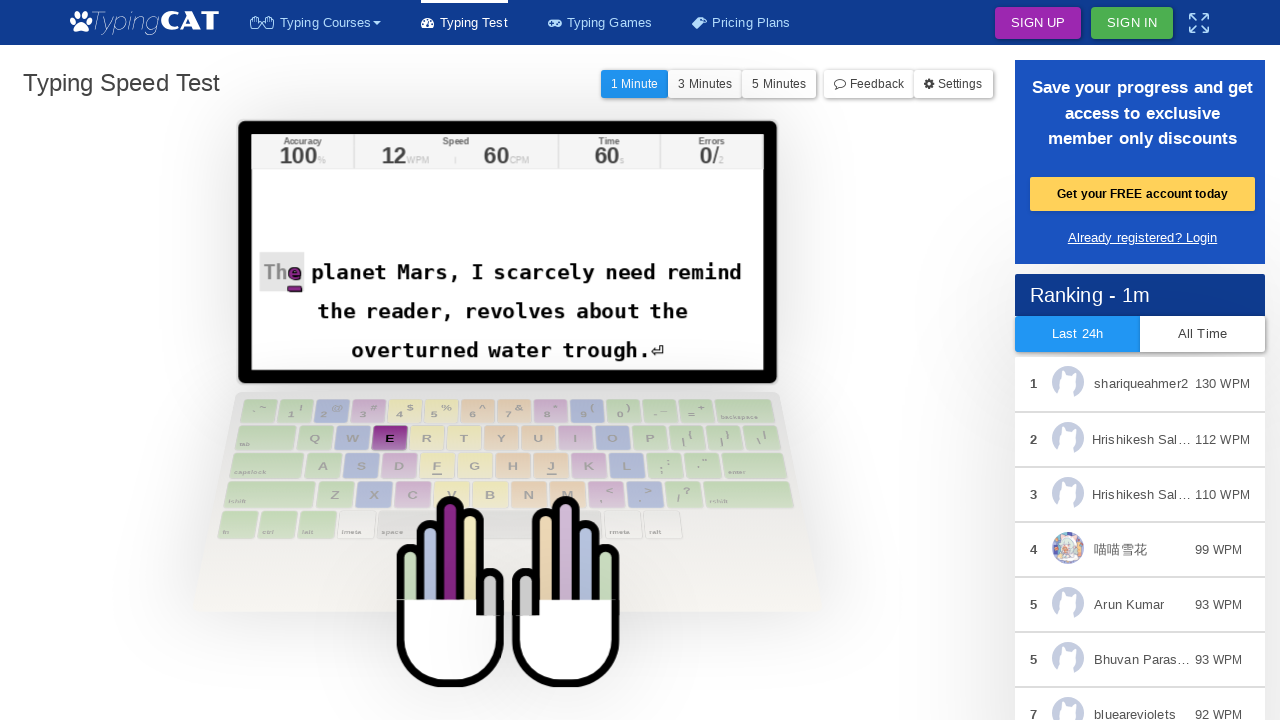

Typed character: 'e'
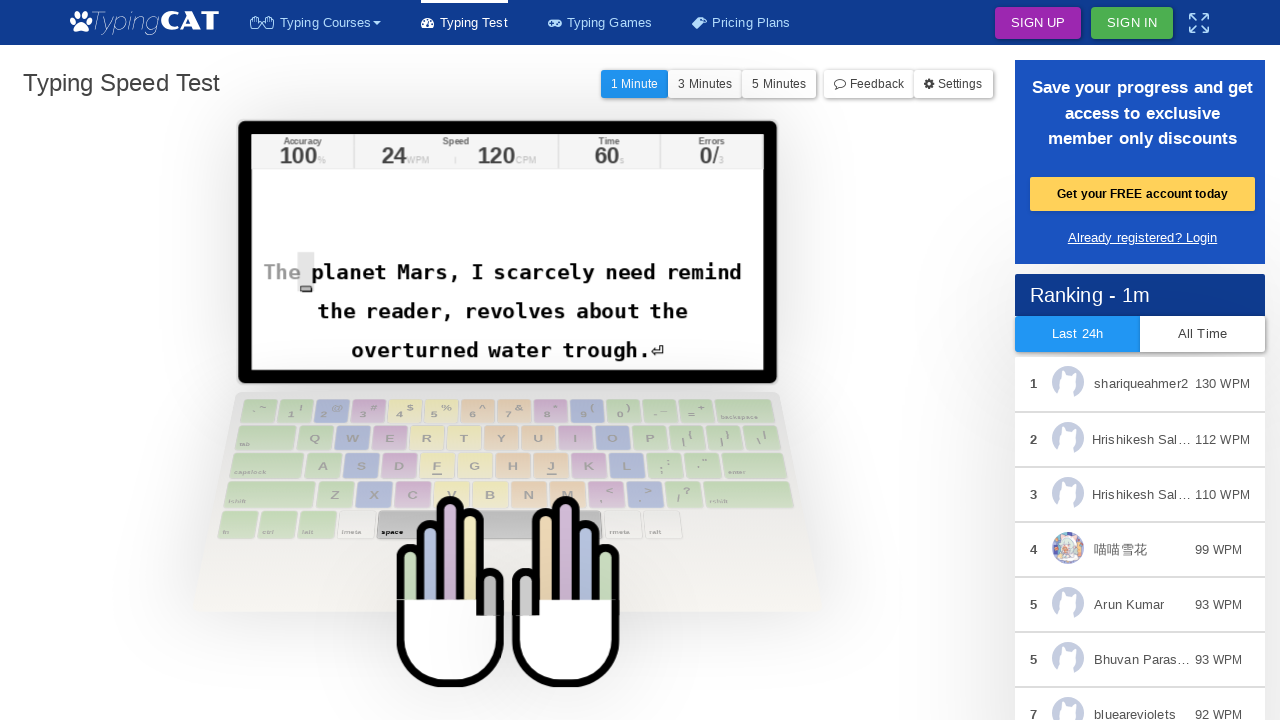

Brief delay for UI update (50ms)
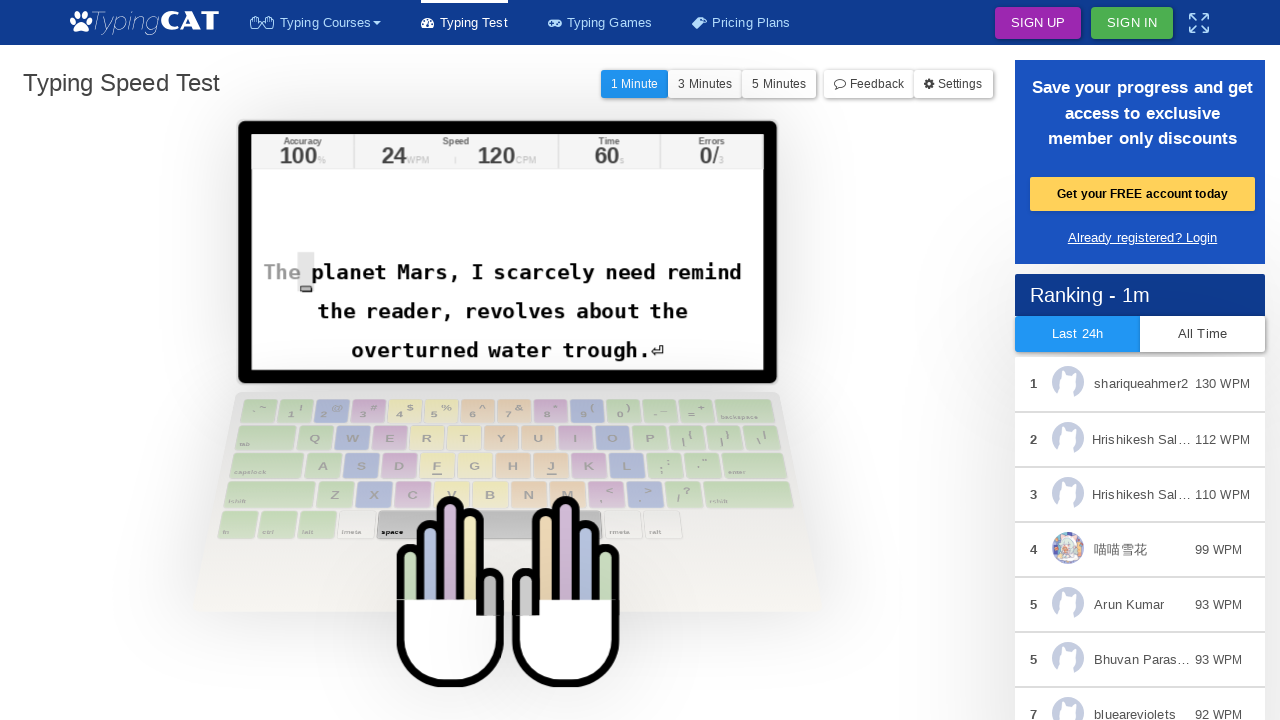

Retrieved active character: ' '
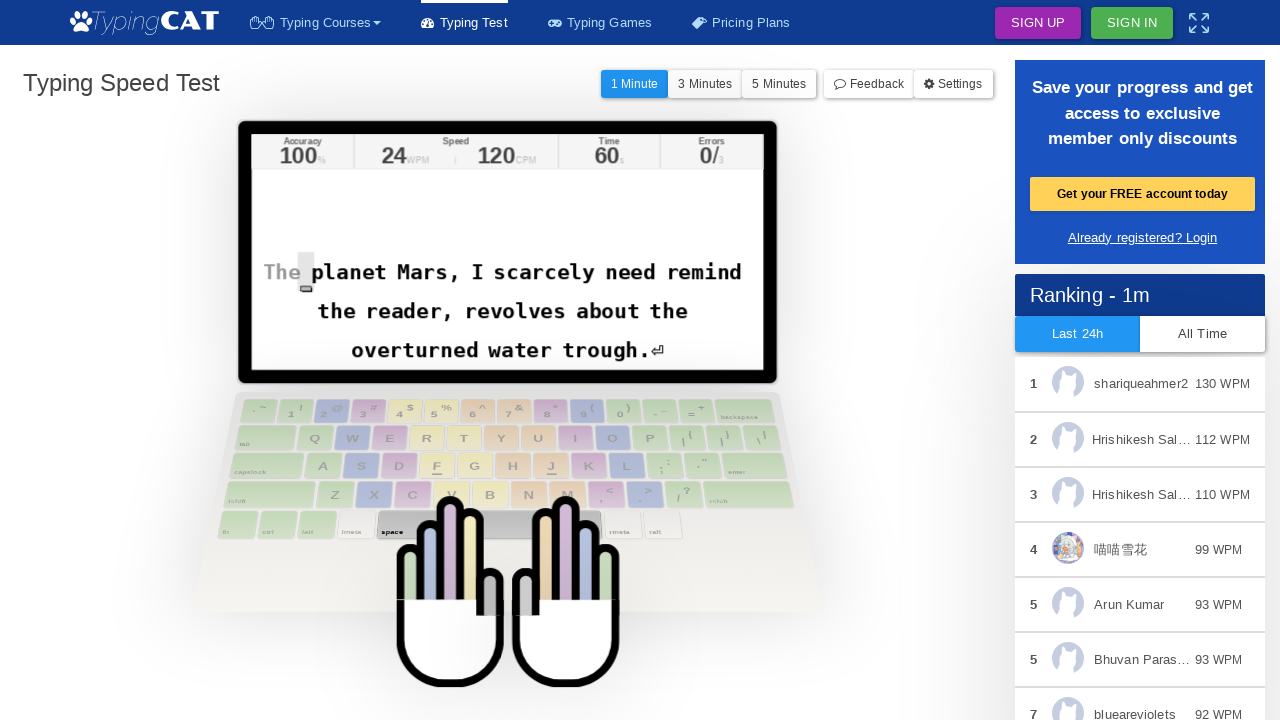

Typed character: ' '
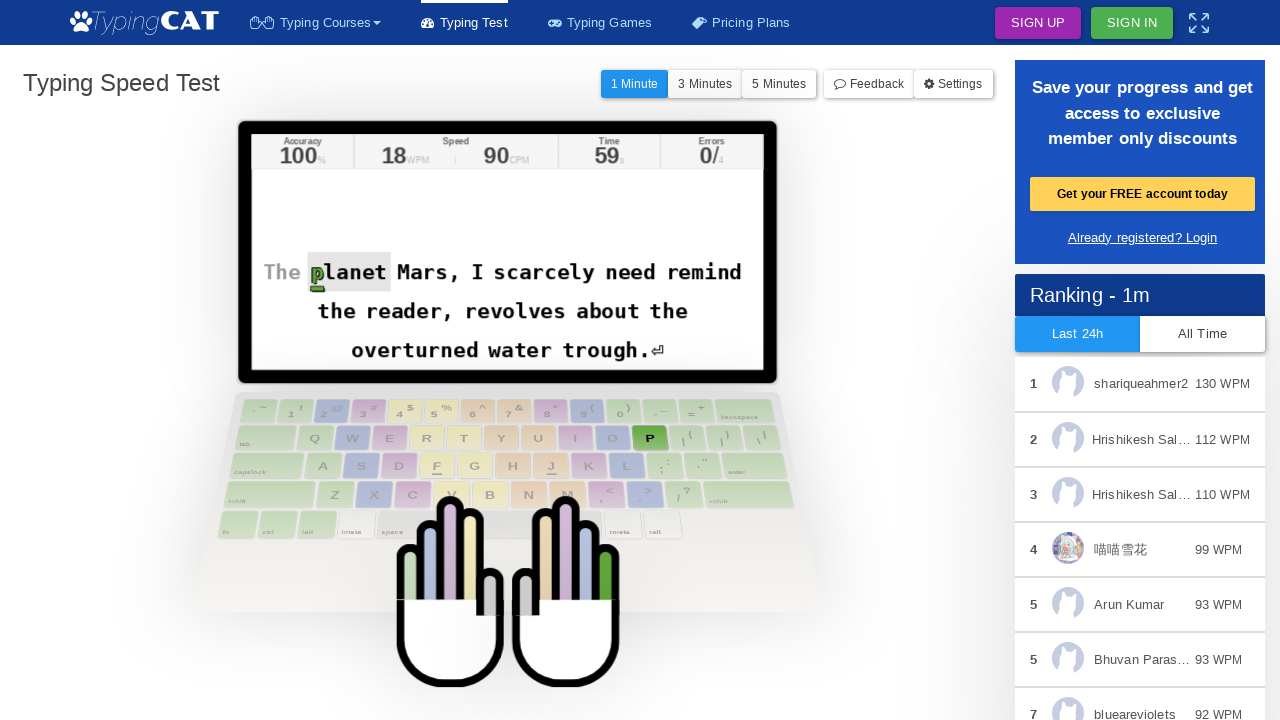

Brief delay for UI update (50ms)
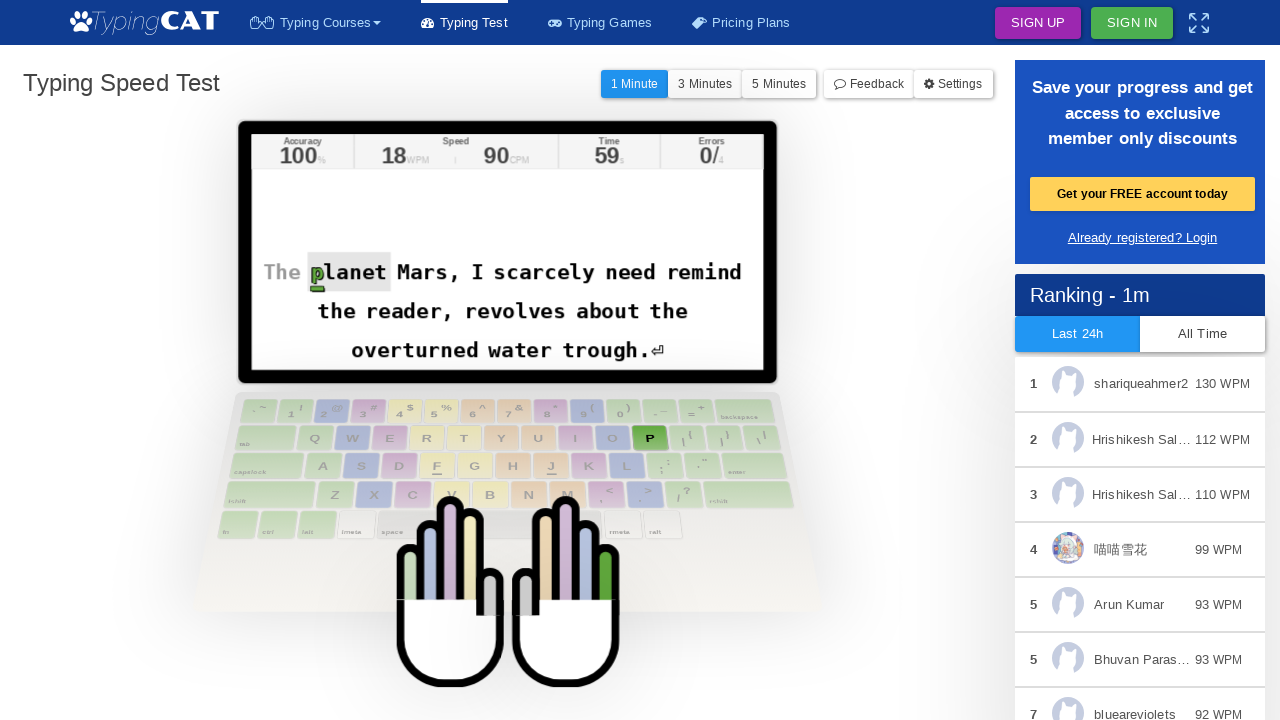

Retrieved active character: 'p'
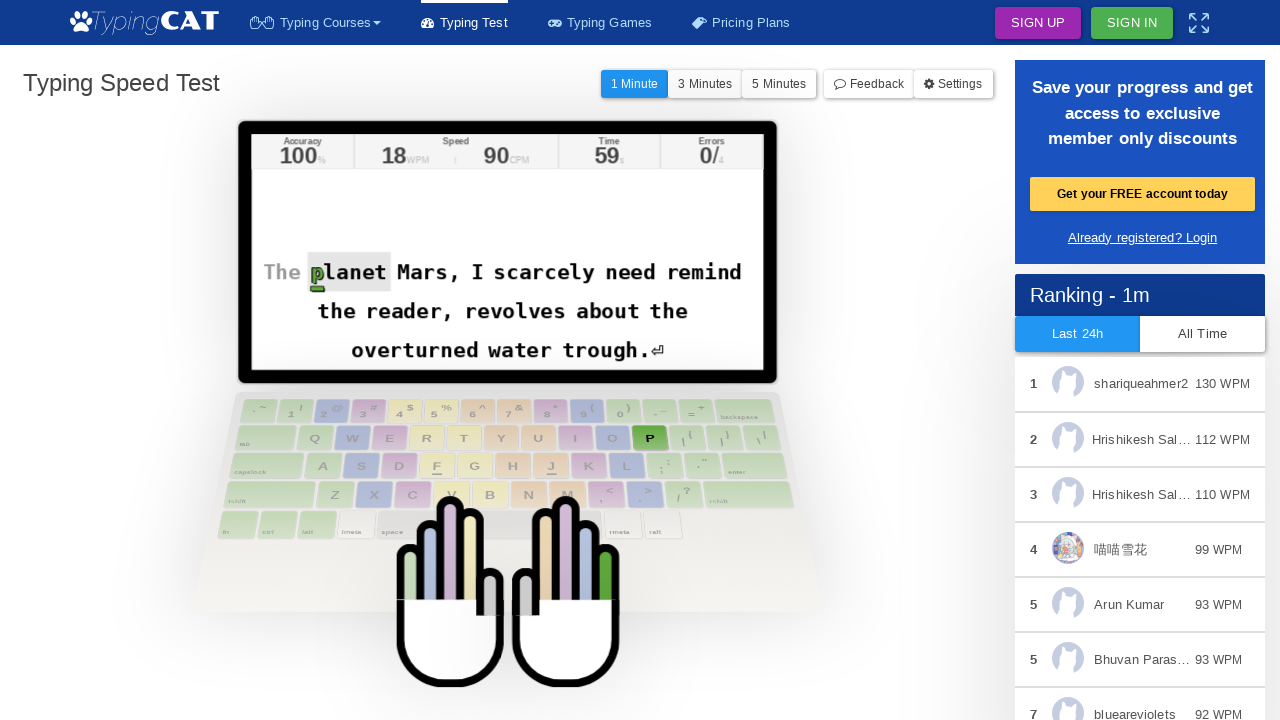

Typed character: 'p'
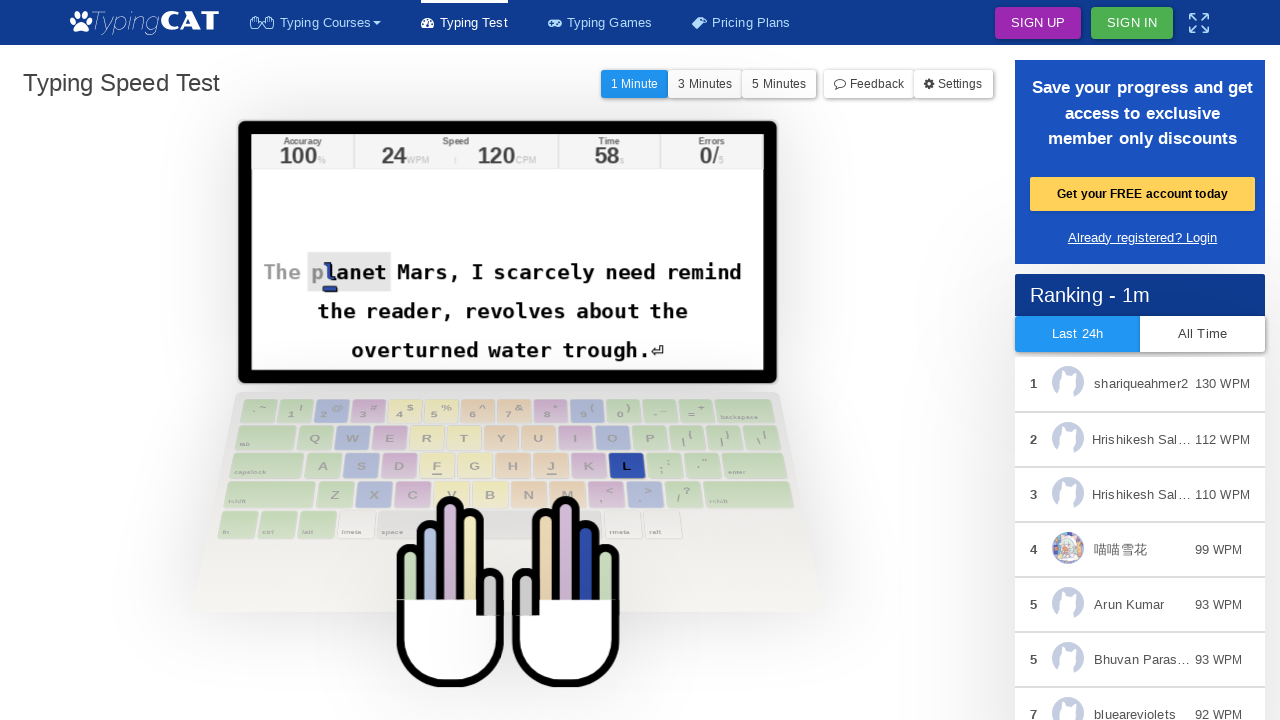

Brief delay for UI update (50ms)
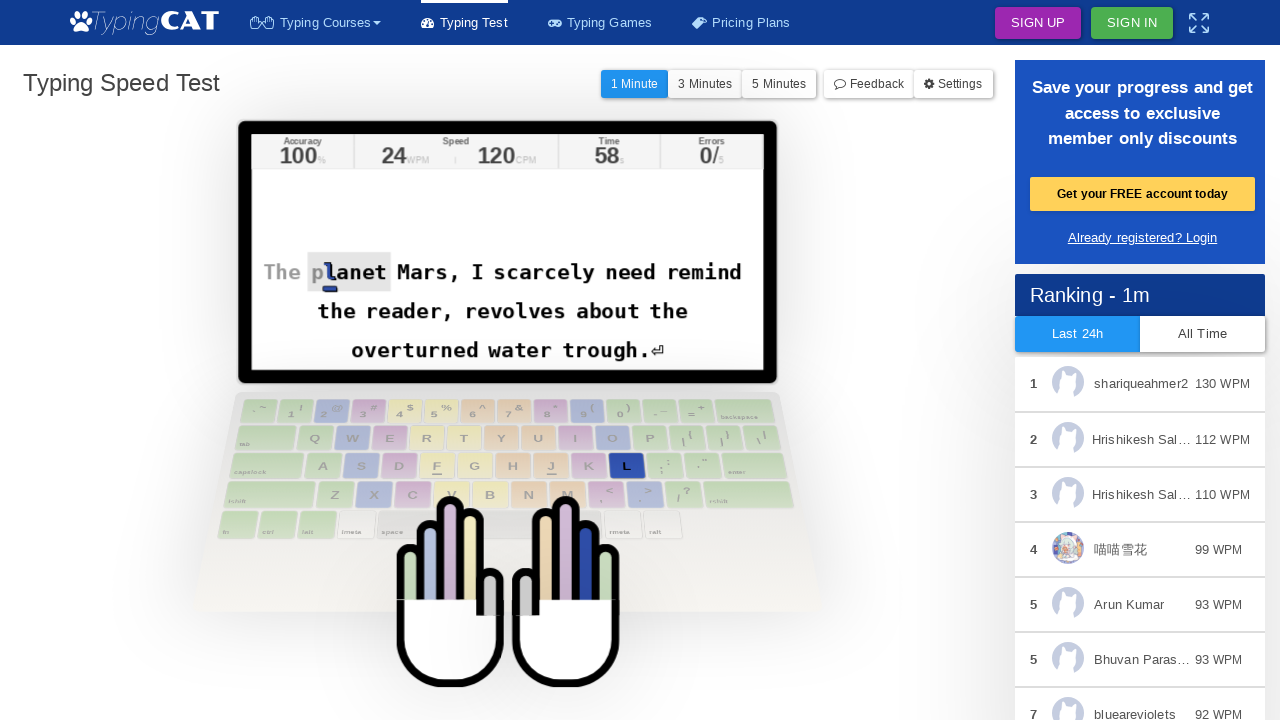

Retrieved active character: 'l'
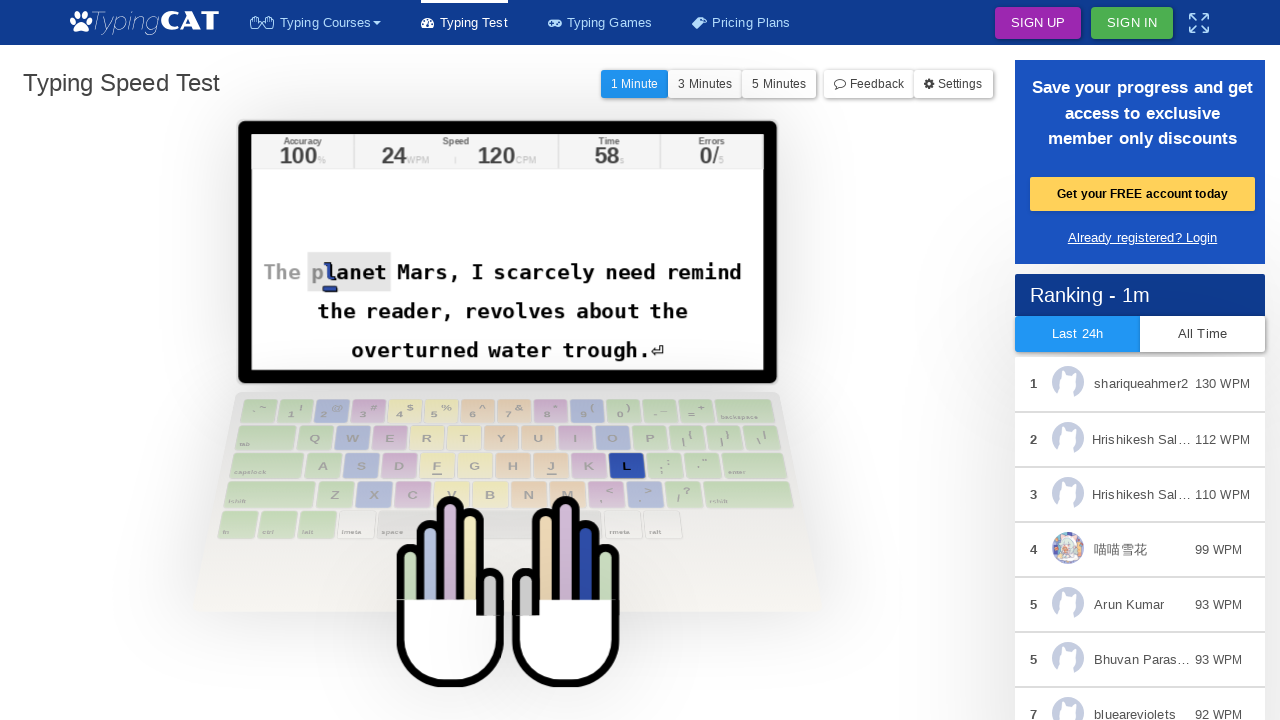

Typed character: 'l'
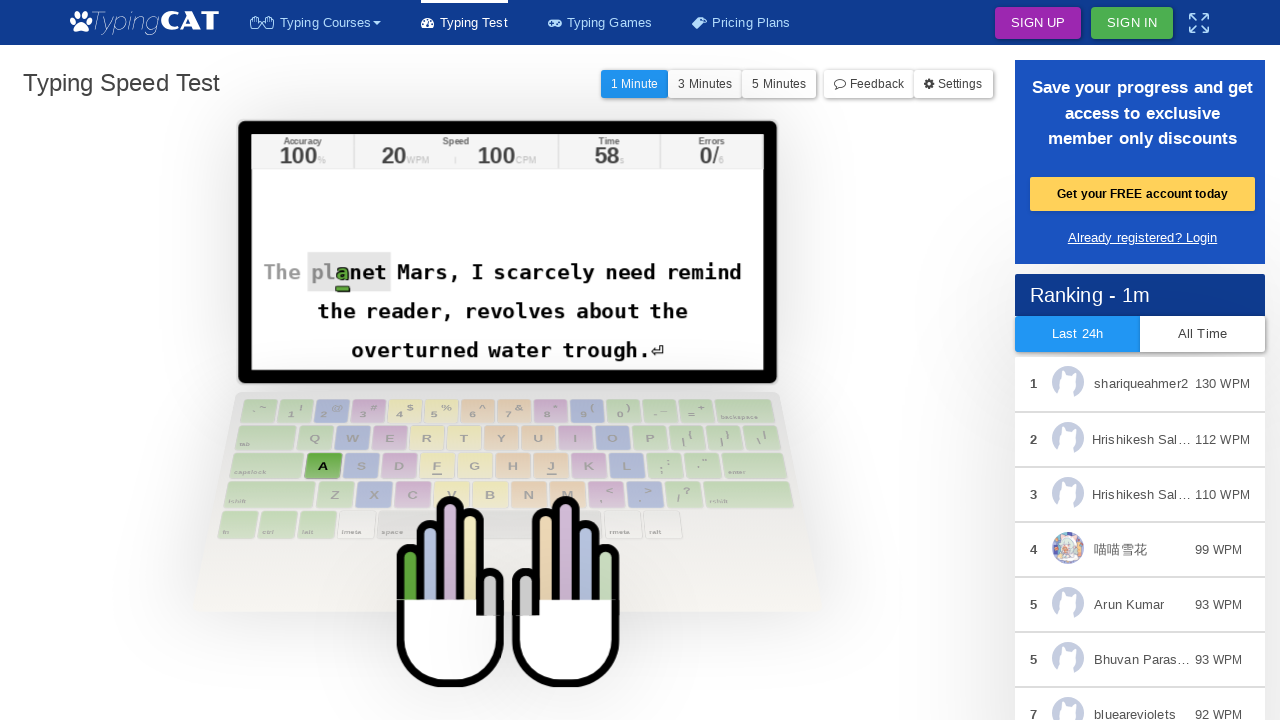

Brief delay for UI update (50ms)
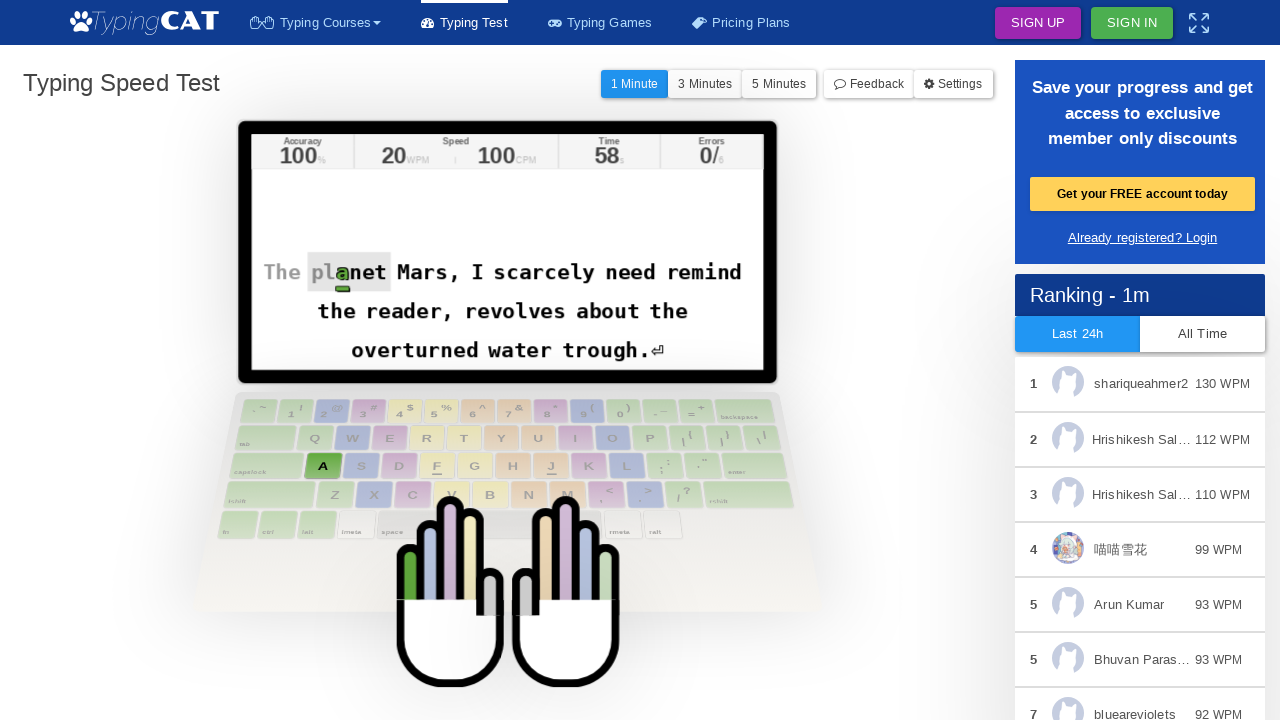

Retrieved active character: 'a'
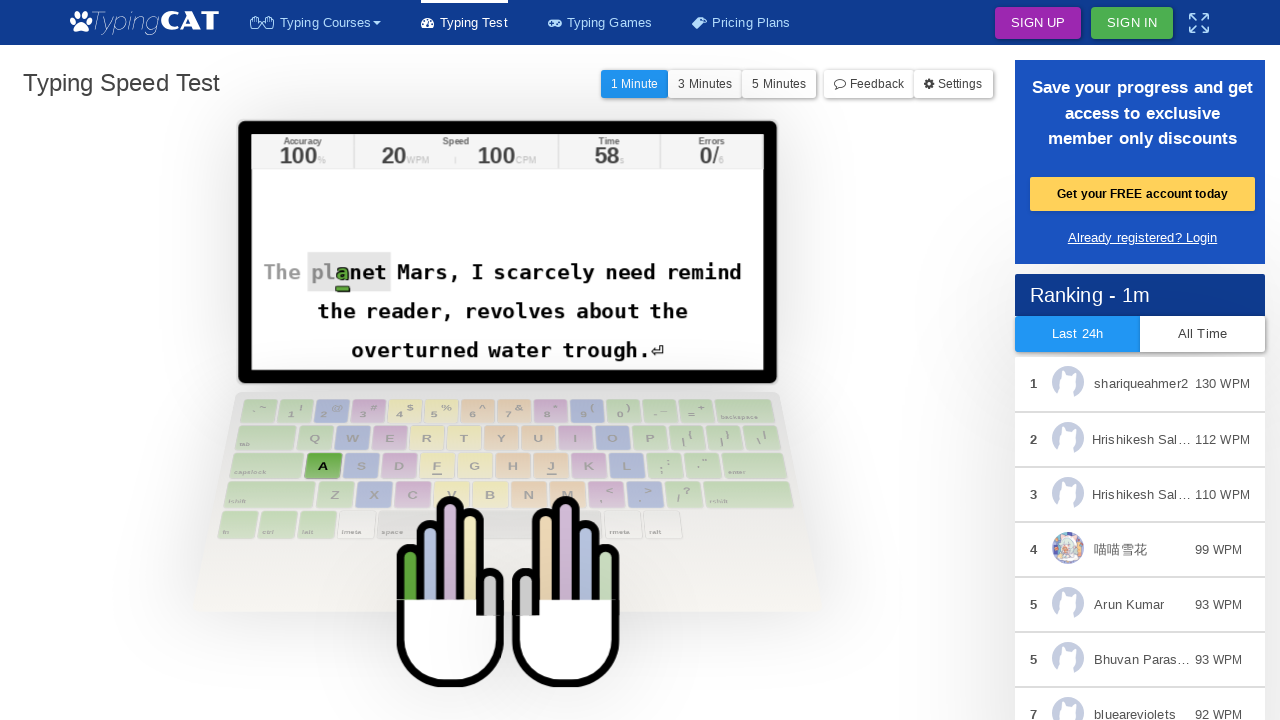

Typed character: 'a'
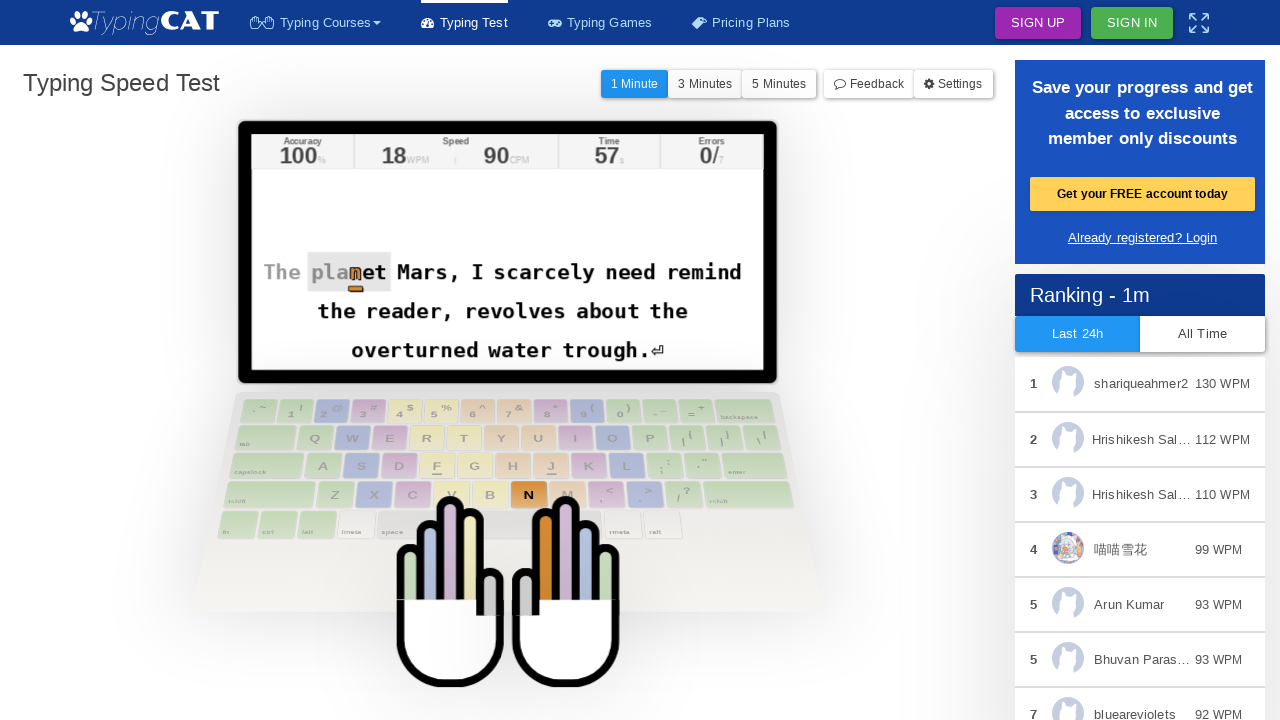

Brief delay for UI update (50ms)
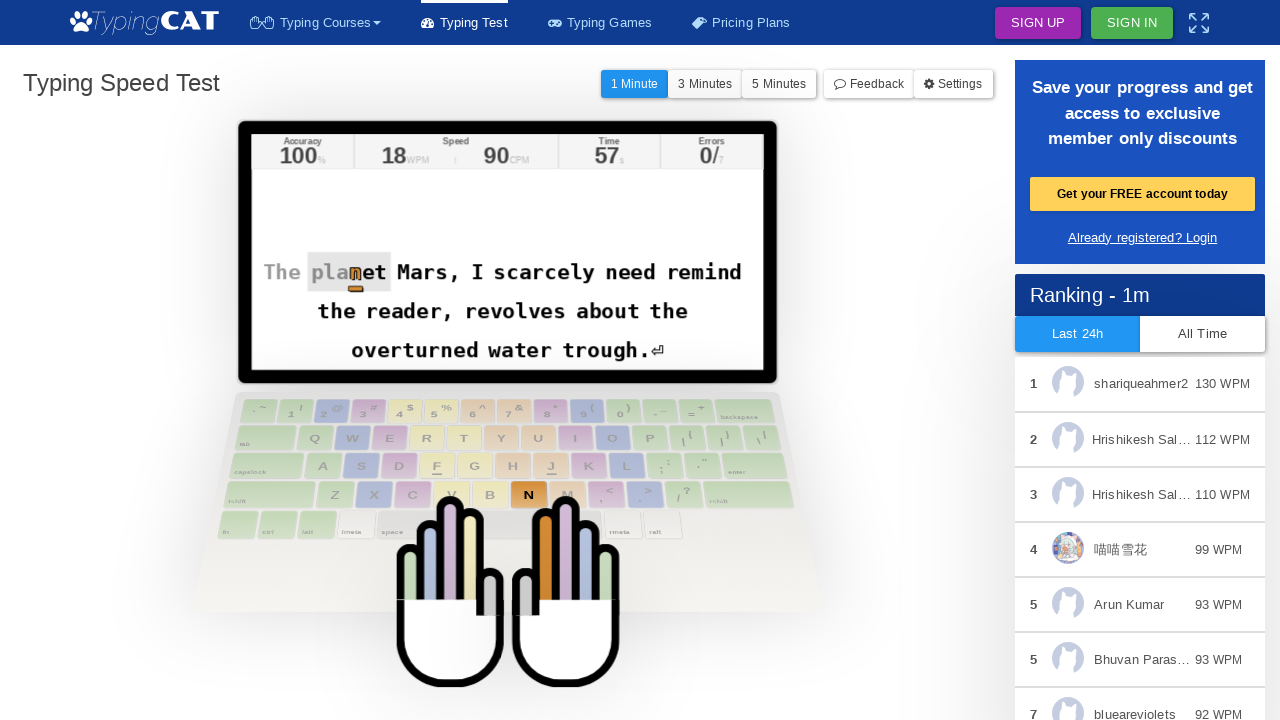

Retrieved active character: 'n'
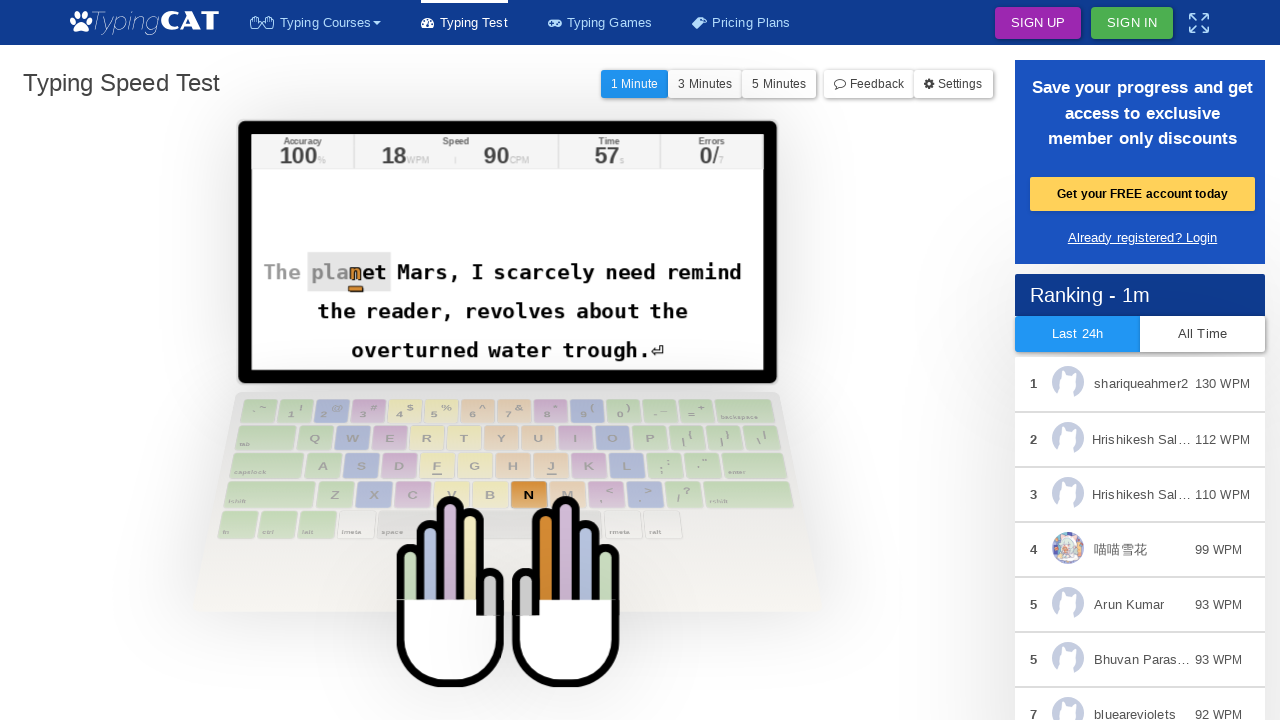

Typed character: 'n'
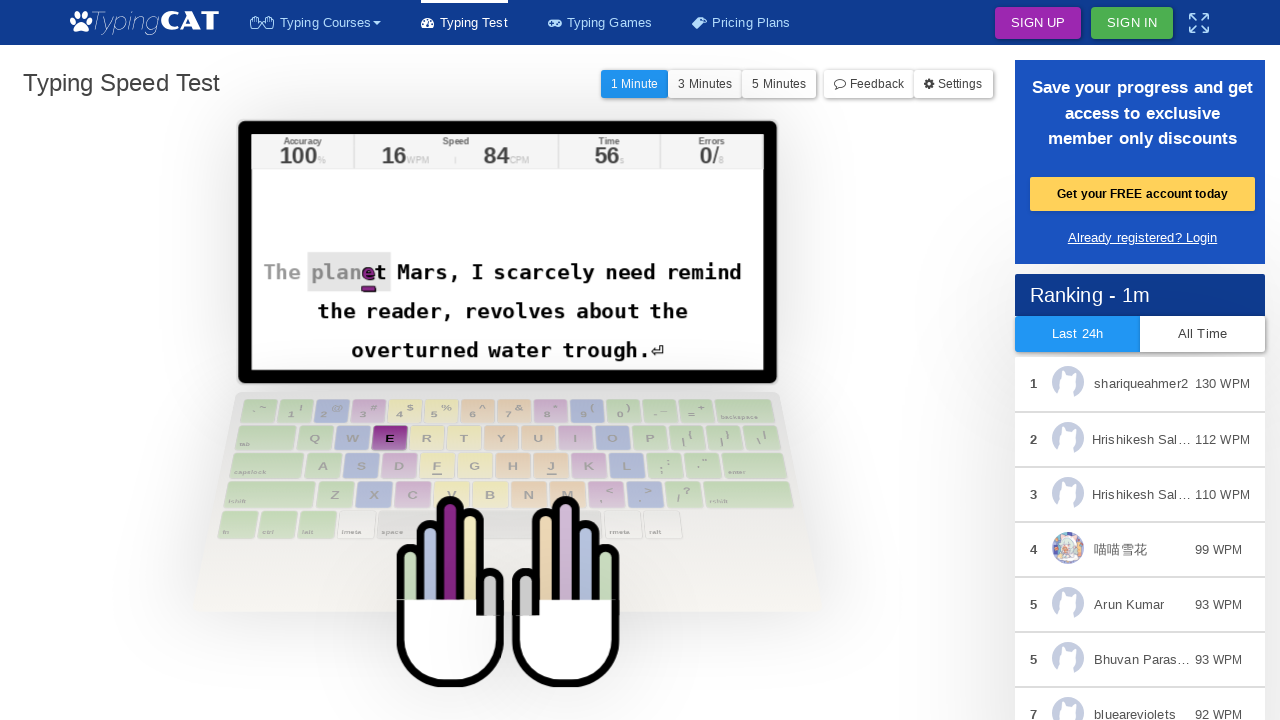

Brief delay for UI update (50ms)
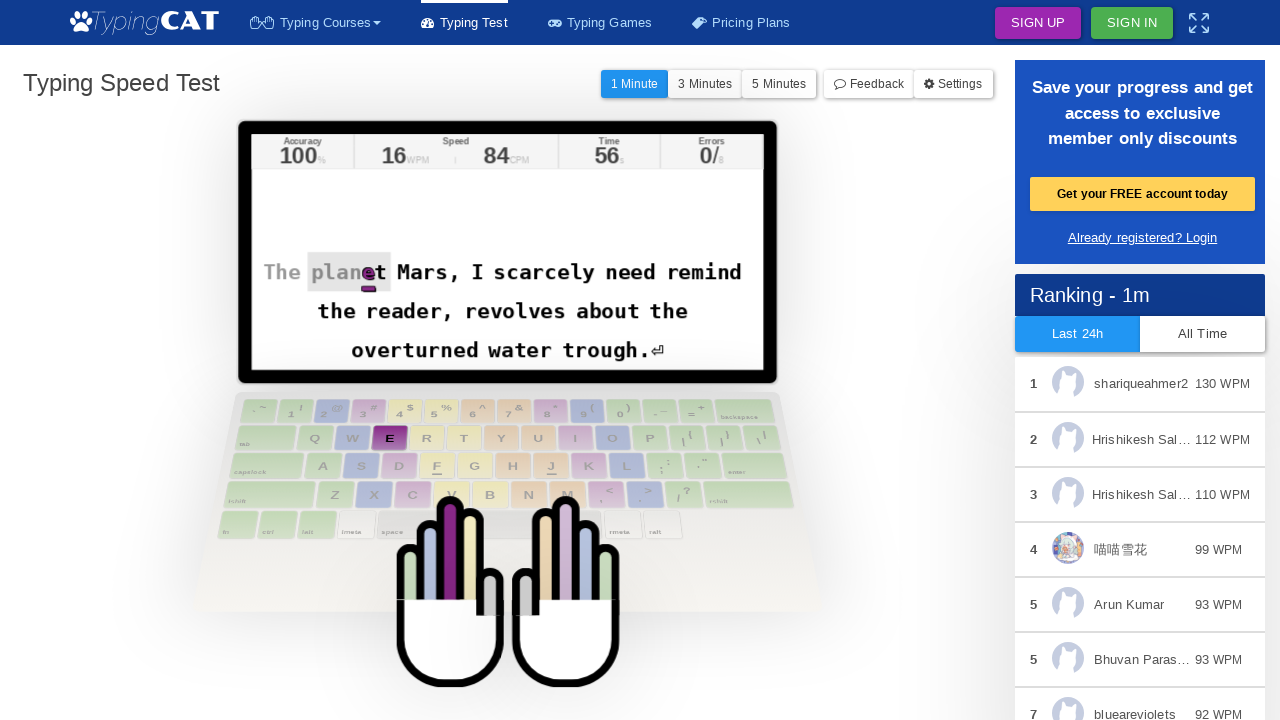

Retrieved active character: 'e'
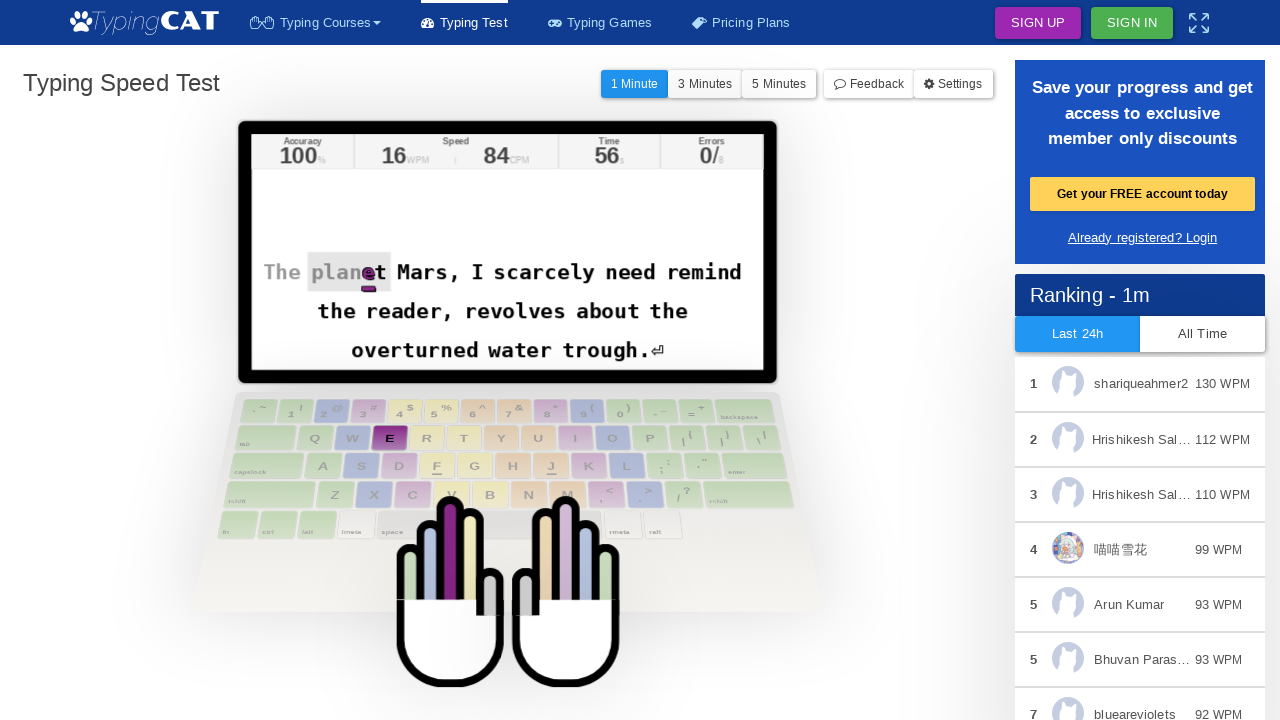

Typed character: 'e'
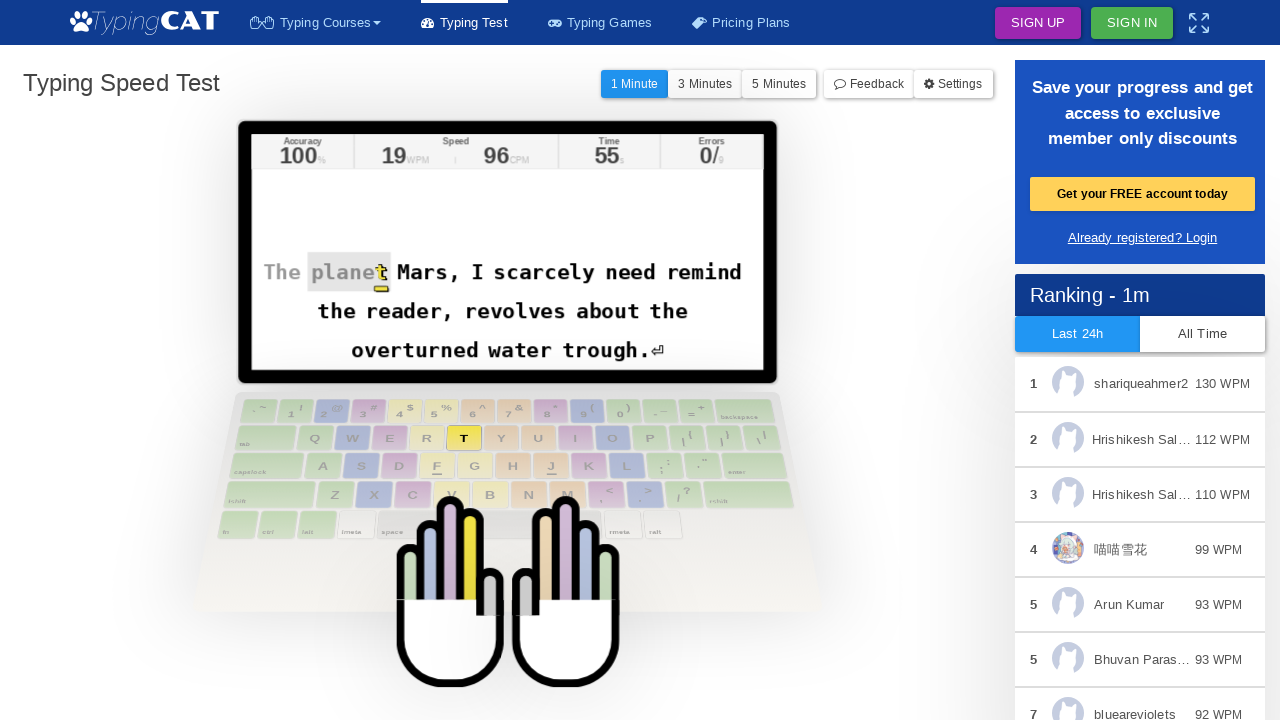

Brief delay for UI update (50ms)
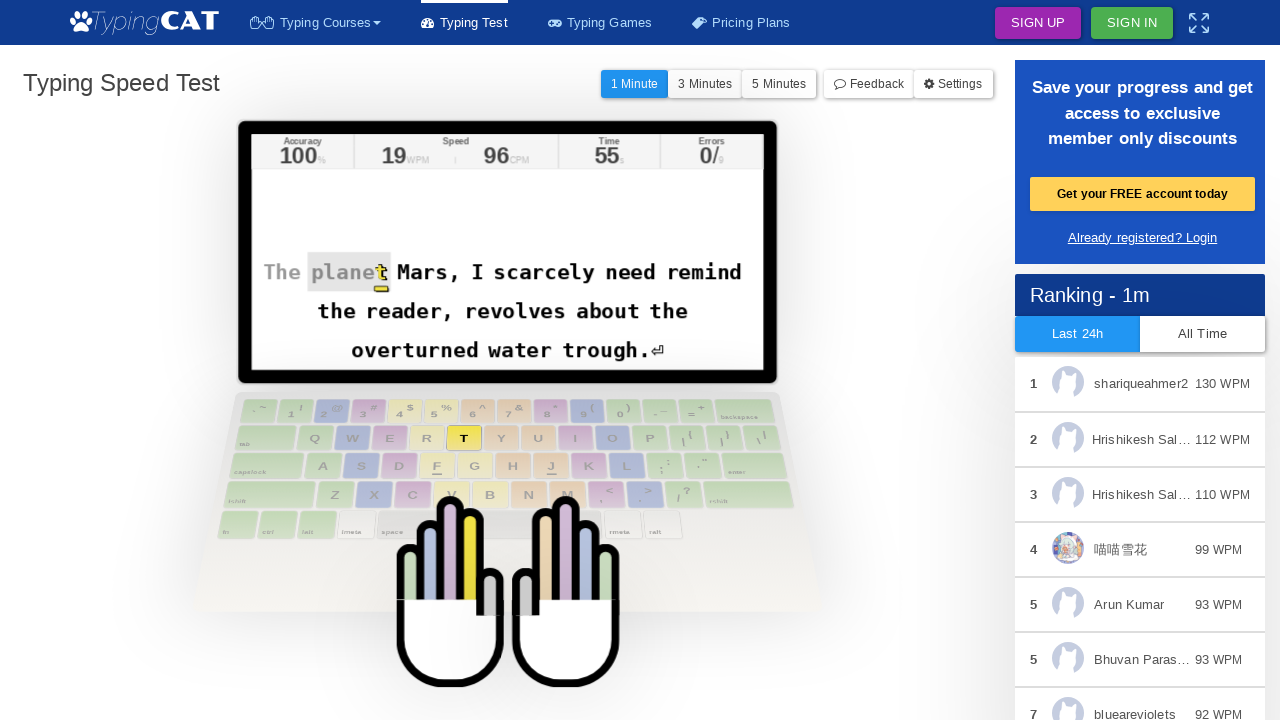

Retrieved active character: 't'
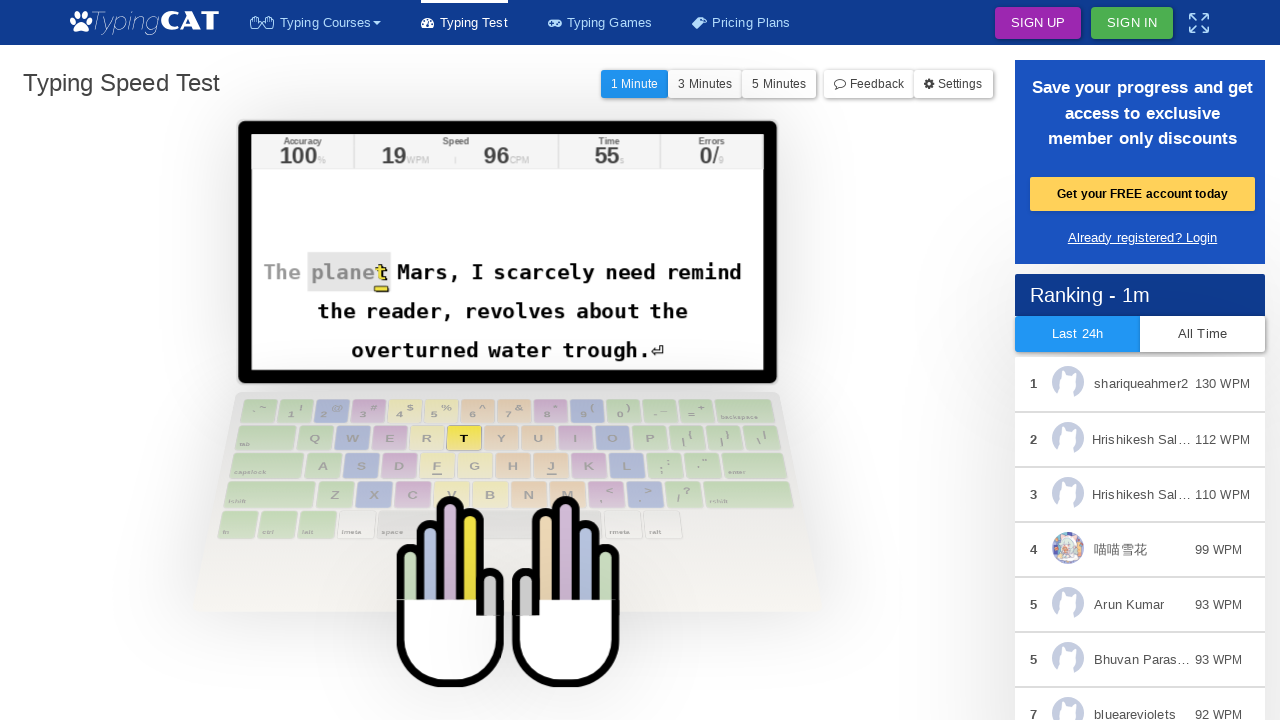

Typed character: 't'
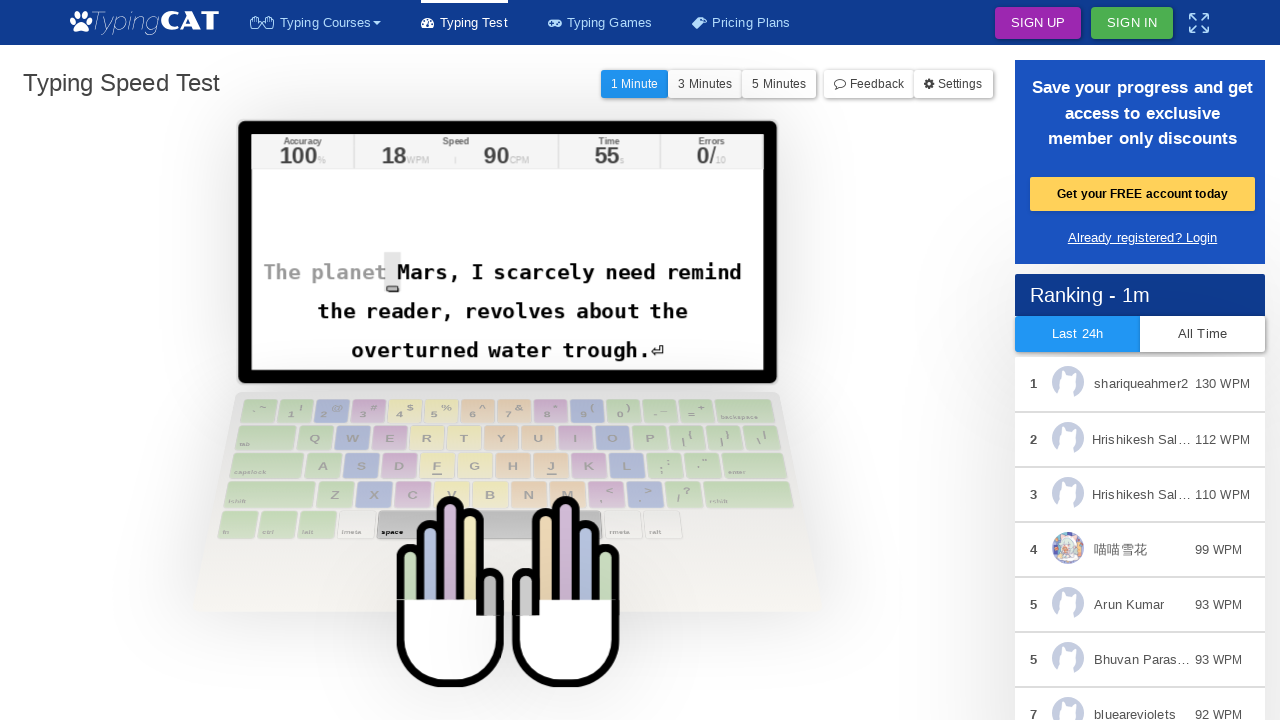

Brief delay for UI update (50ms)
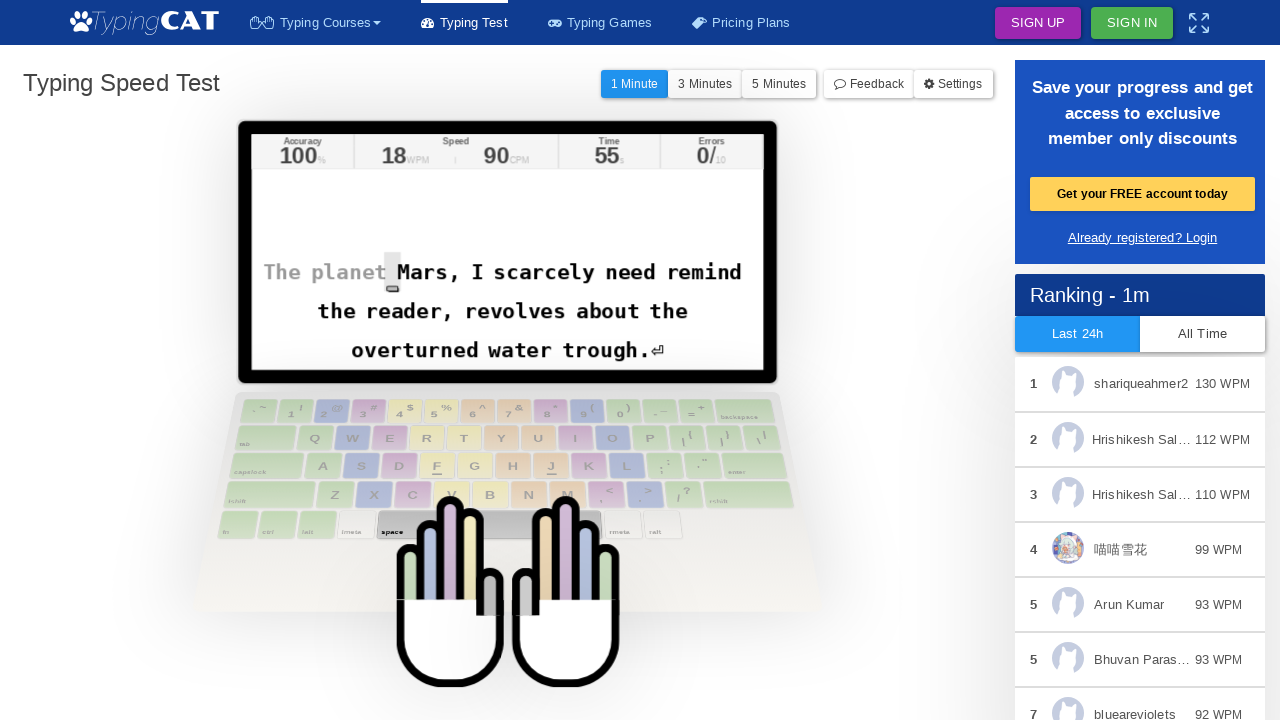

Retrieved active character: ' '
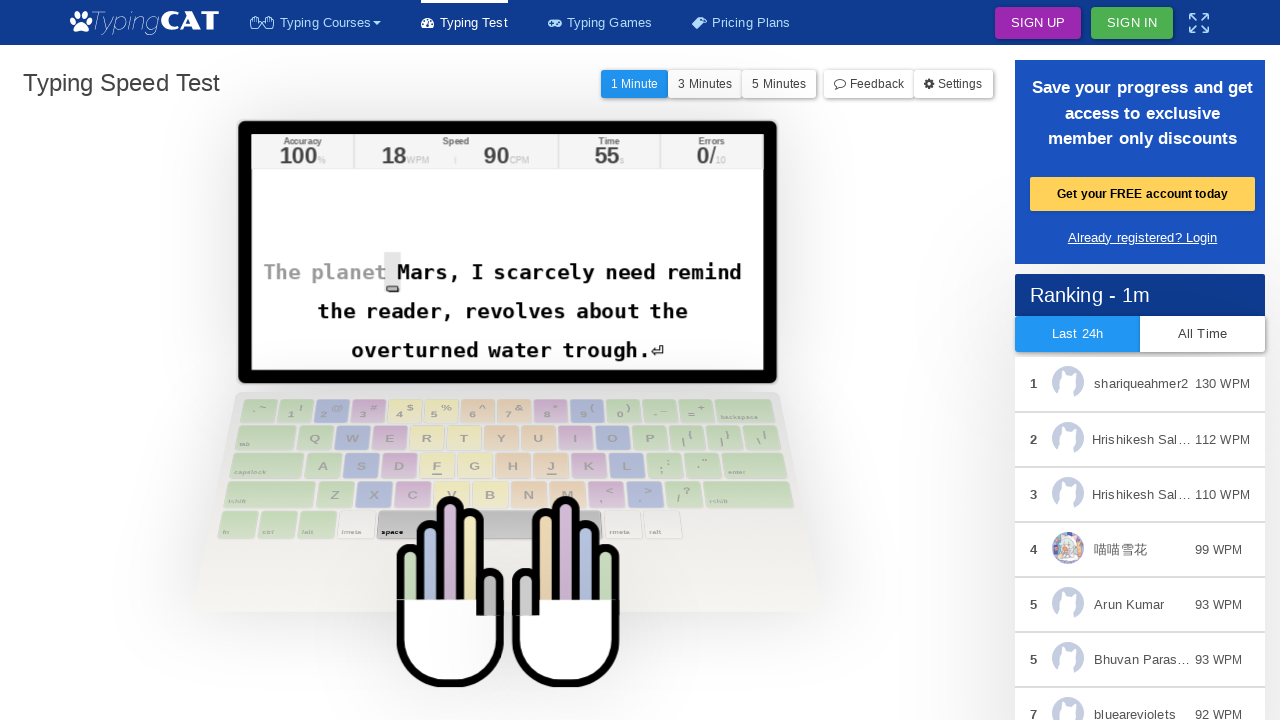

Typed character: ' '
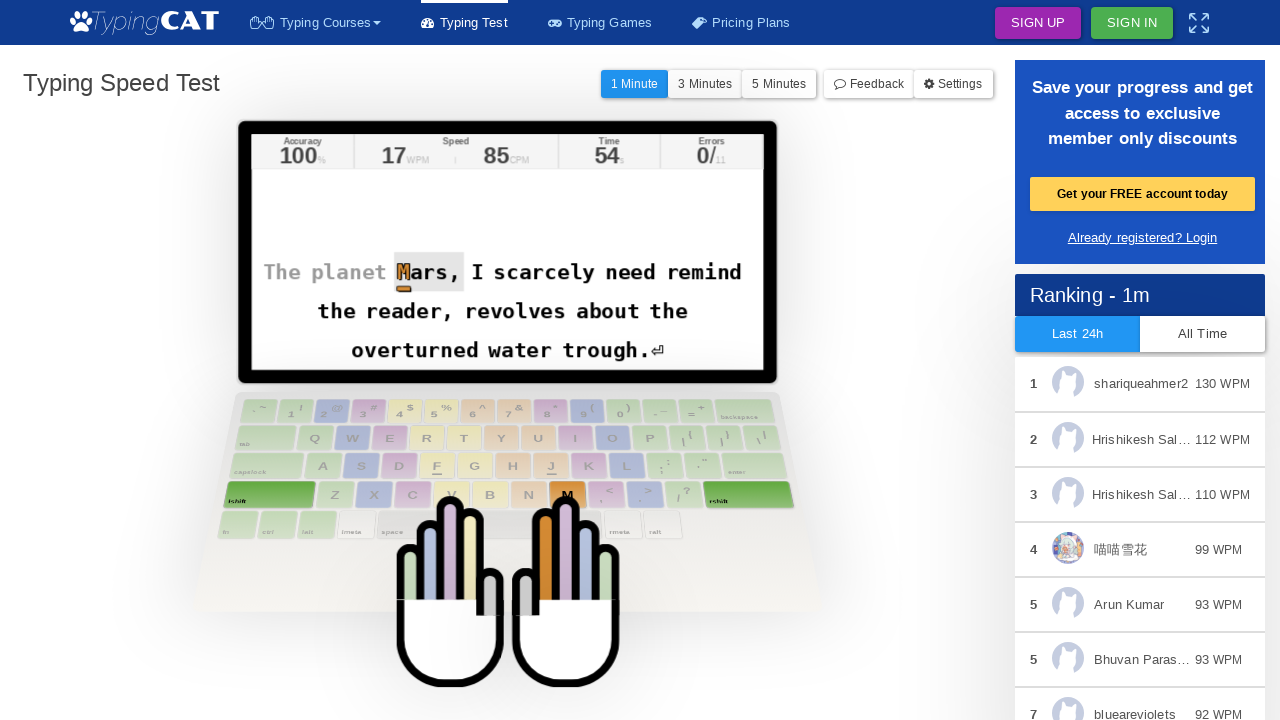

Brief delay for UI update (50ms)
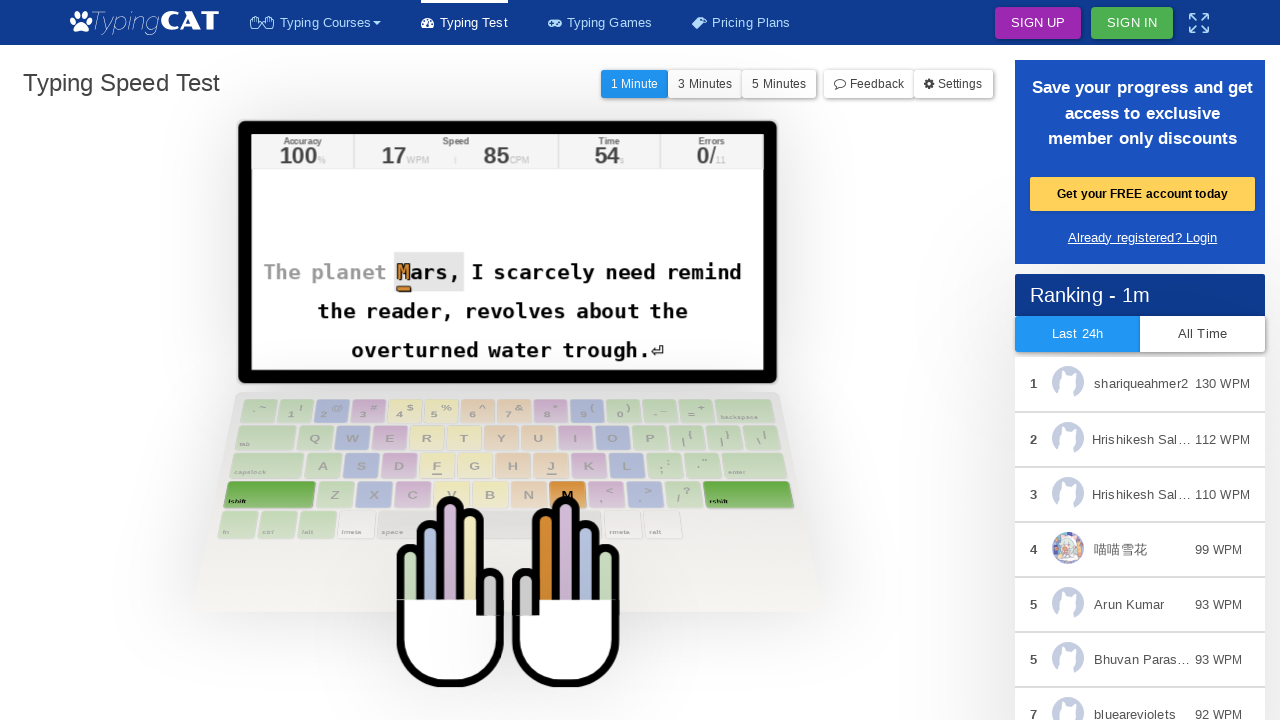

Retrieved active character: 'M'
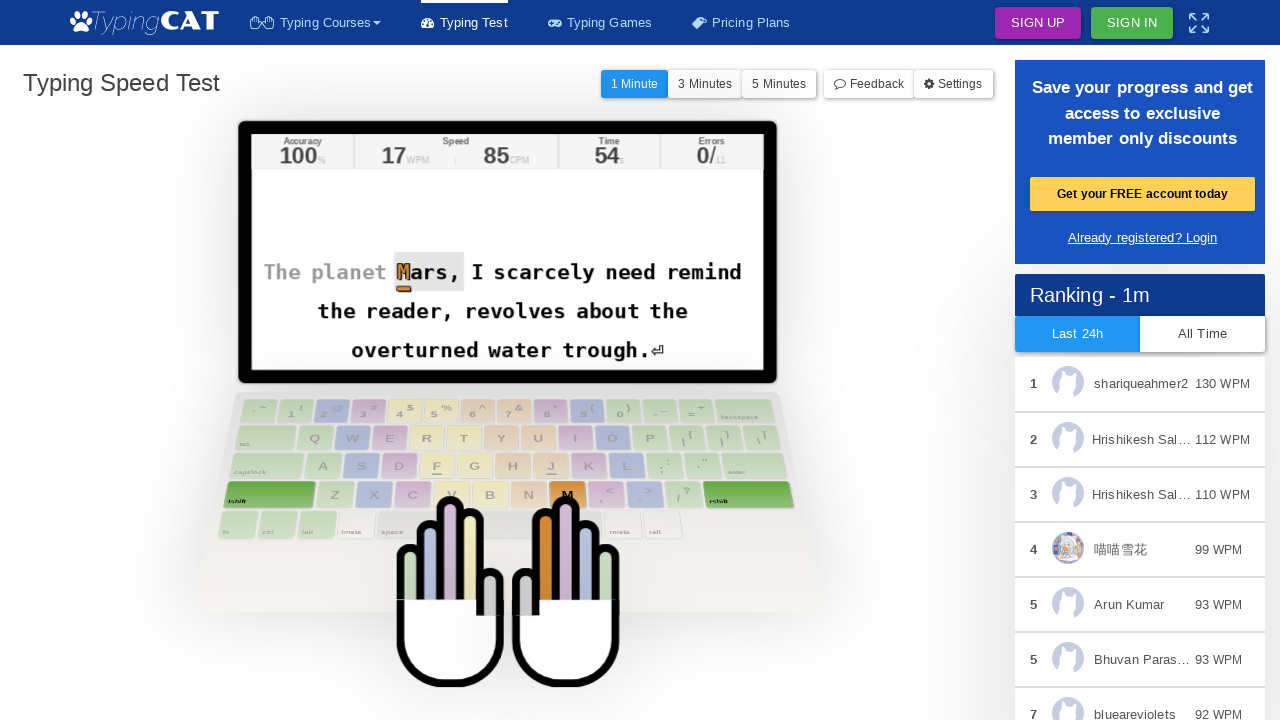

Typed character: 'M'
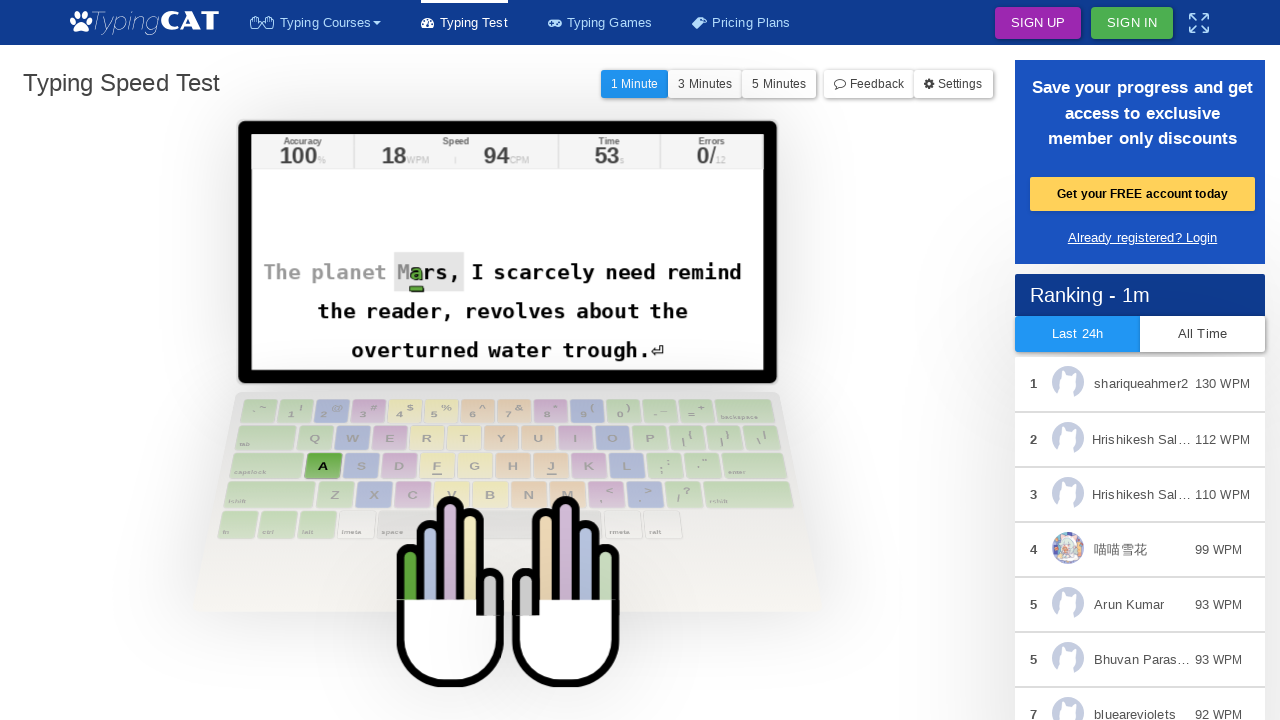

Brief delay for UI update (50ms)
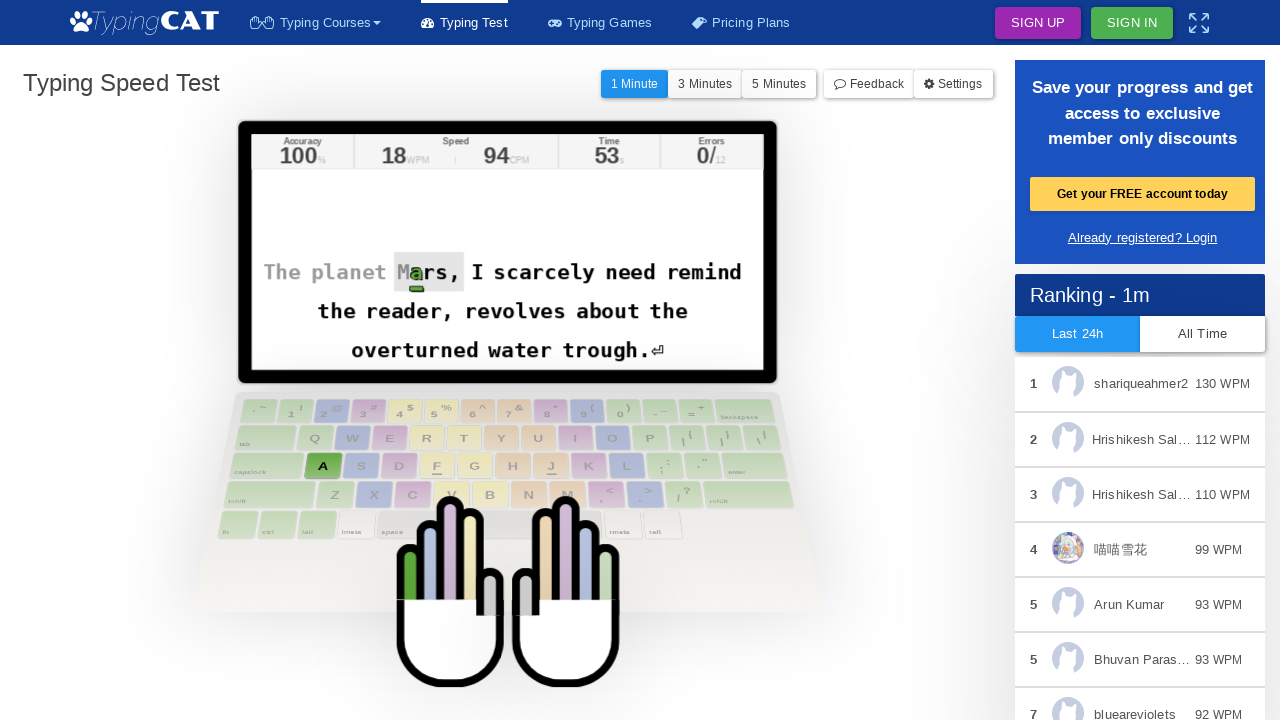

Retrieved active character: 'a'
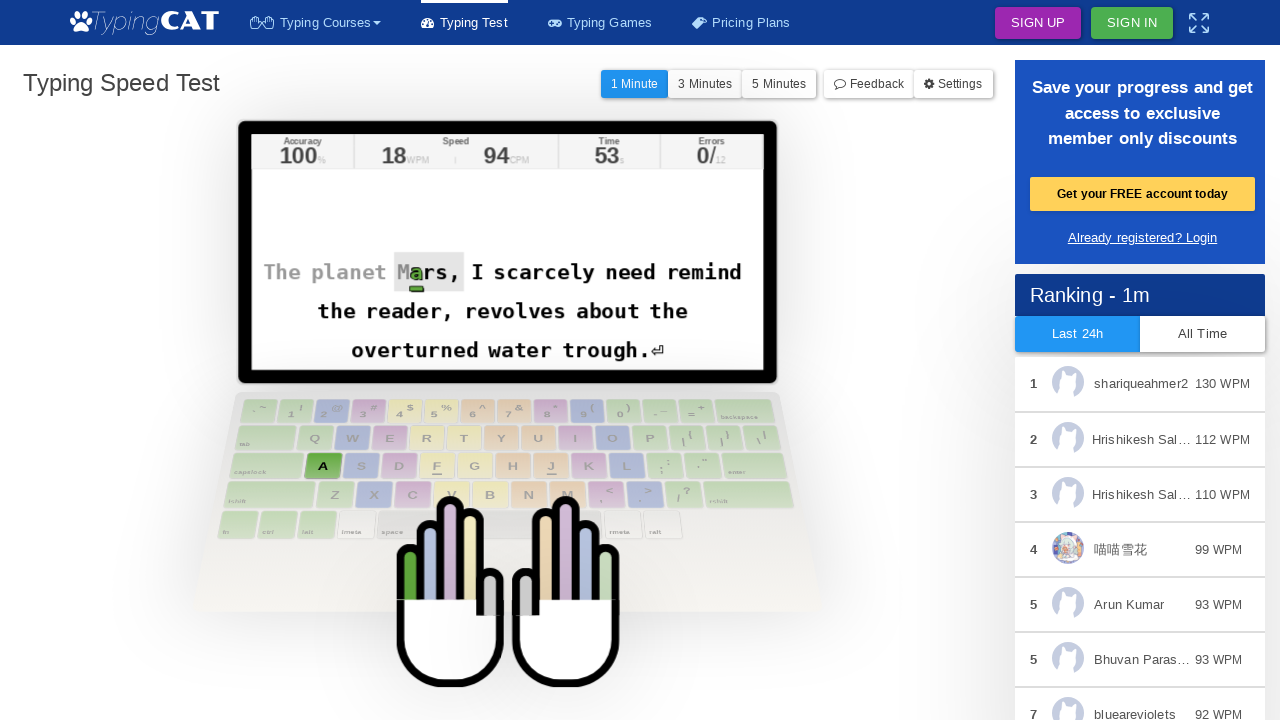

Typed character: 'a'
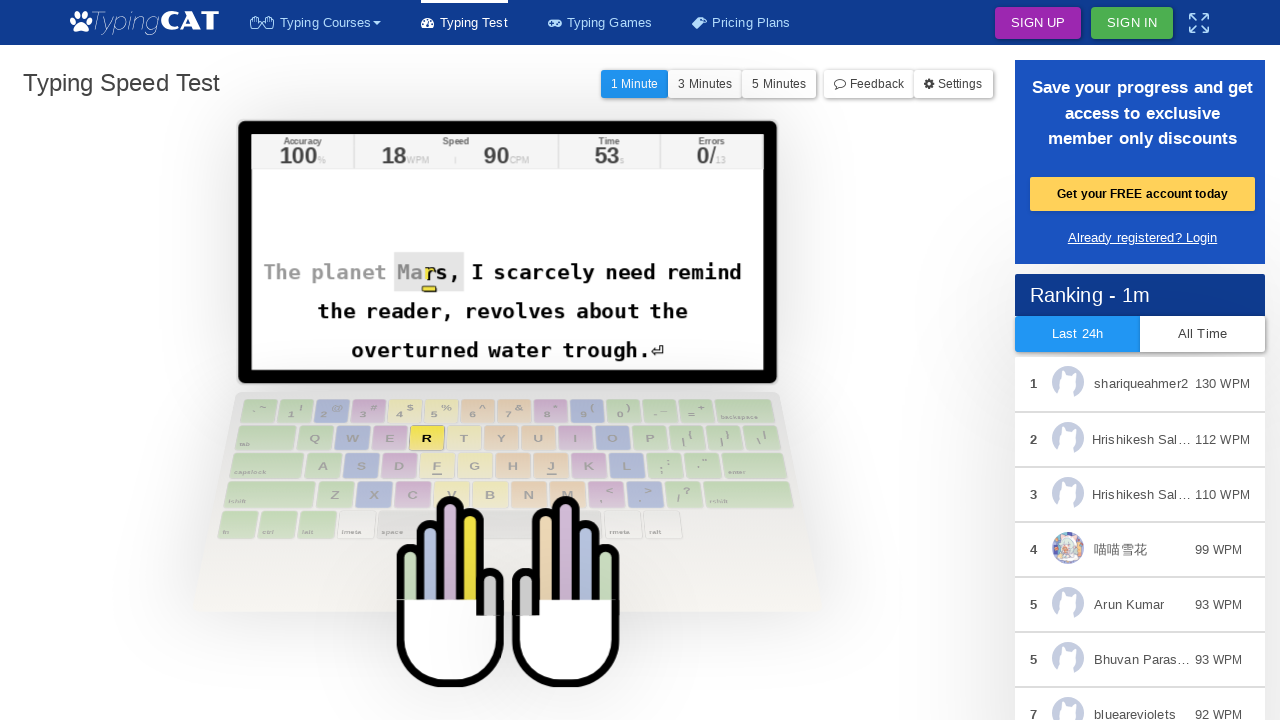

Brief delay for UI update (50ms)
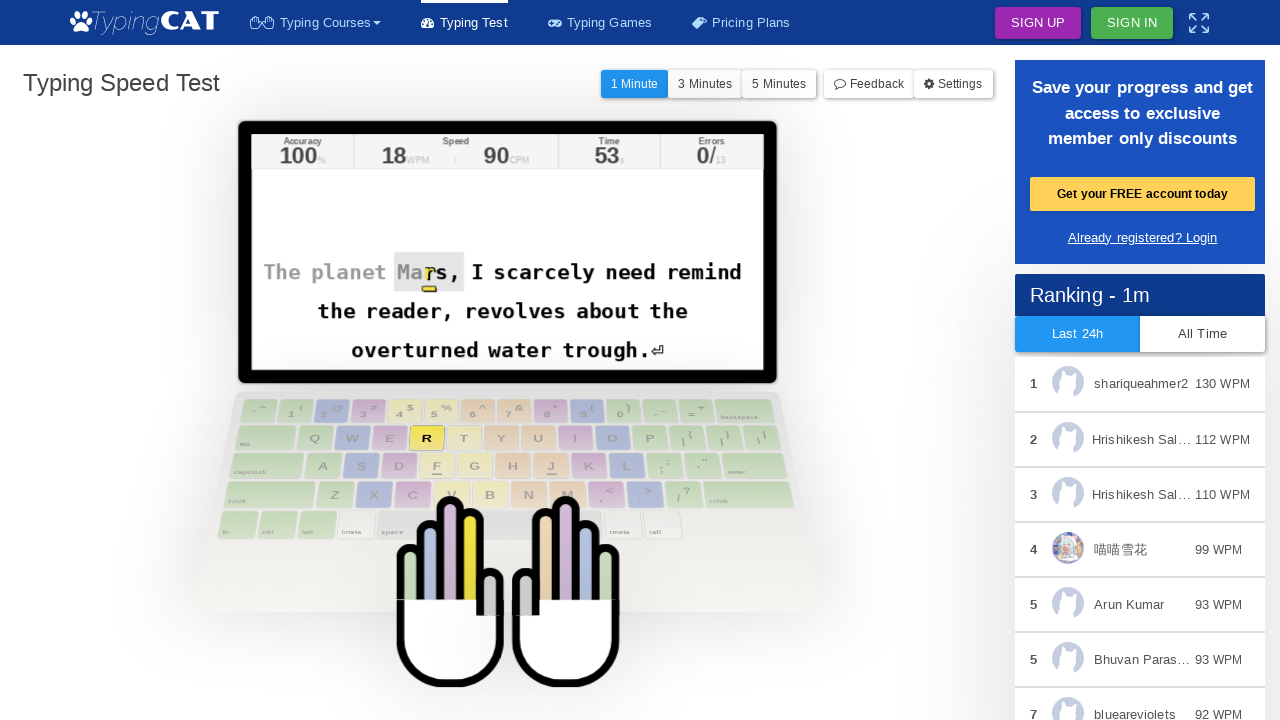

Retrieved active character: 'r'
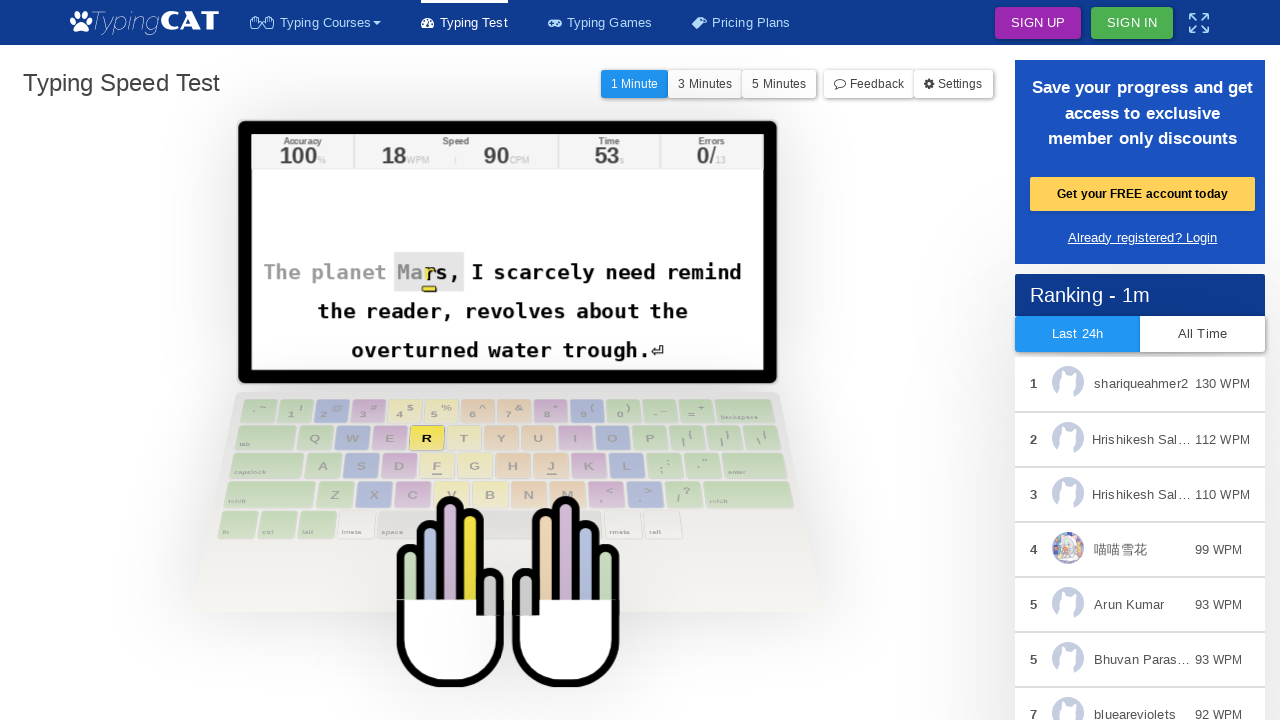

Typed character: 'r'
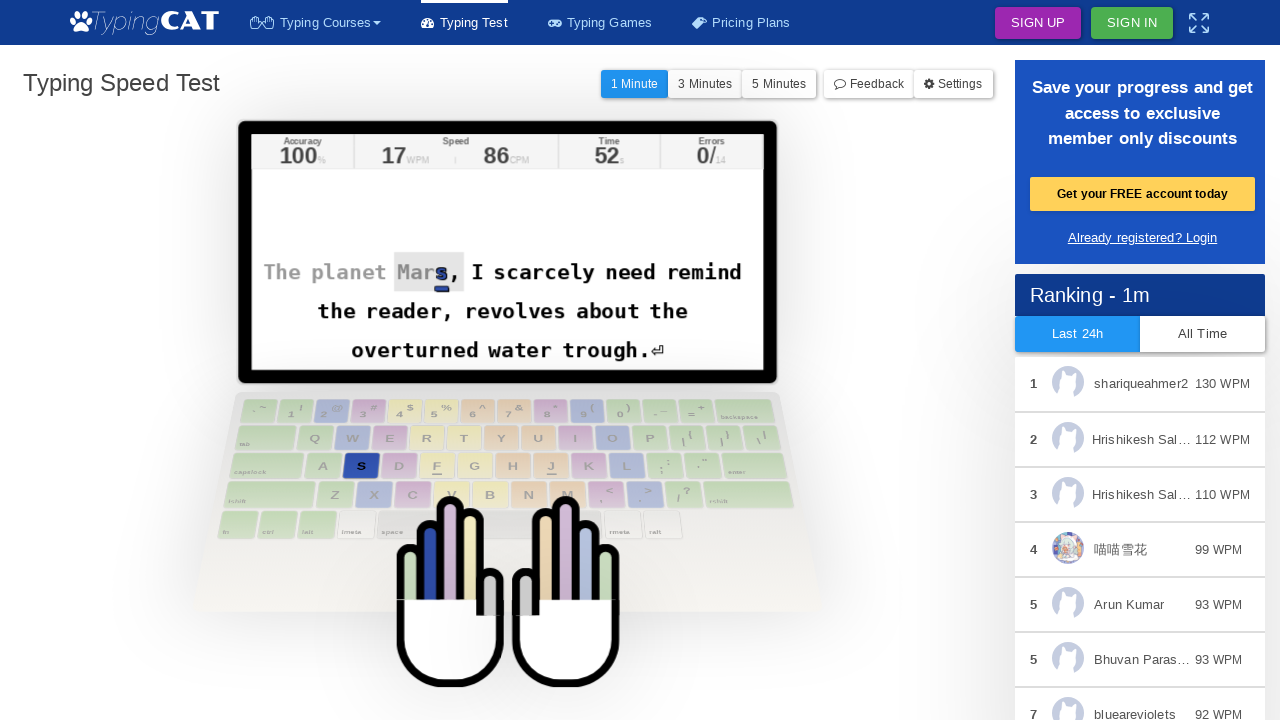

Brief delay for UI update (50ms)
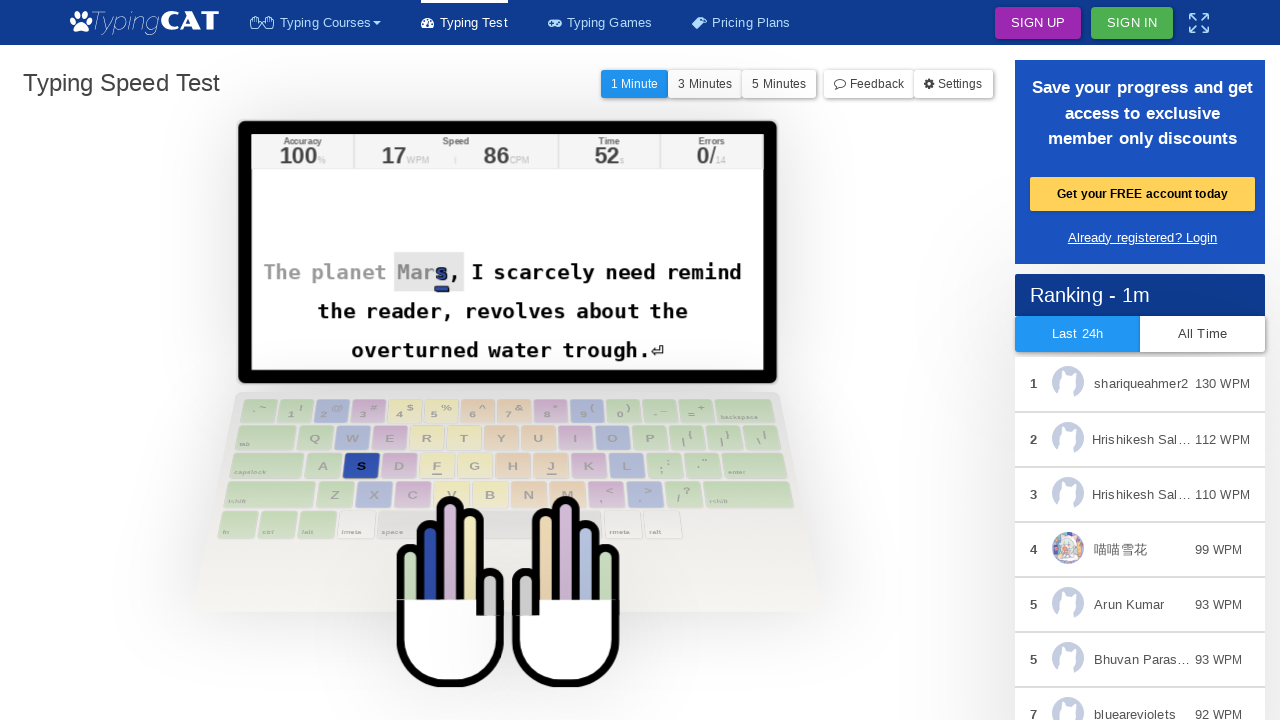

Retrieved active character: 's'
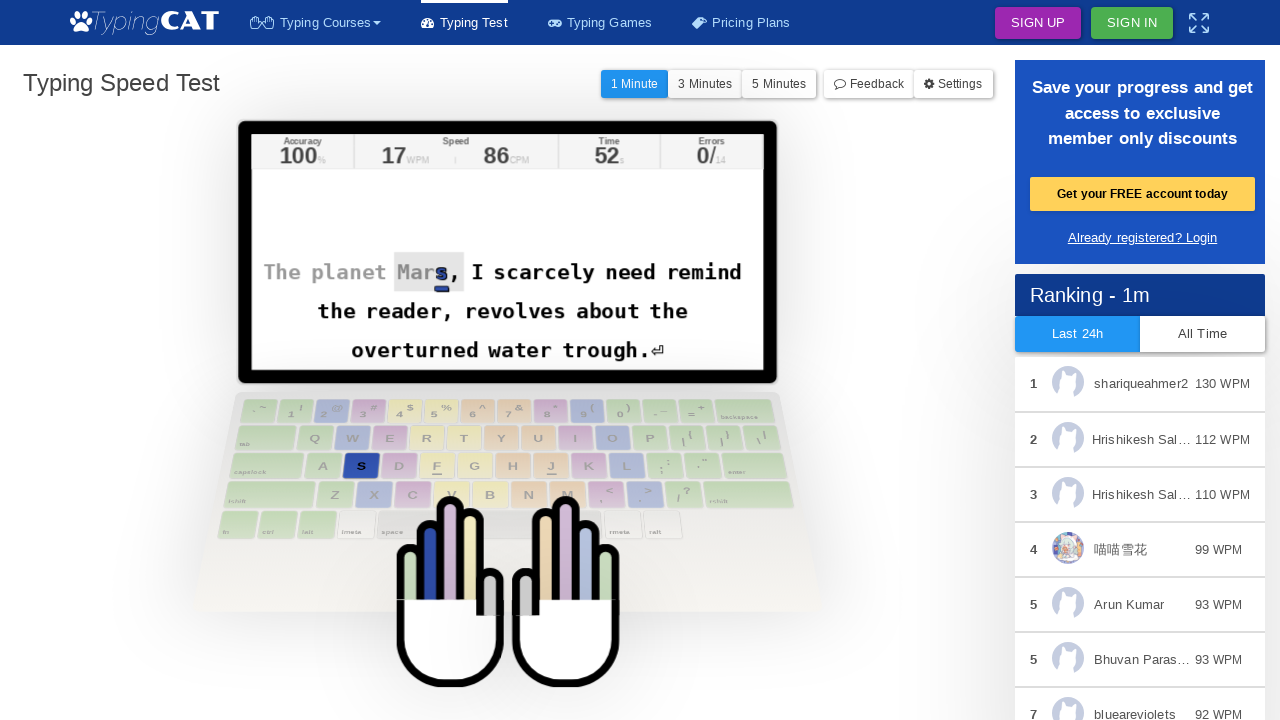

Typed character: 's'
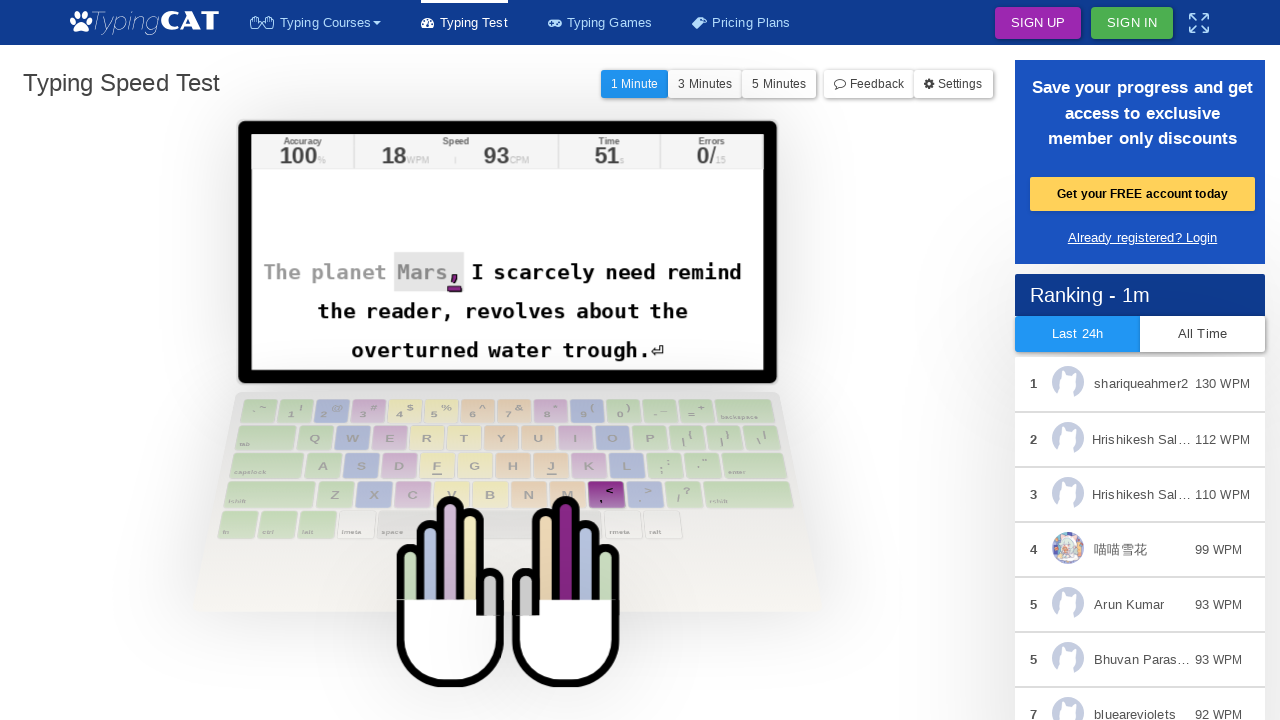

Brief delay for UI update (50ms)
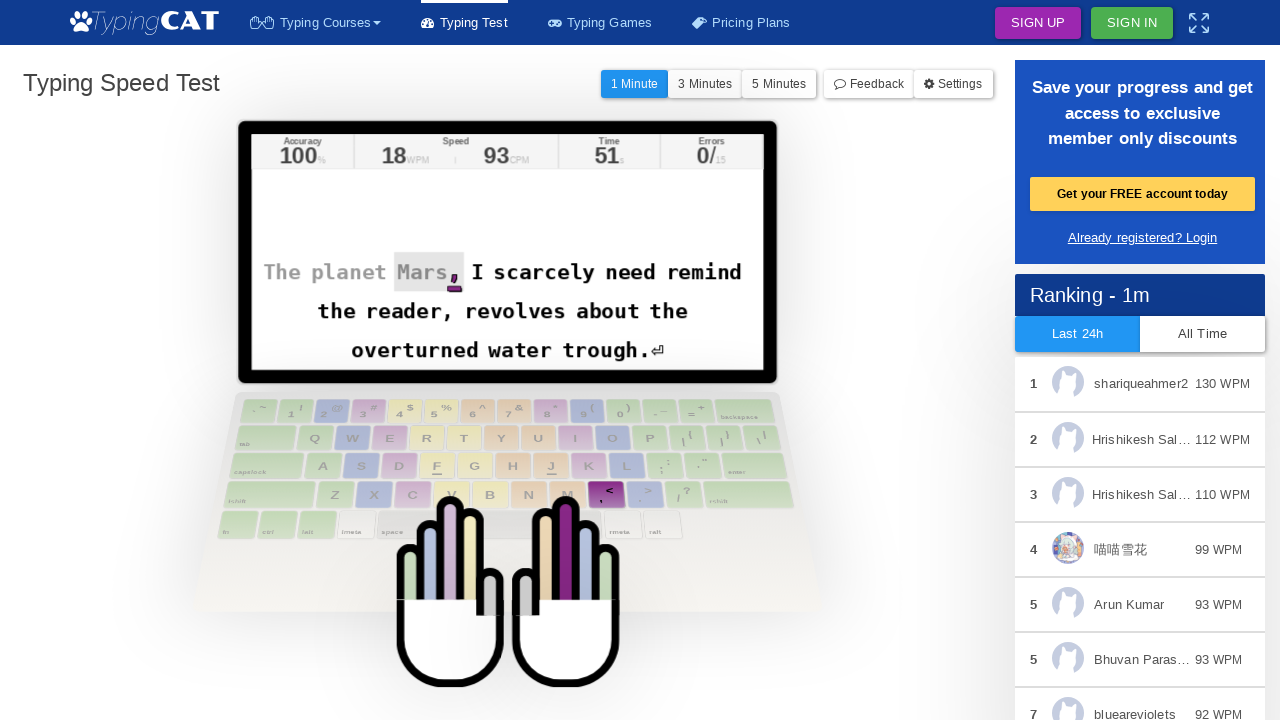

Retrieved active character: ','
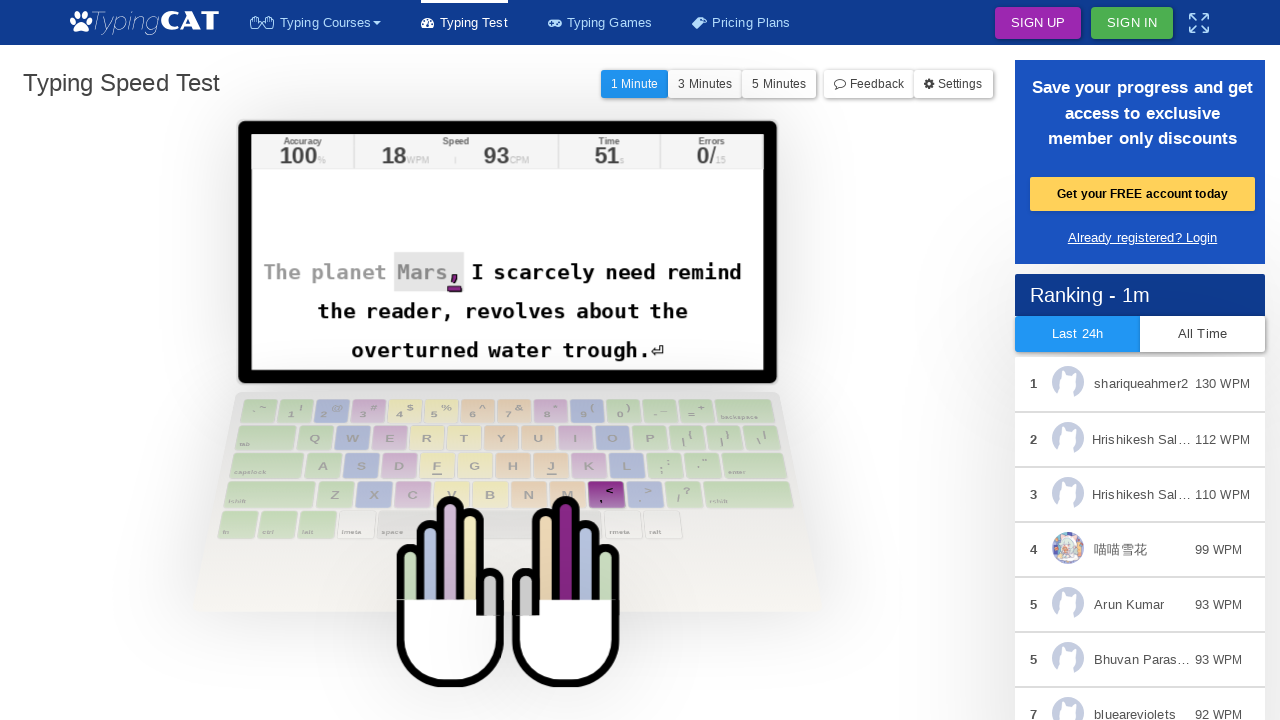

Typed character: ','
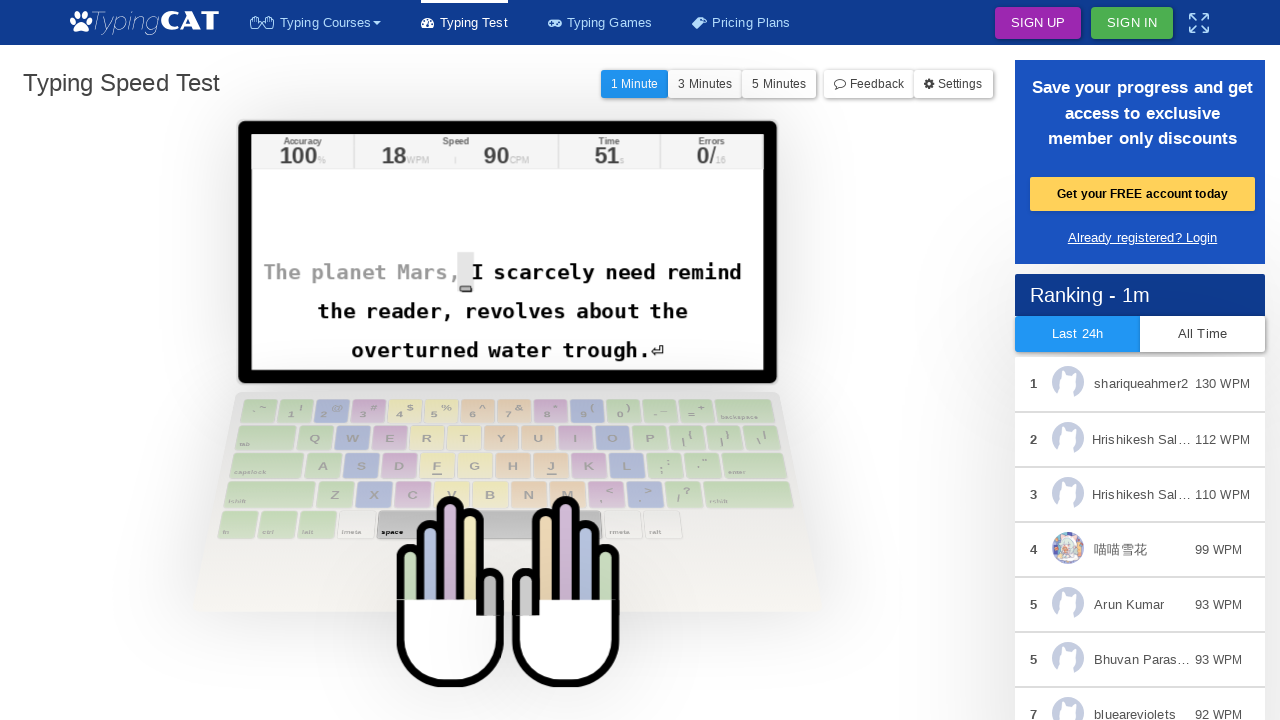

Brief delay for UI update (50ms)
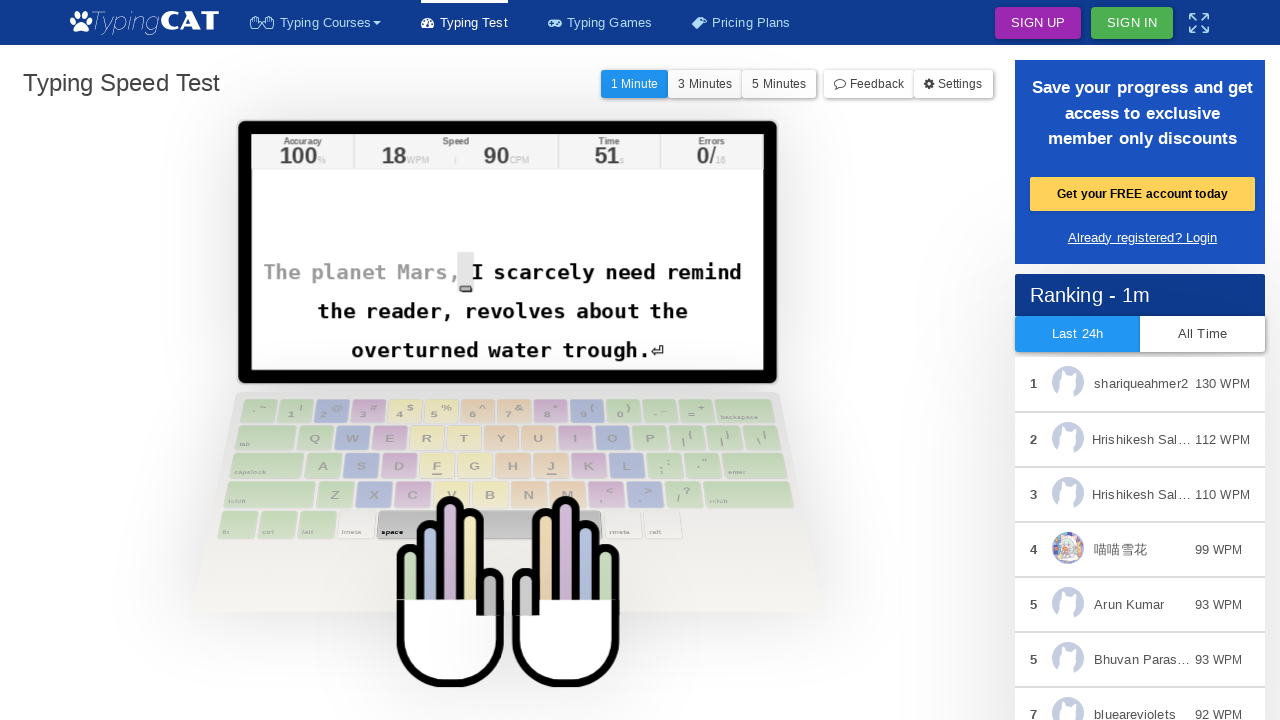

Retrieved active character: ' '
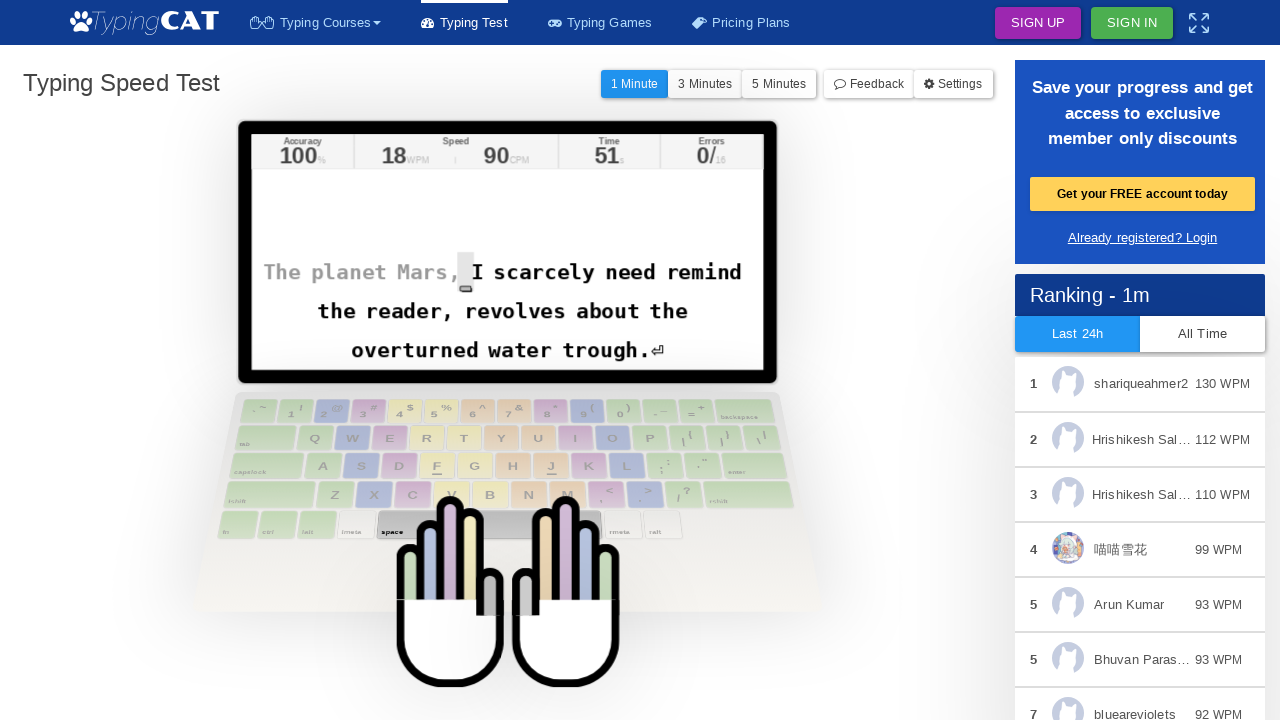

Typed character: ' '
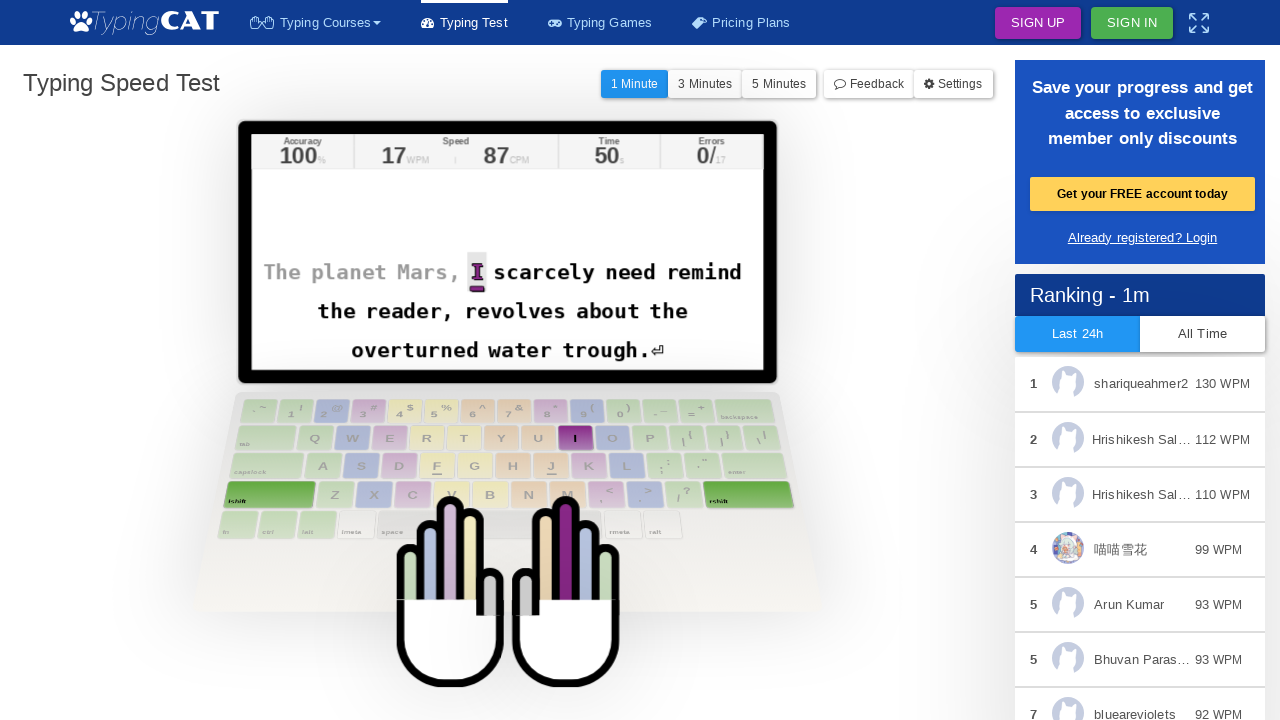

Brief delay for UI update (50ms)
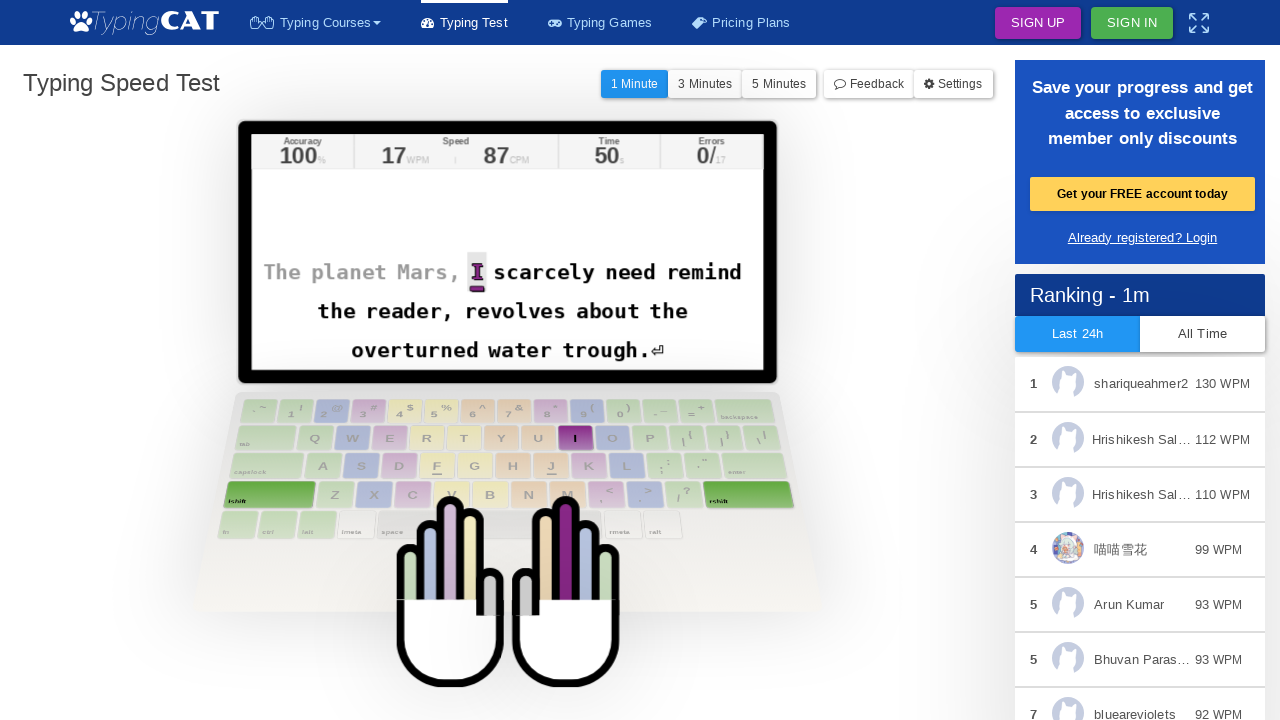

Retrieved active character: 'I'
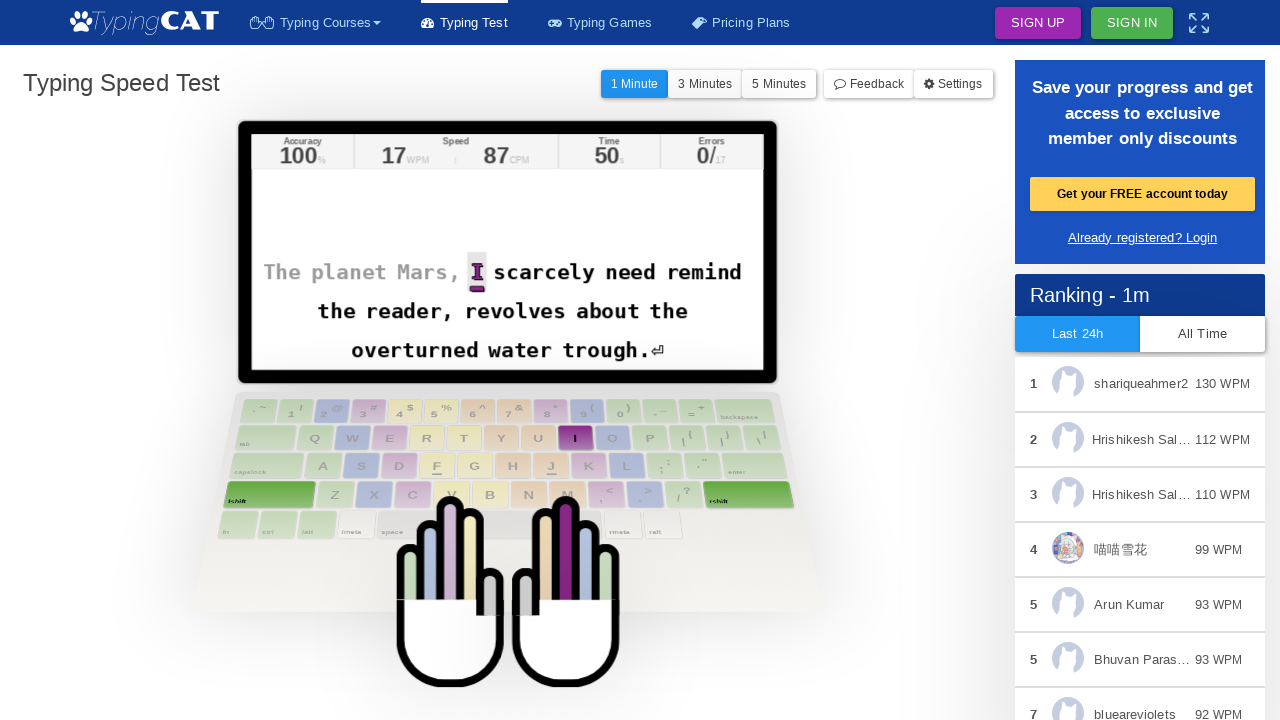

Typed character: 'I'
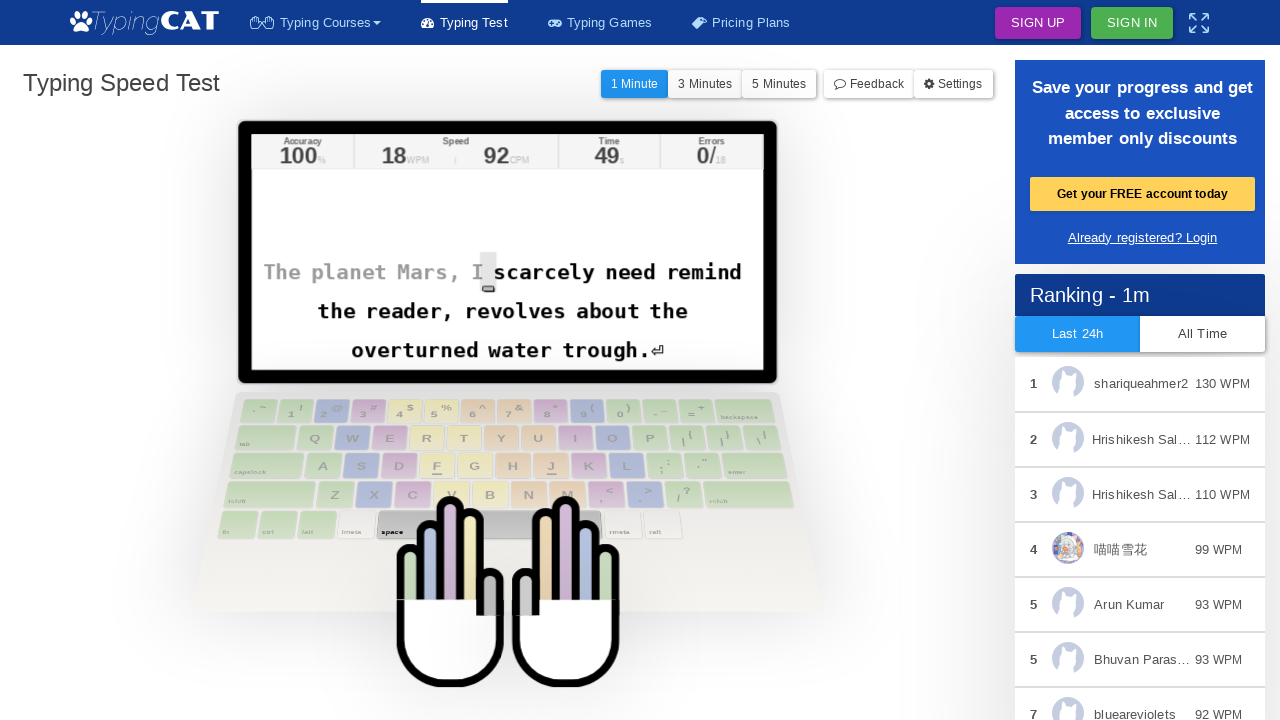

Brief delay for UI update (50ms)
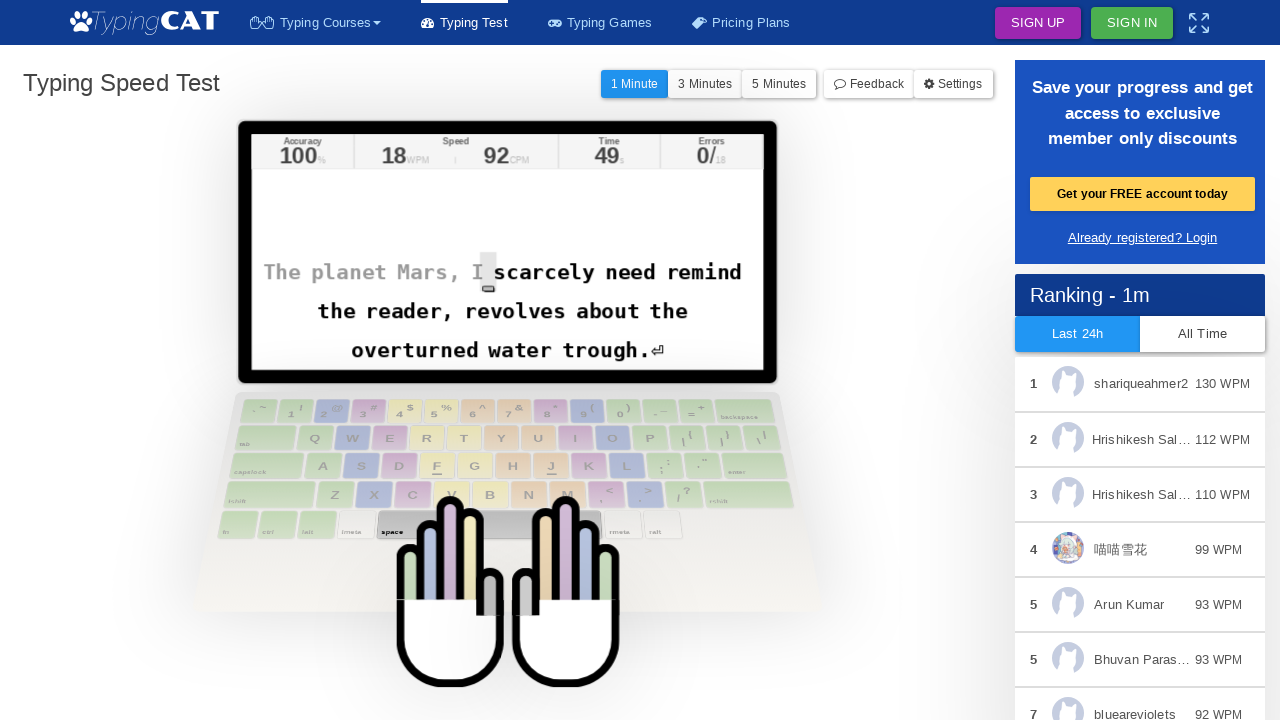

Retrieved active character: ' '
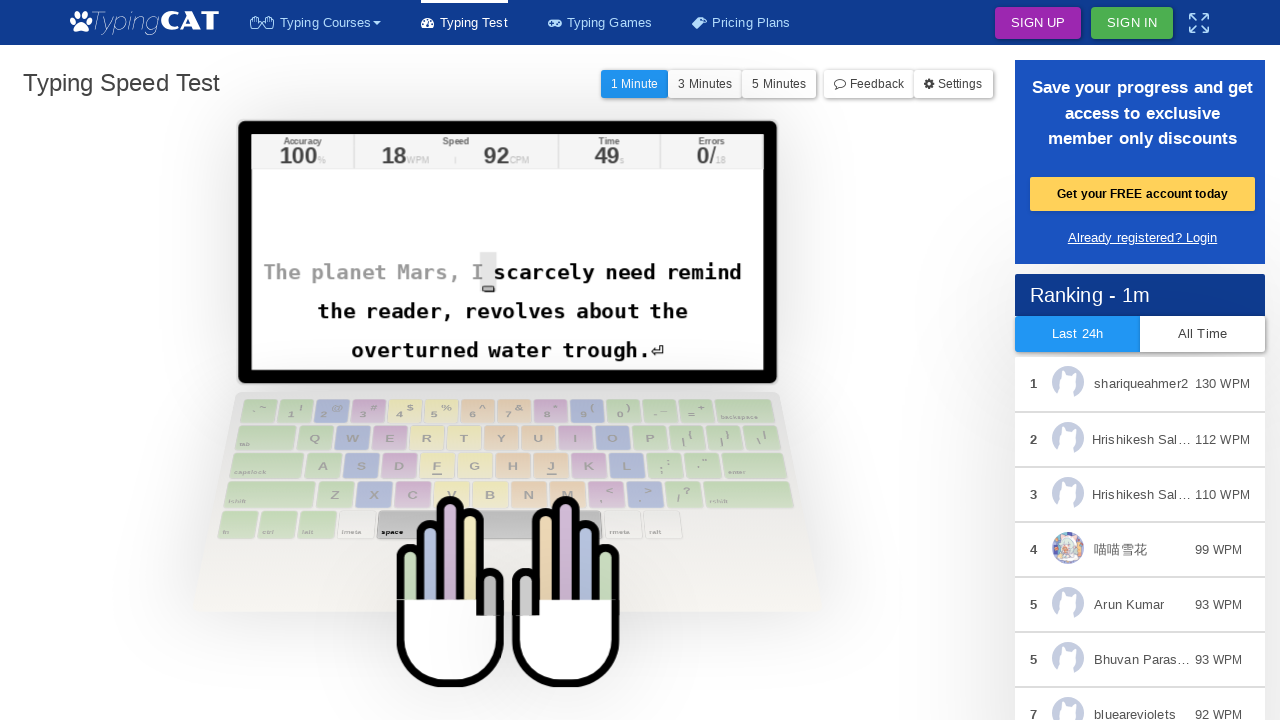

Typed character: ' '
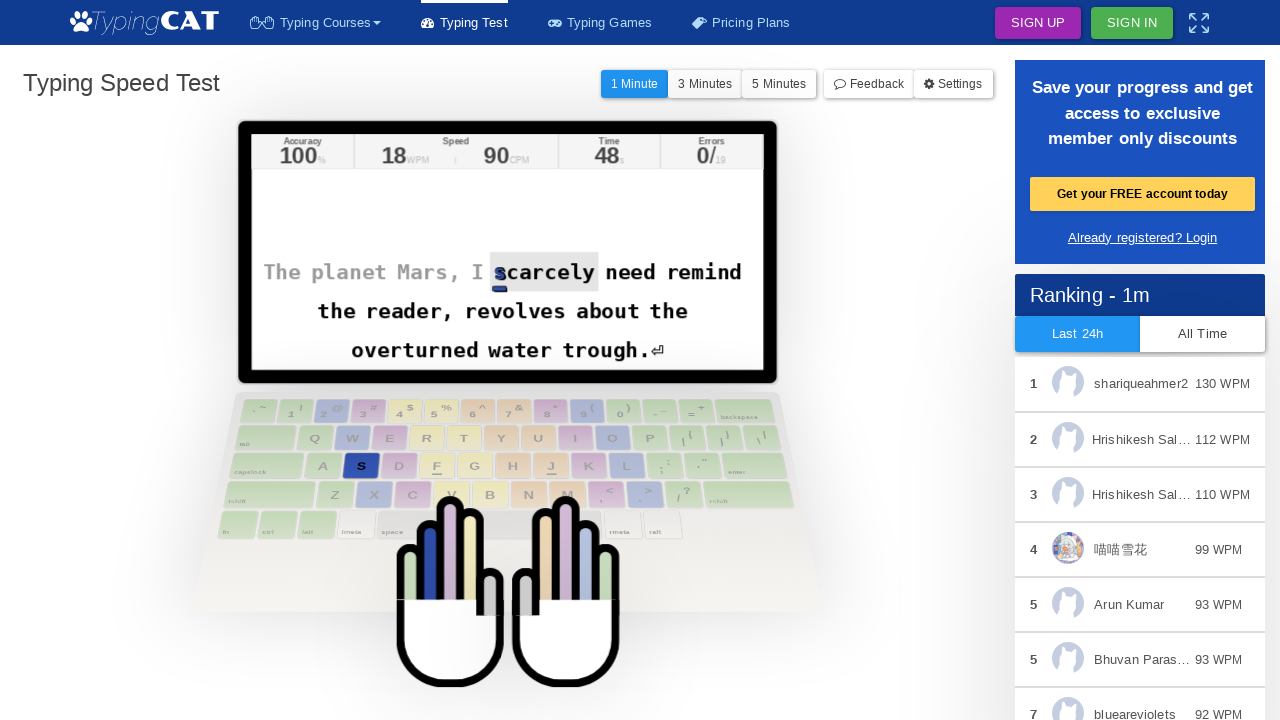

Brief delay for UI update (50ms)
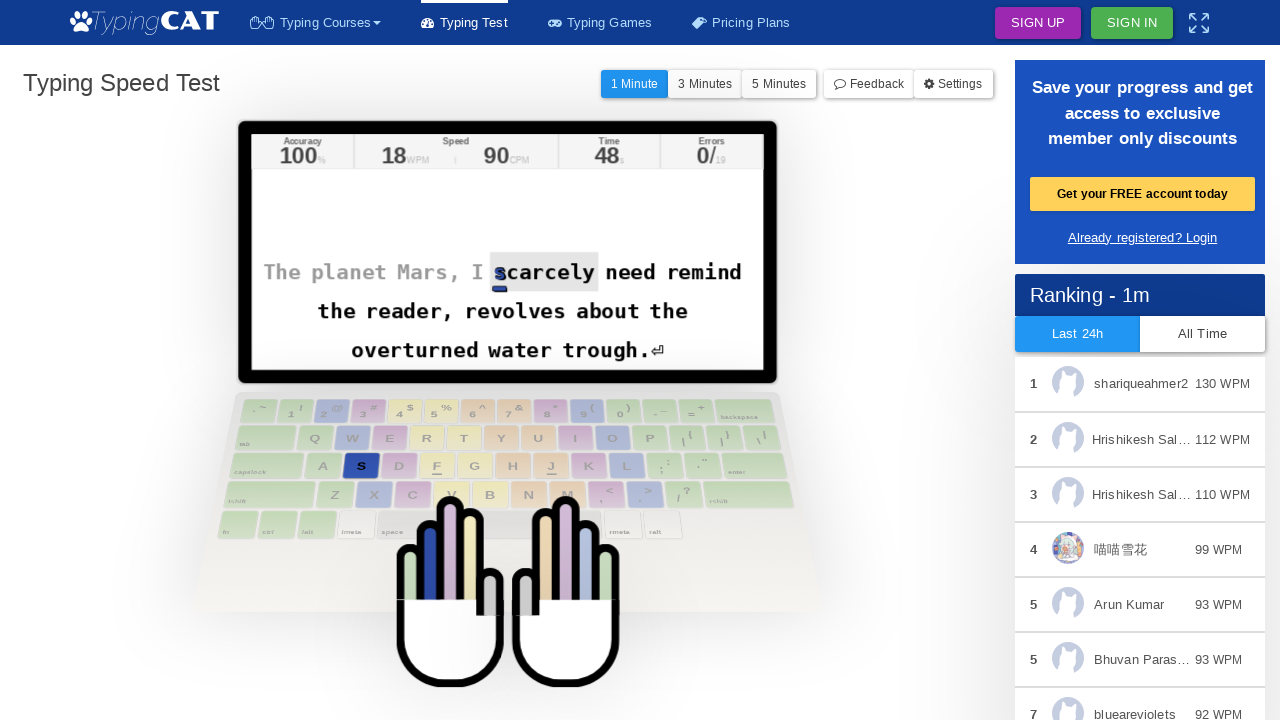

Retrieved active character: 's'
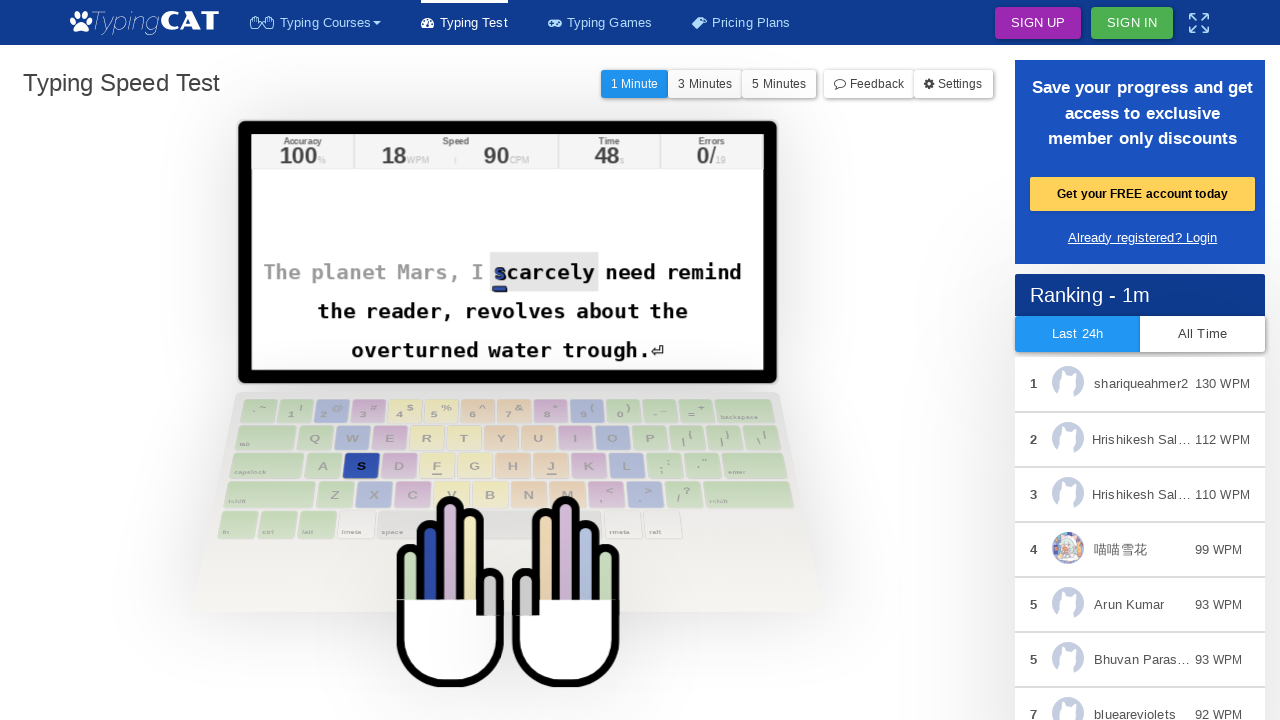

Typed character: 's'
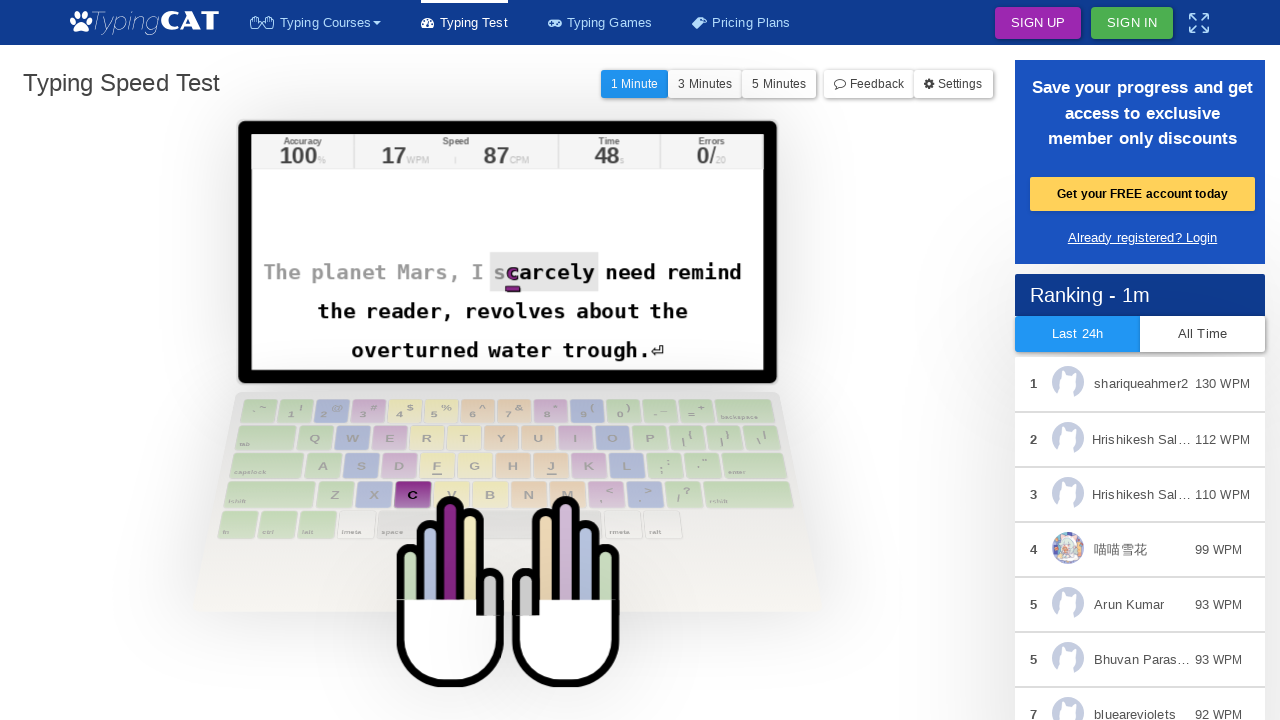

Brief delay for UI update (50ms)
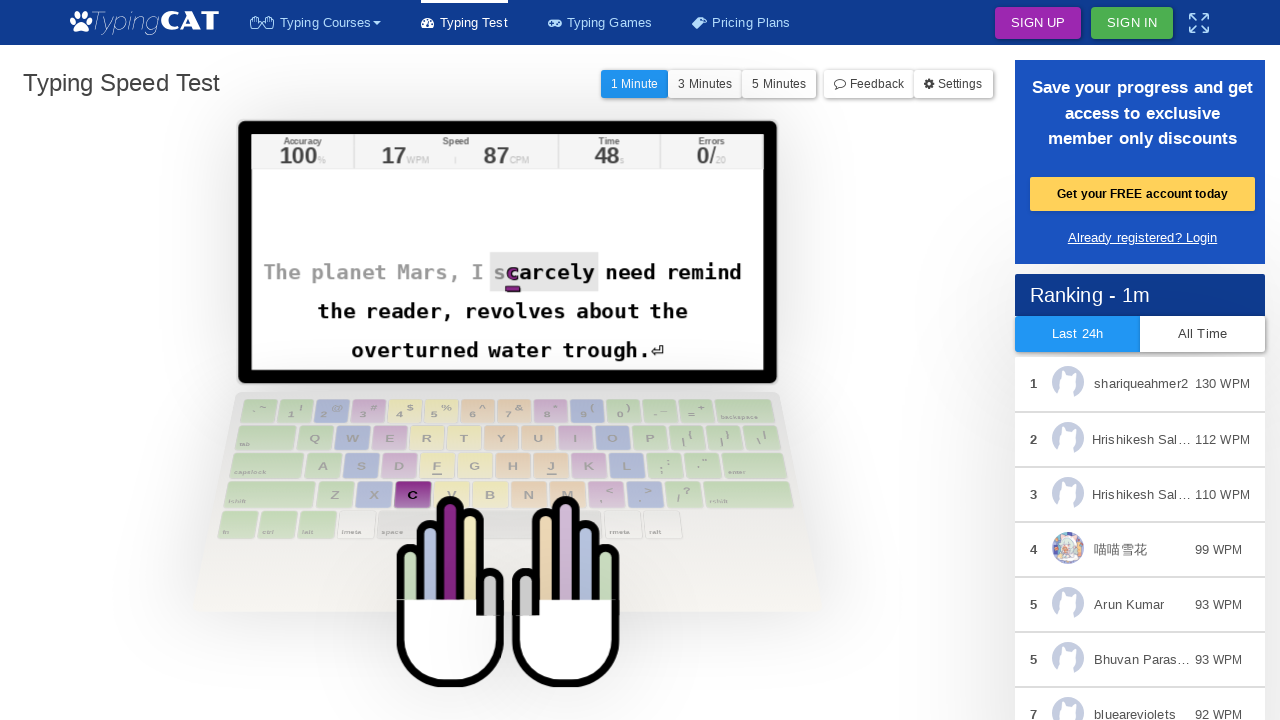

Retrieved active character: 'c'
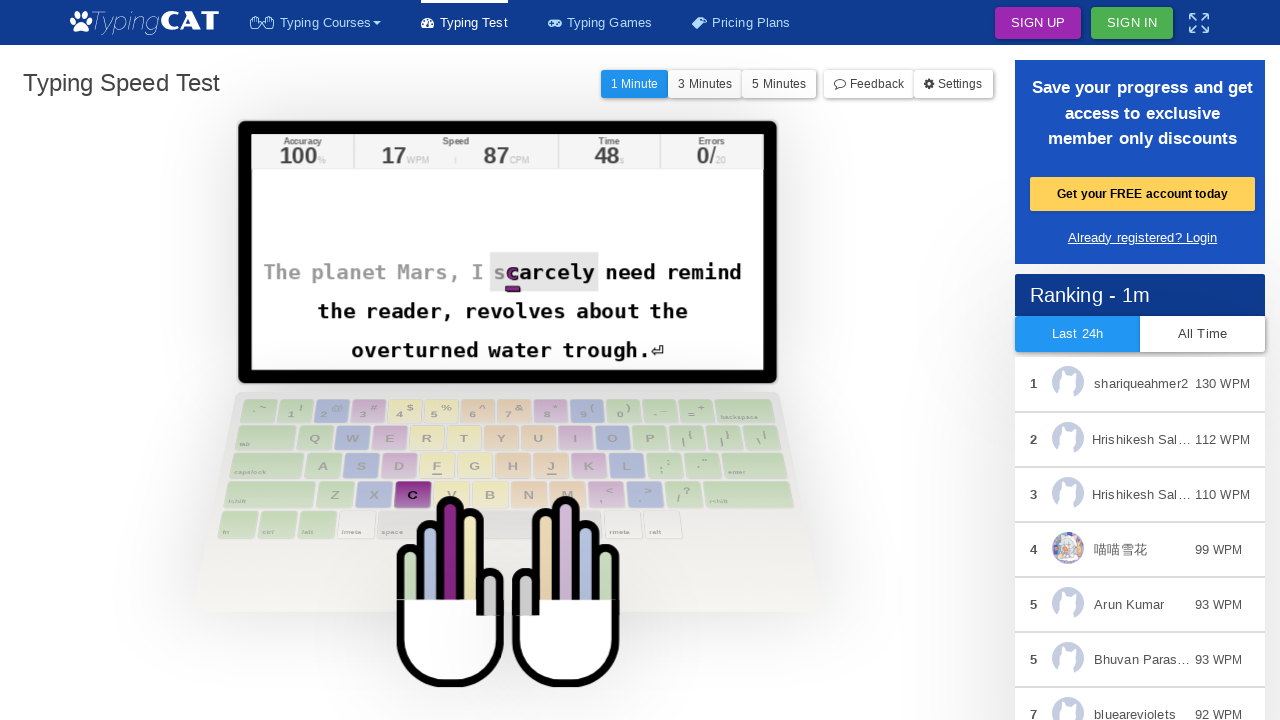

Typed character: 'c'
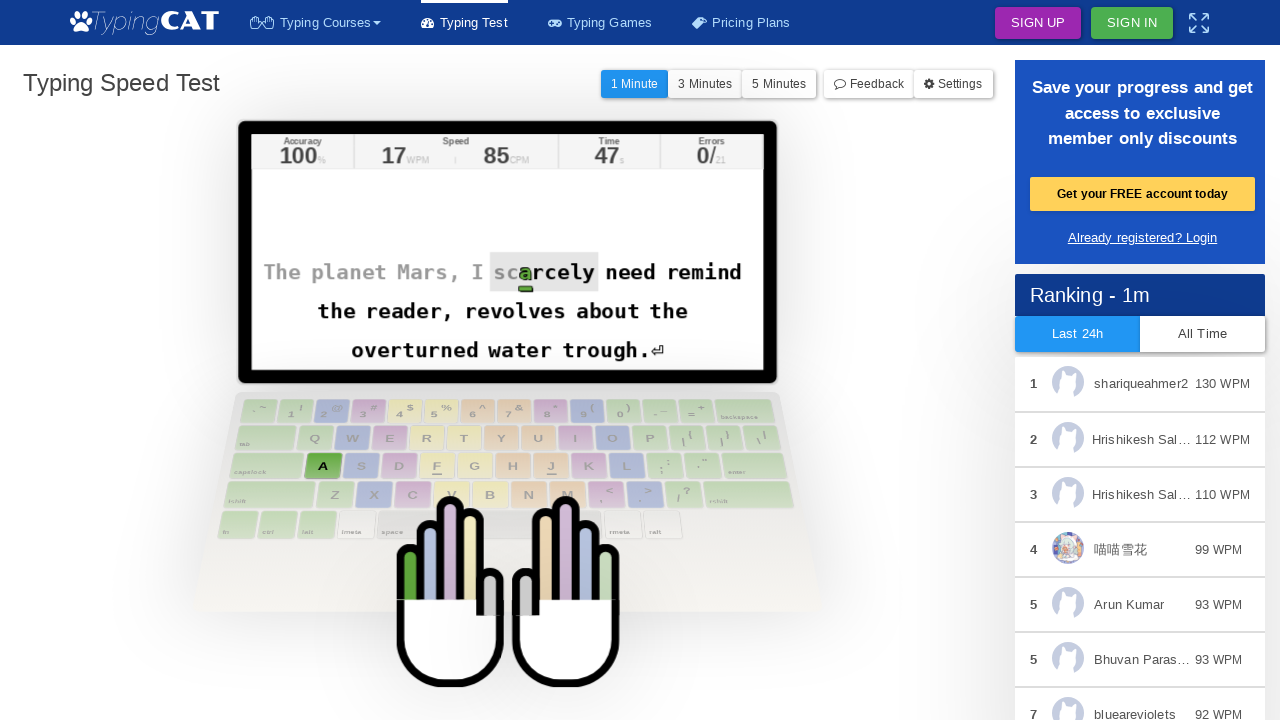

Brief delay for UI update (50ms)
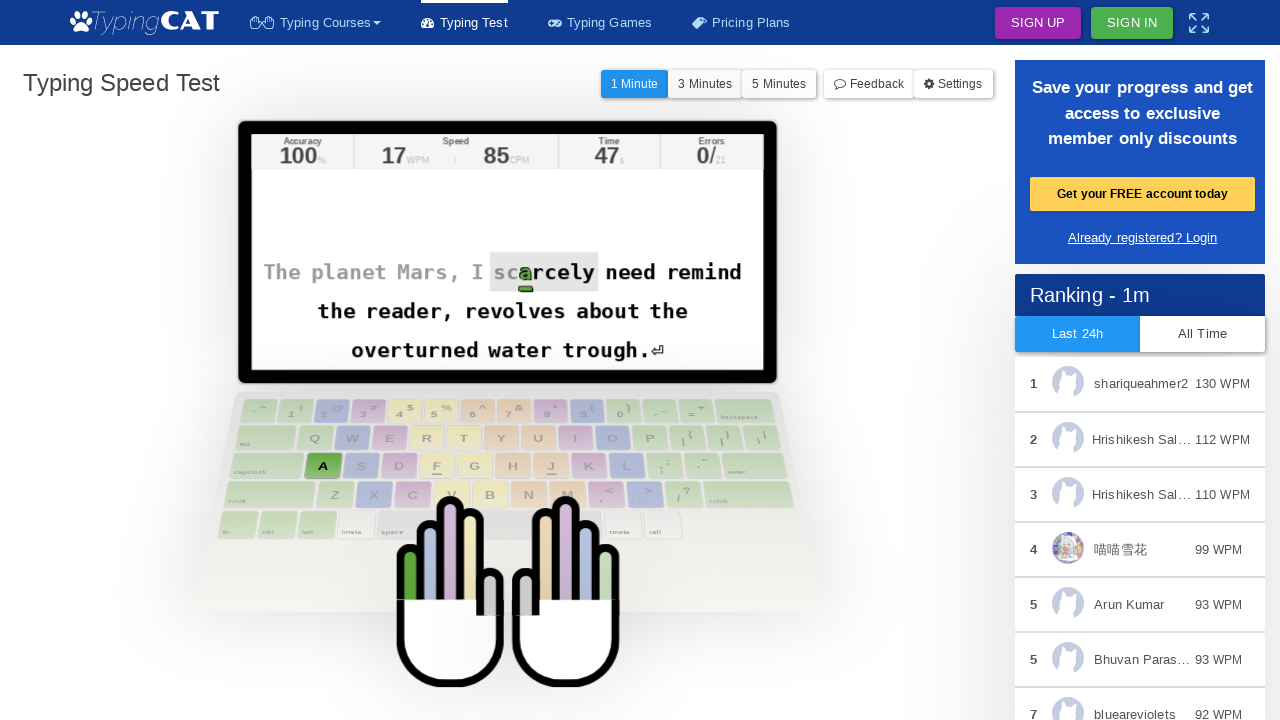

Retrieved active character: 'a'
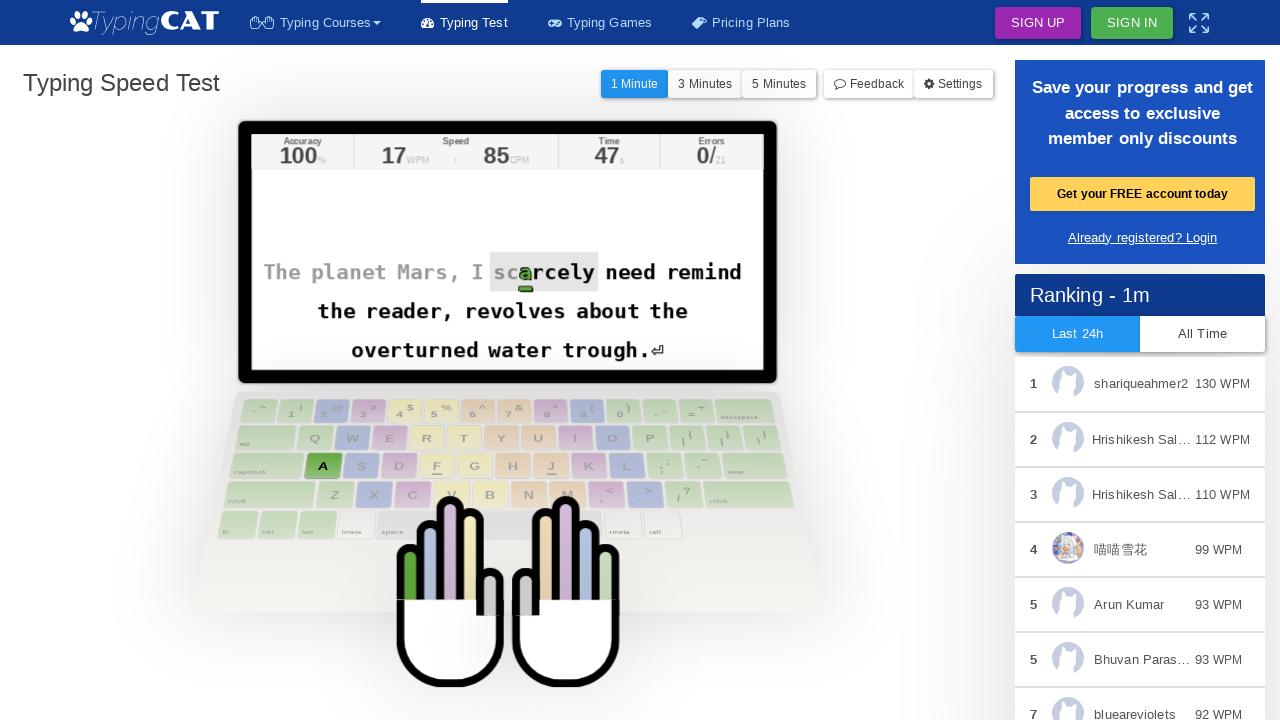

Typed character: 'a'
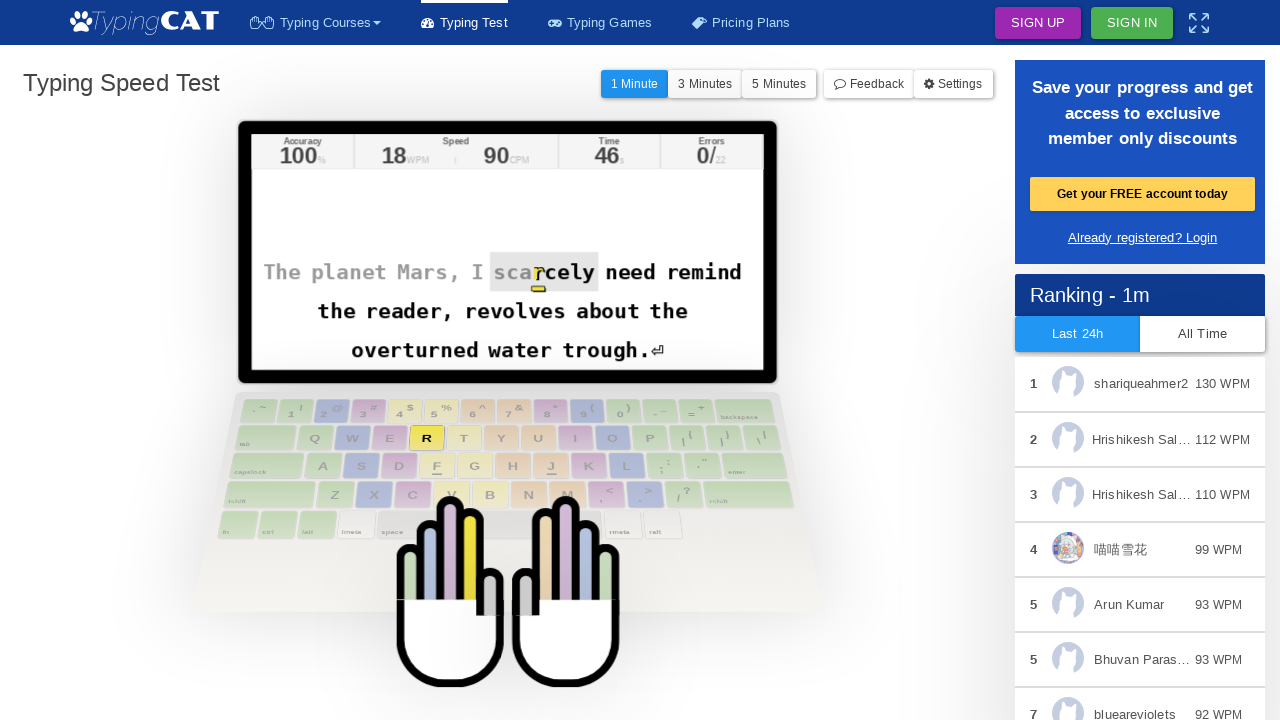

Brief delay for UI update (50ms)
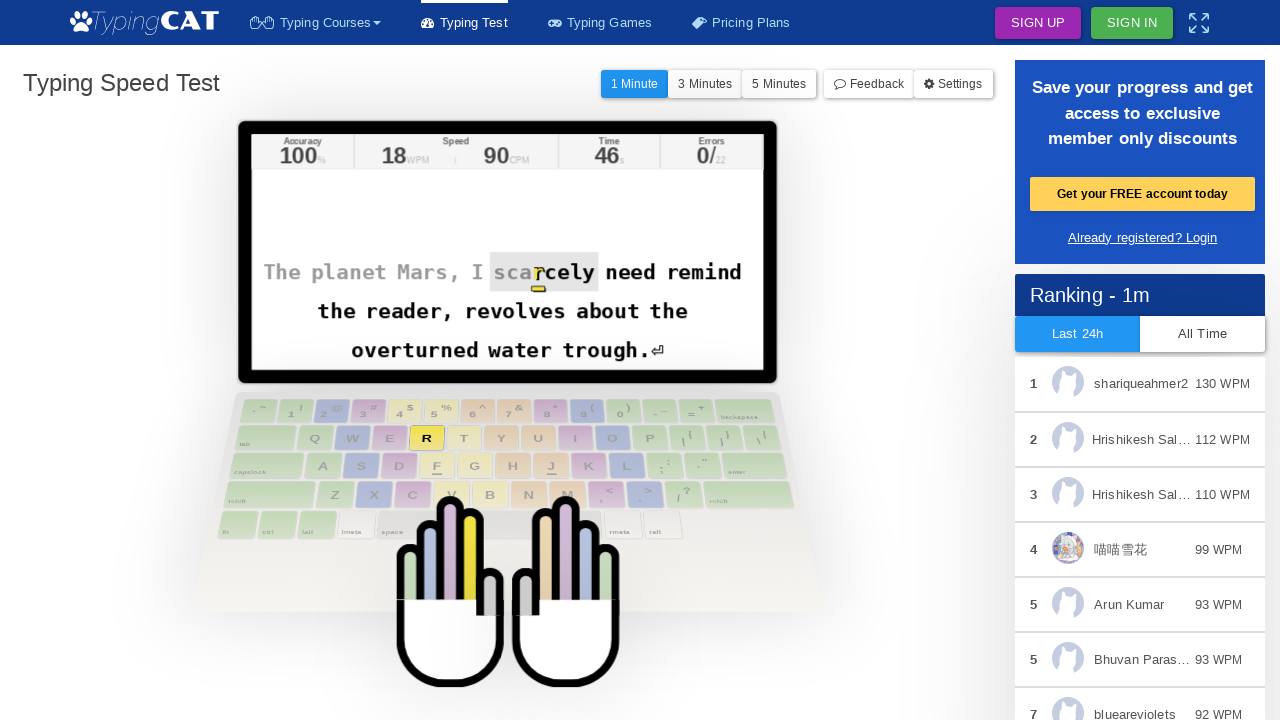

Retrieved active character: 'r'
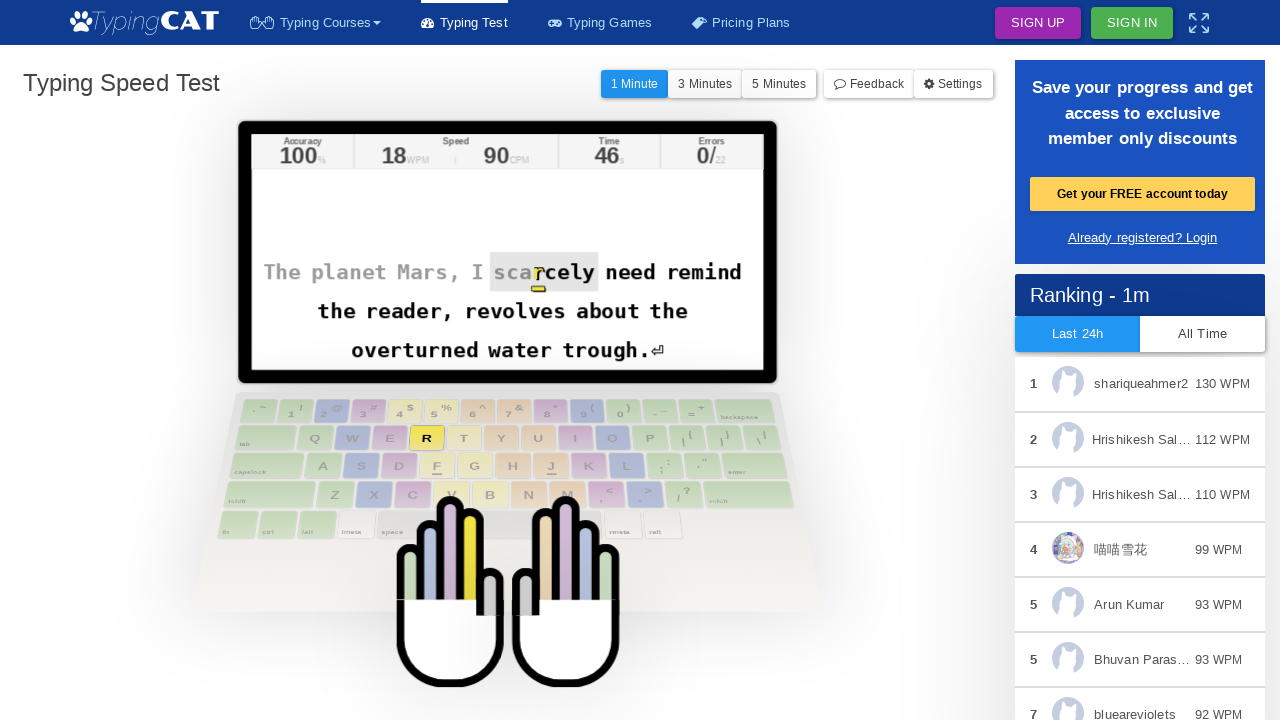

Typed character: 'r'
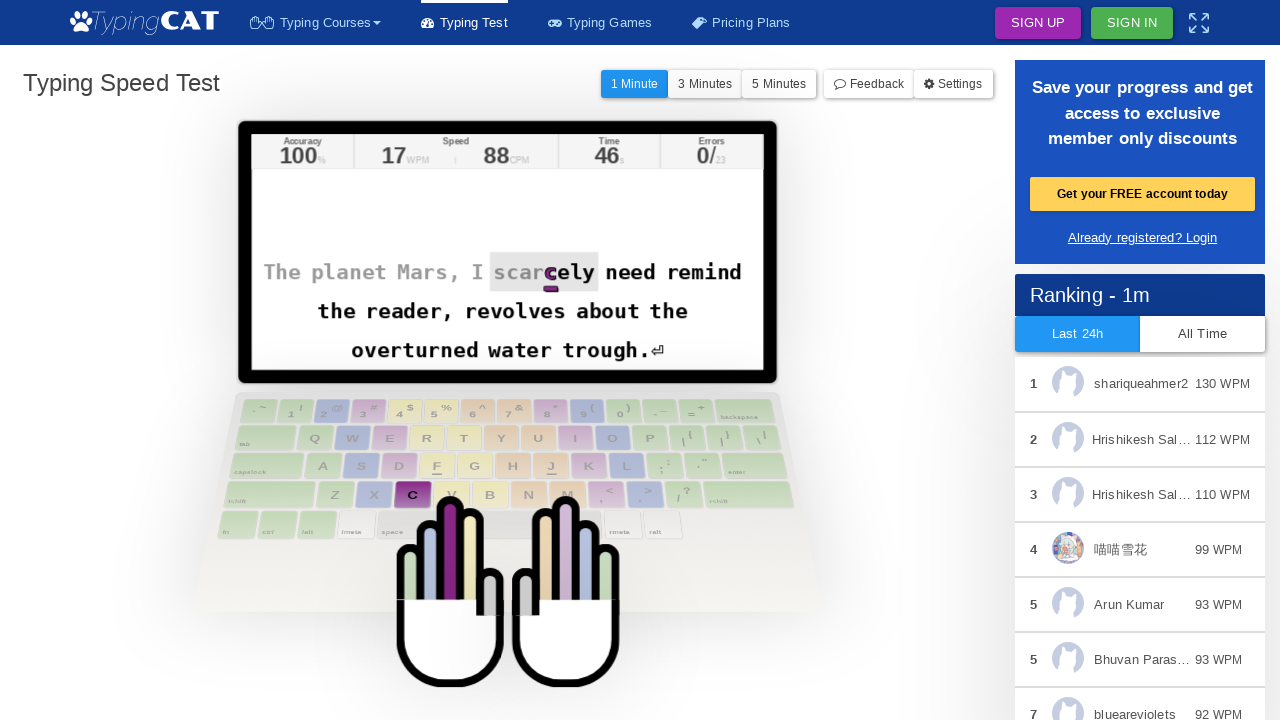

Brief delay for UI update (50ms)
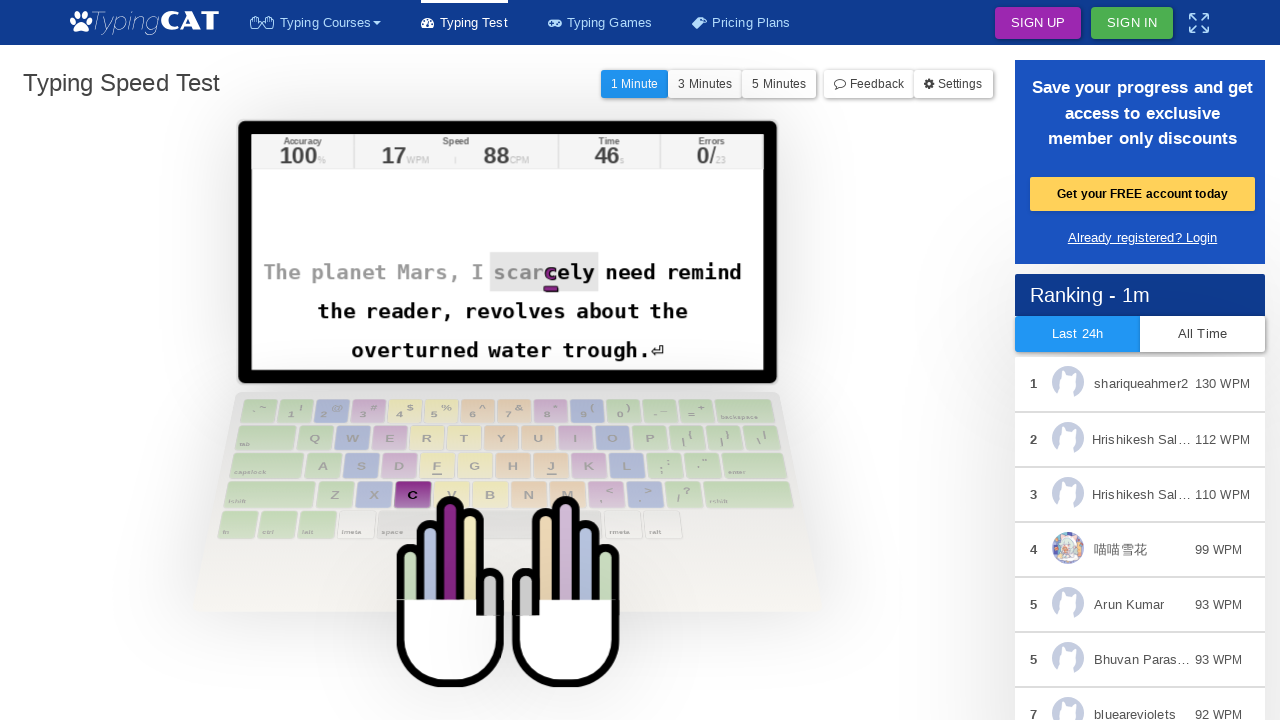

Retrieved active character: 'c'
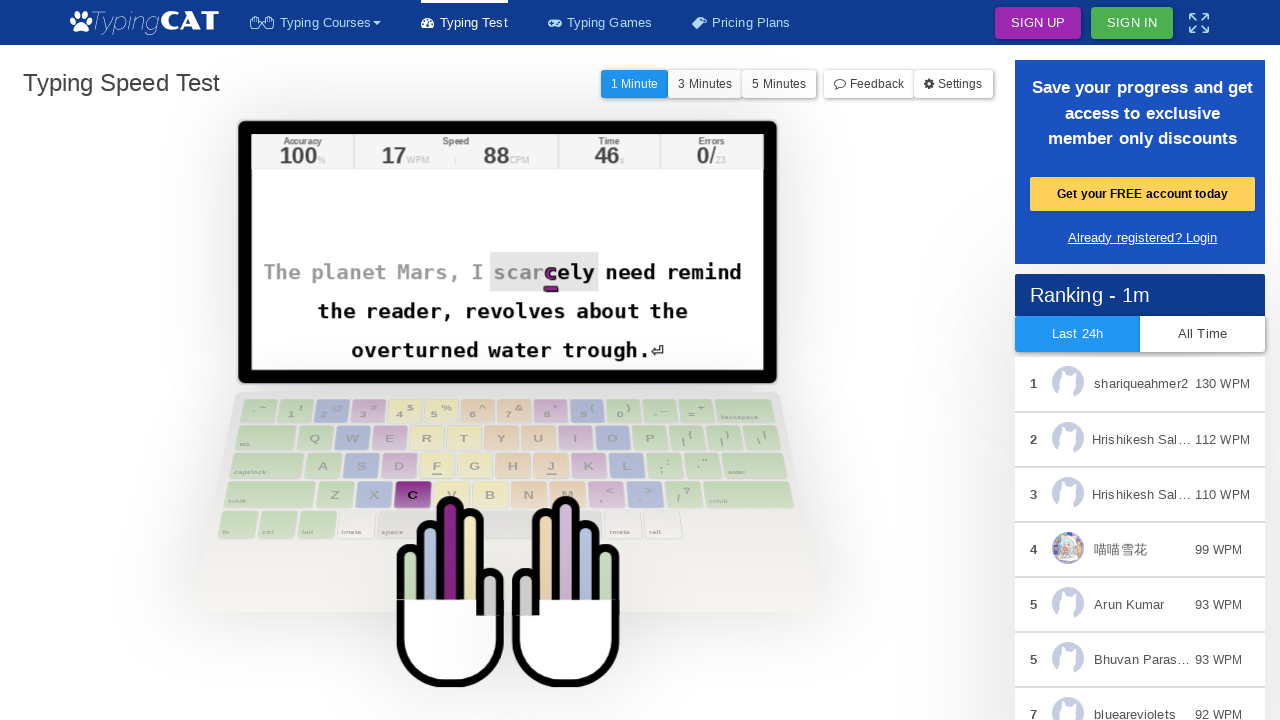

Typed character: 'c'
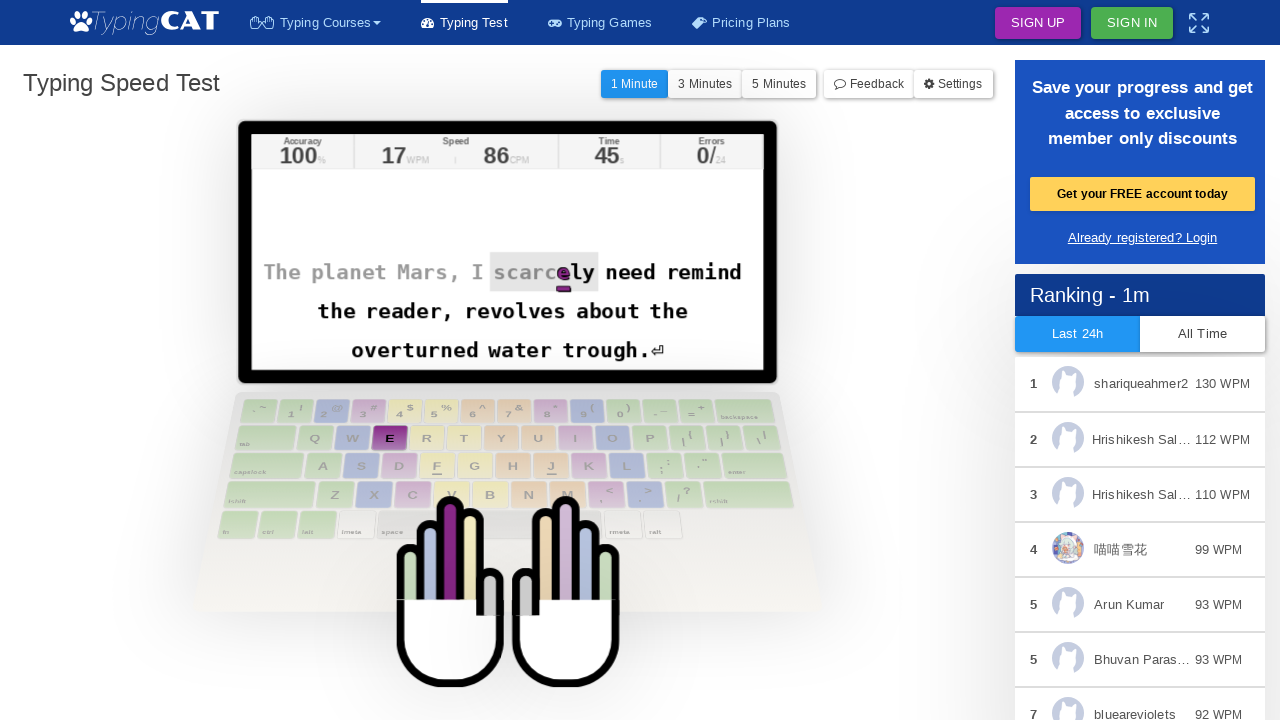

Brief delay for UI update (50ms)
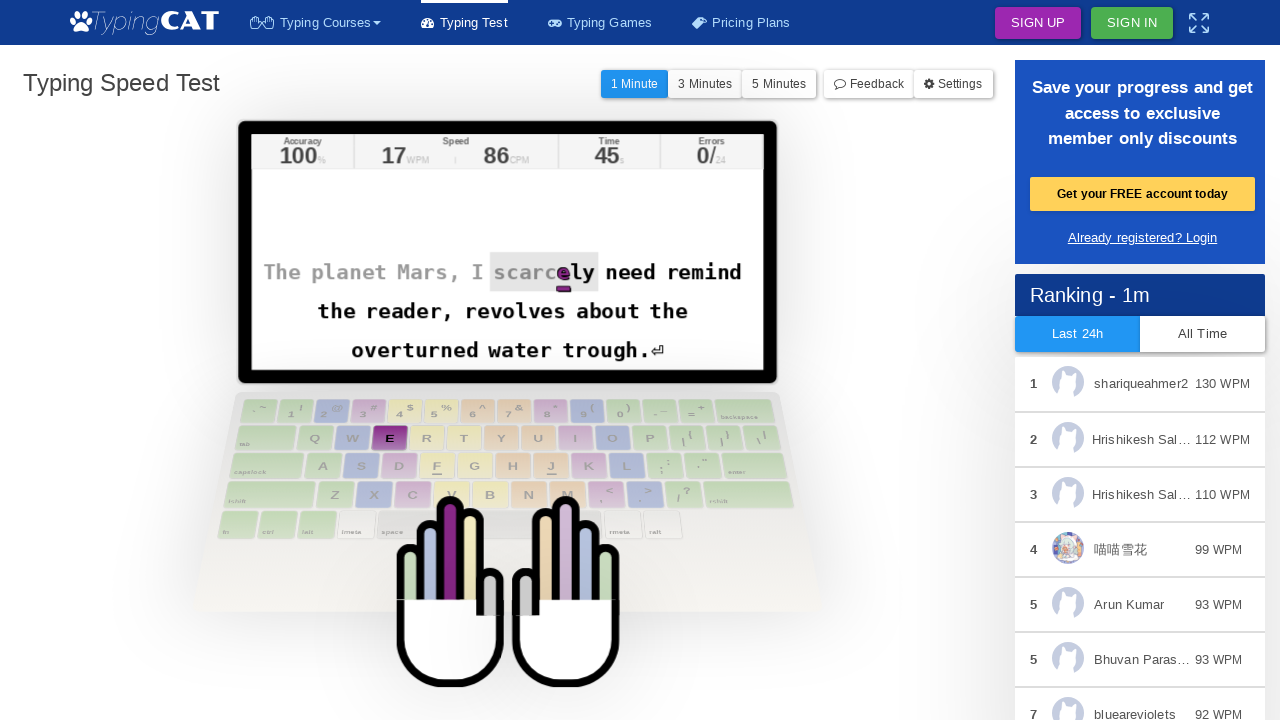

Retrieved active character: 'e'
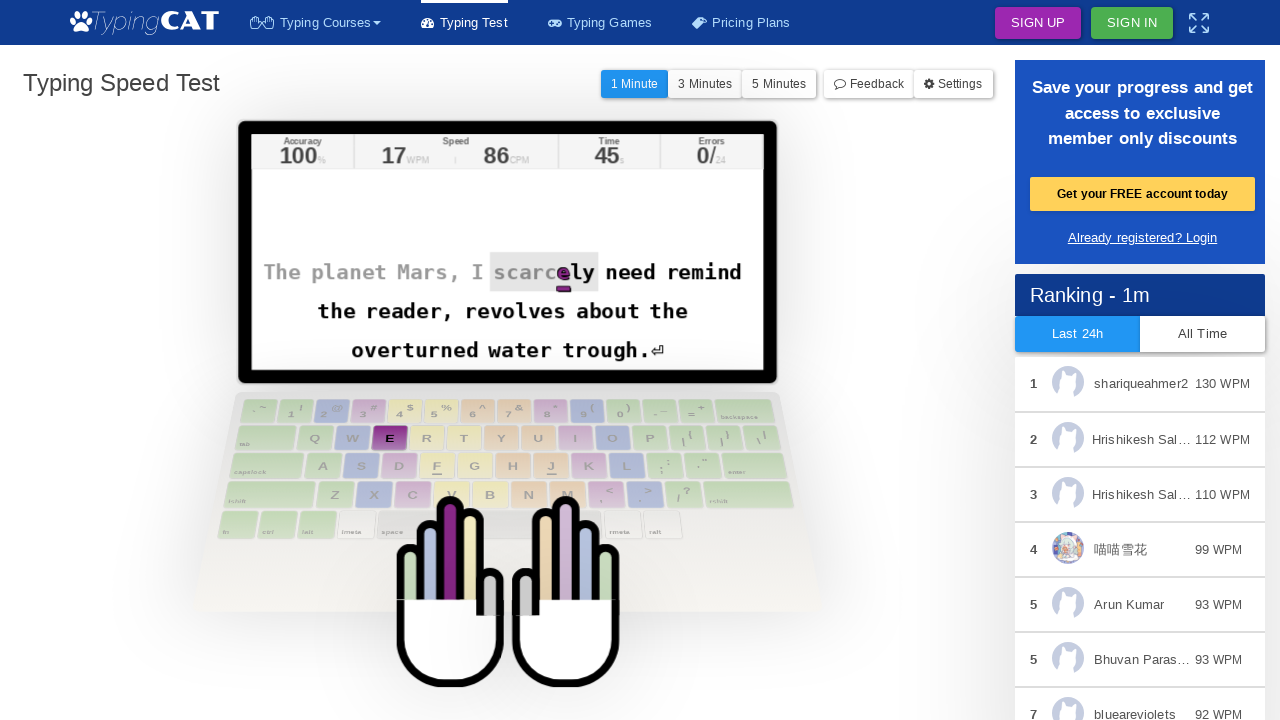

Typed character: 'e'
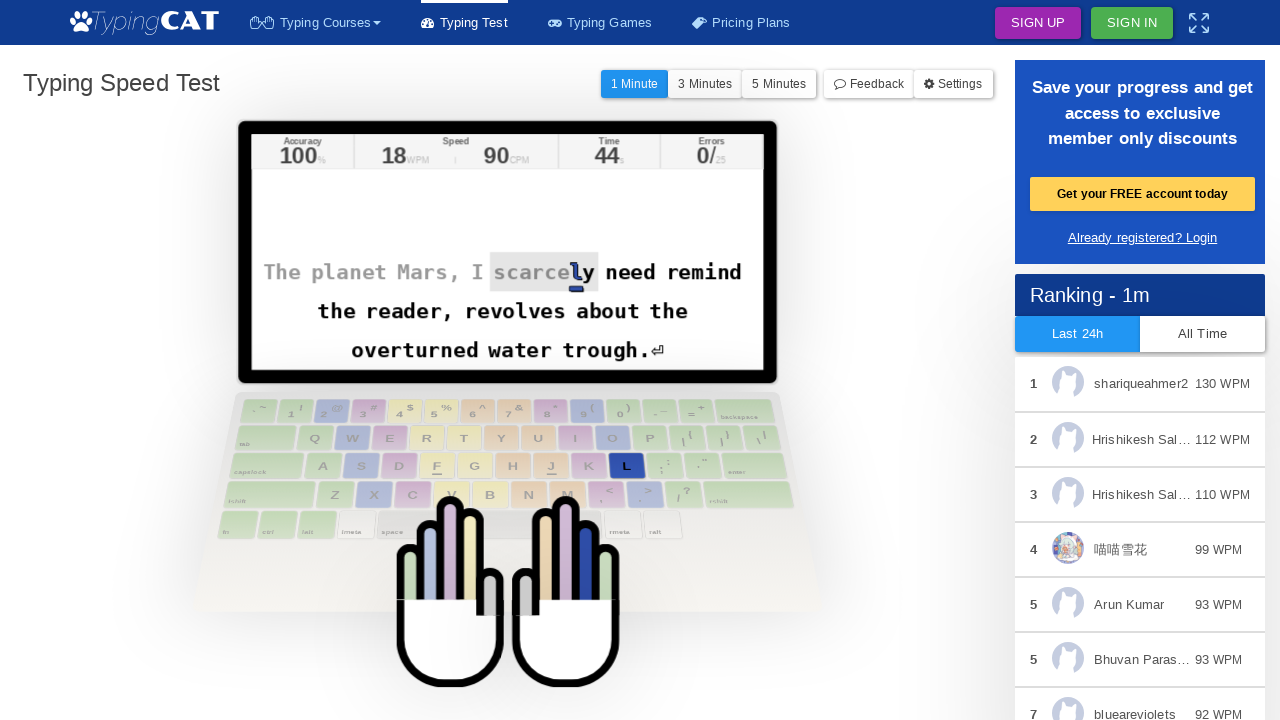

Brief delay for UI update (50ms)
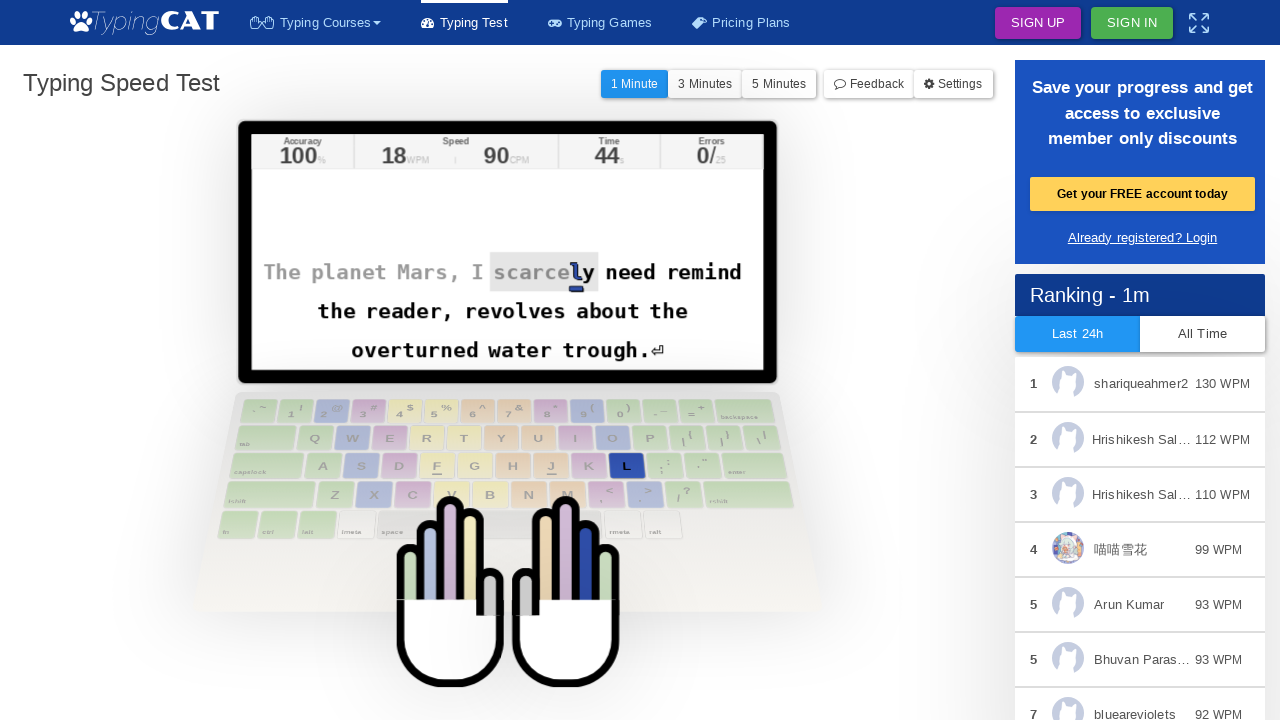

Retrieved active character: 'l'
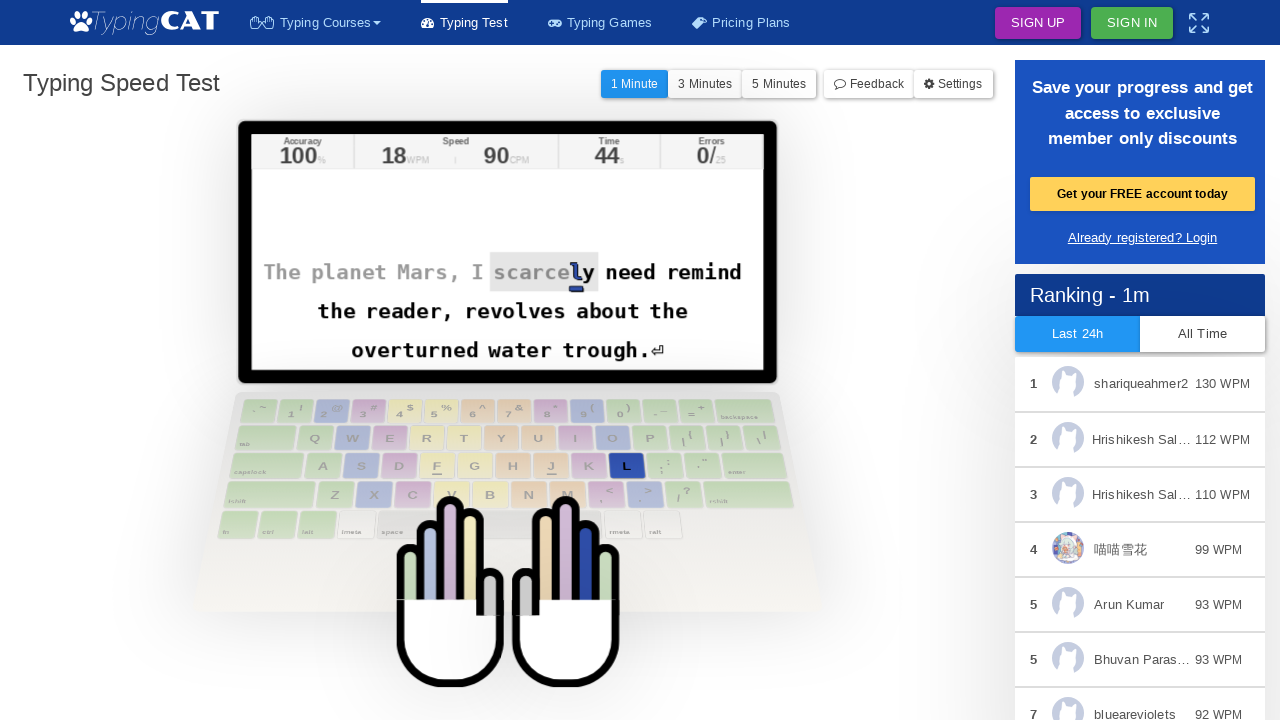

Typed character: 'l'
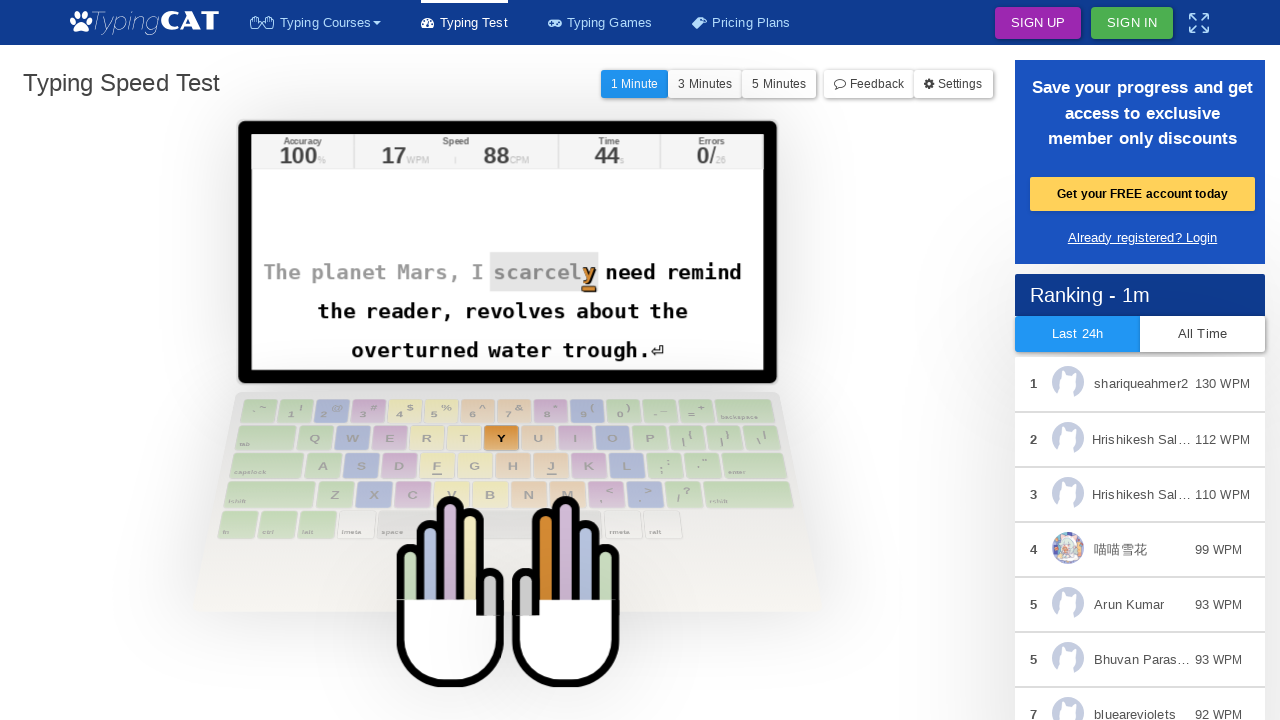

Brief delay for UI update (50ms)
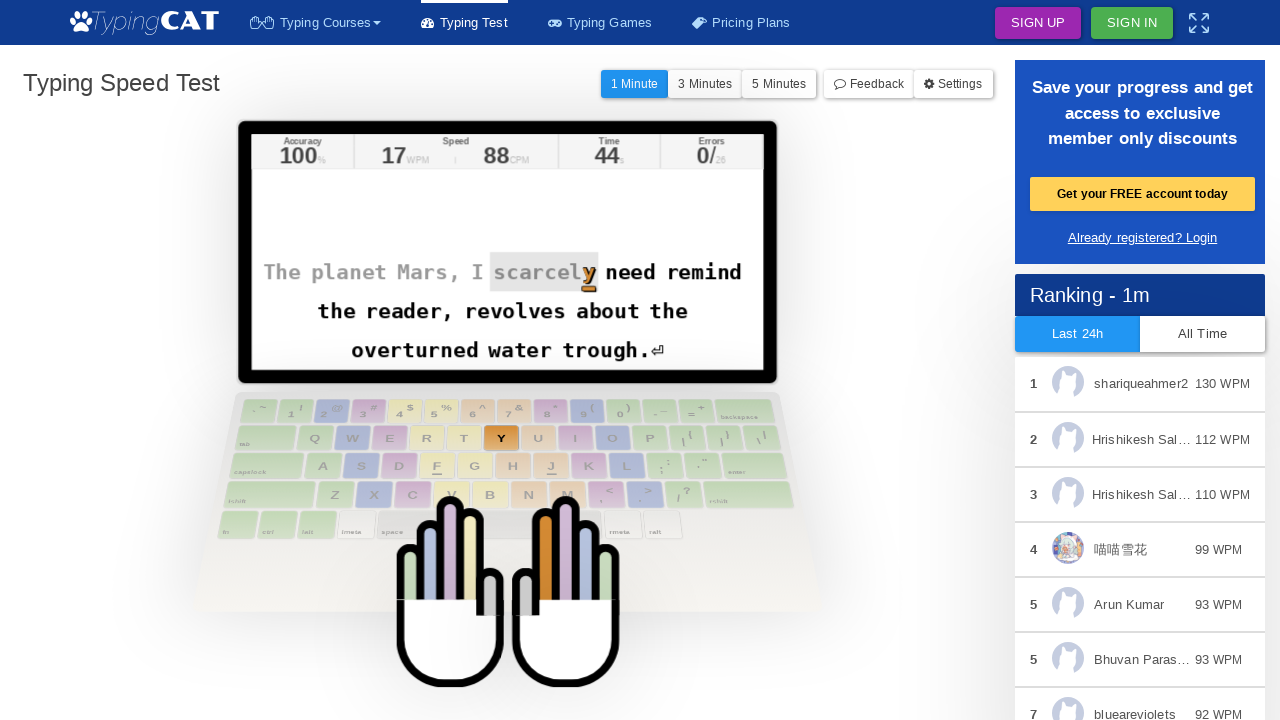

Retrieved active character: 'y'
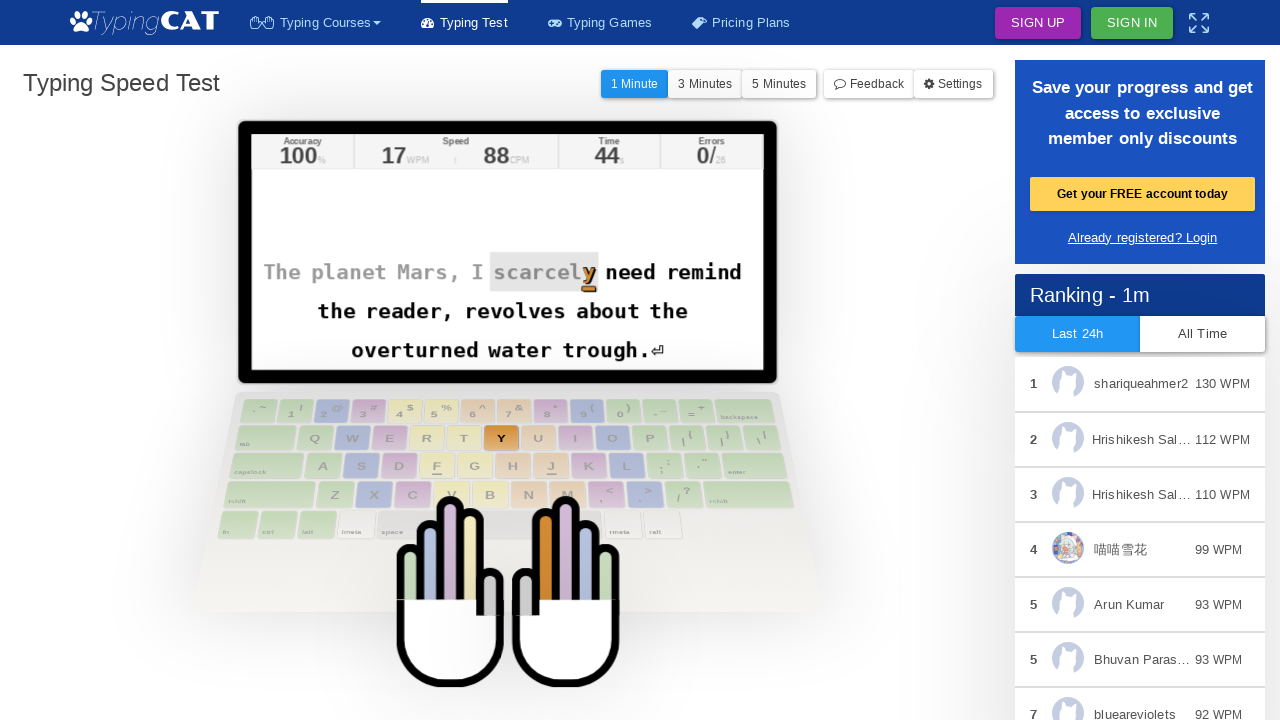

Typed character: 'y'
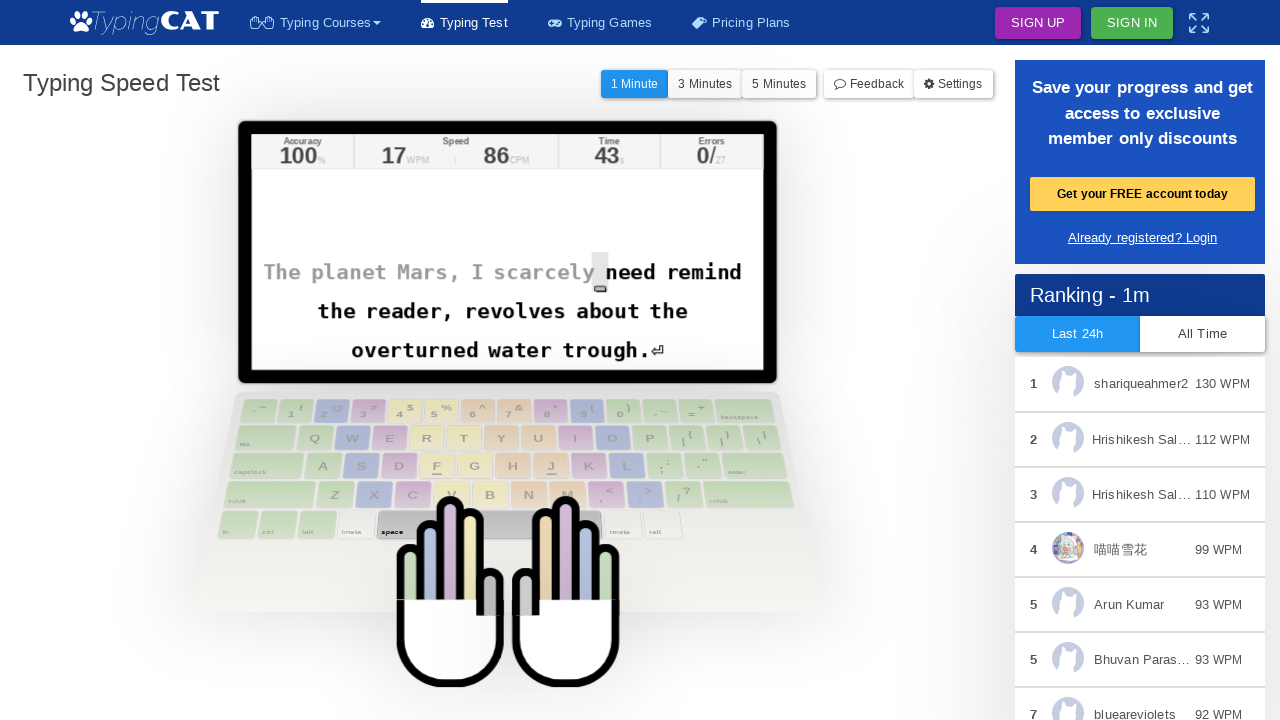

Brief delay for UI update (50ms)
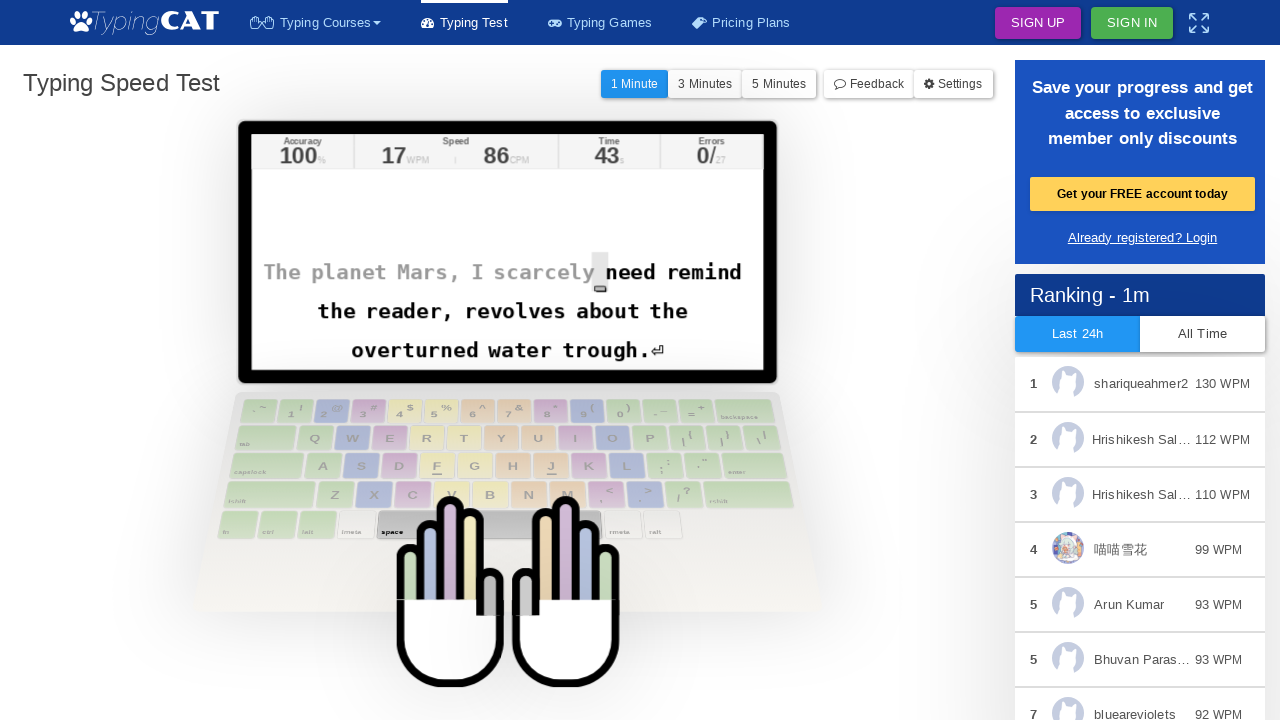

Retrieved active character: ' '
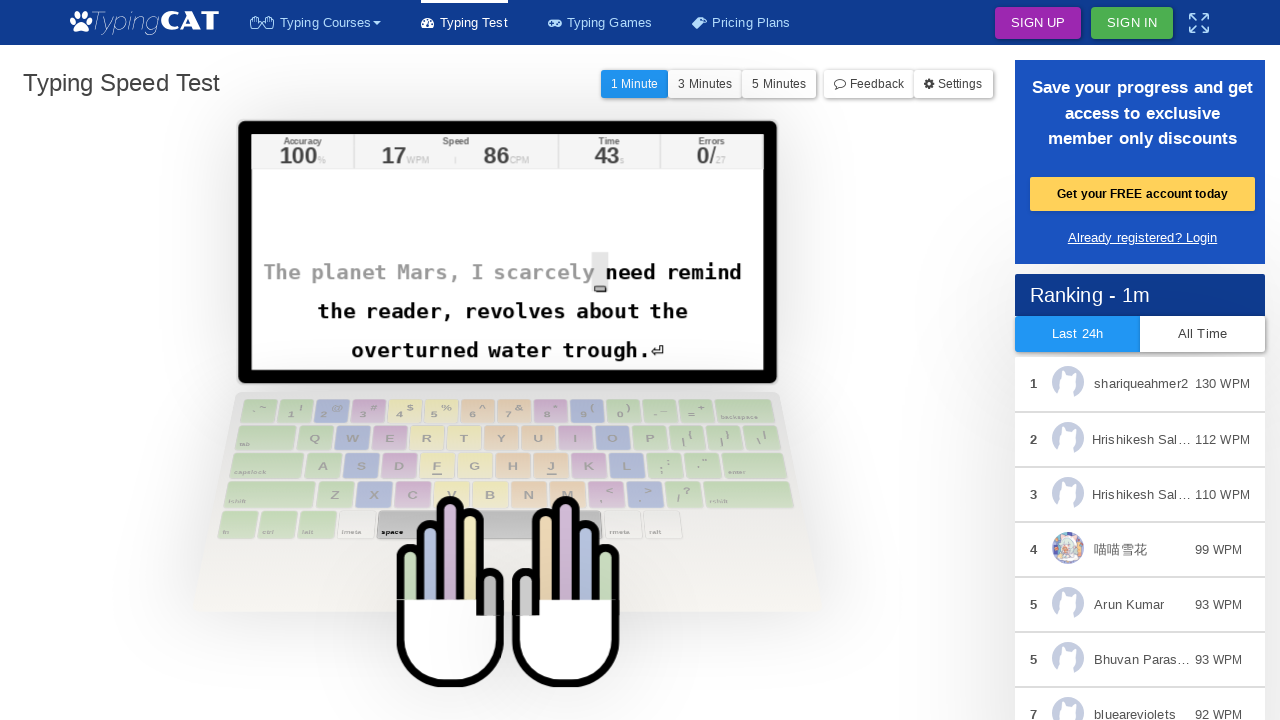

Typed character: ' '
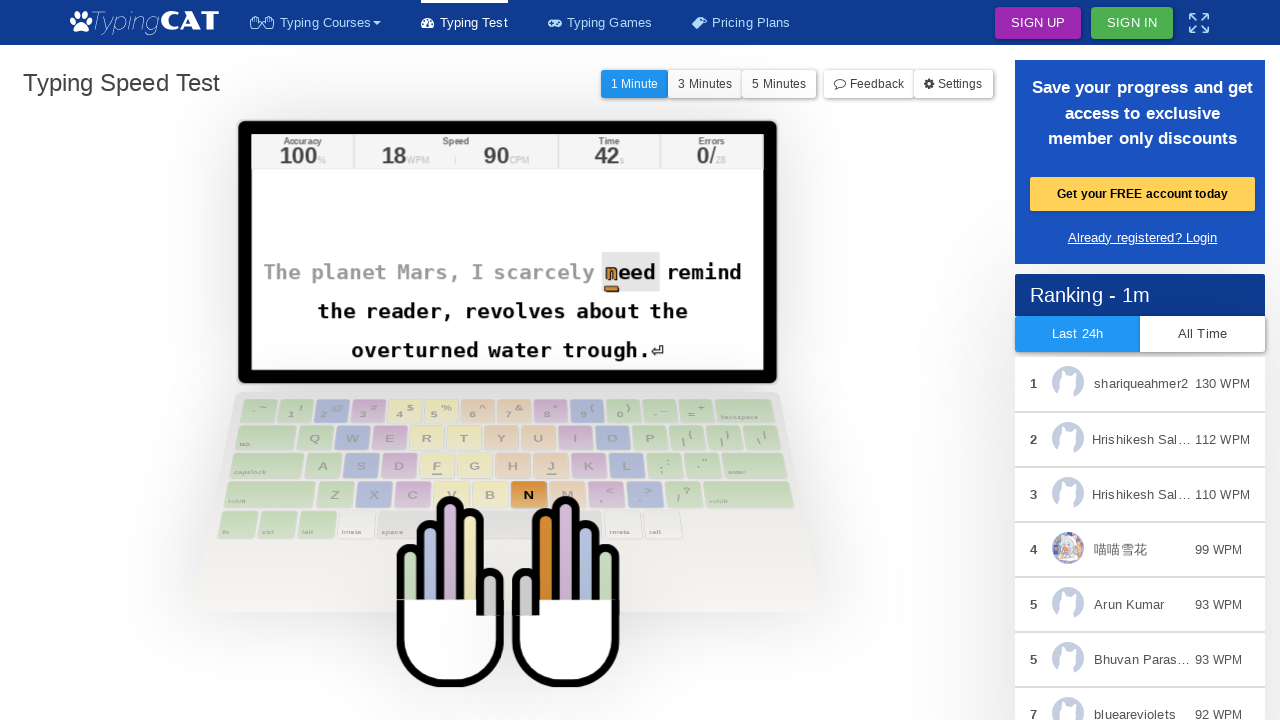

Brief delay for UI update (50ms)
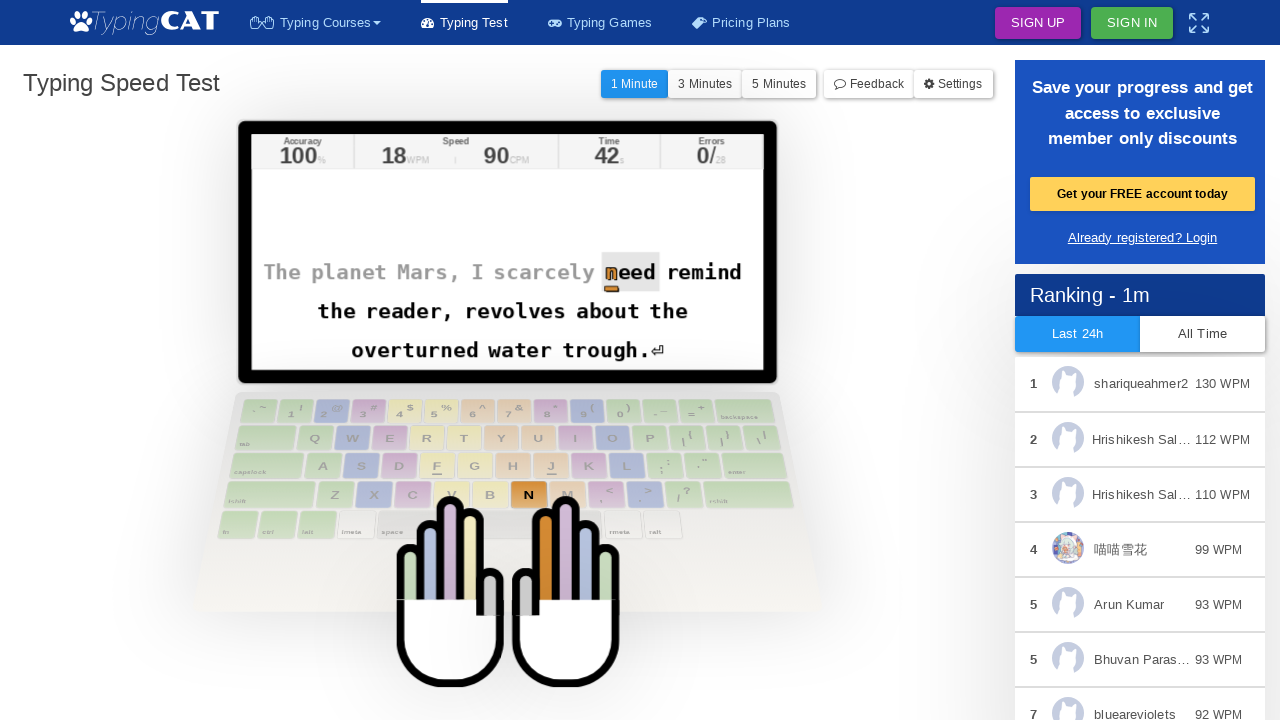

Retrieved active character: 'n'
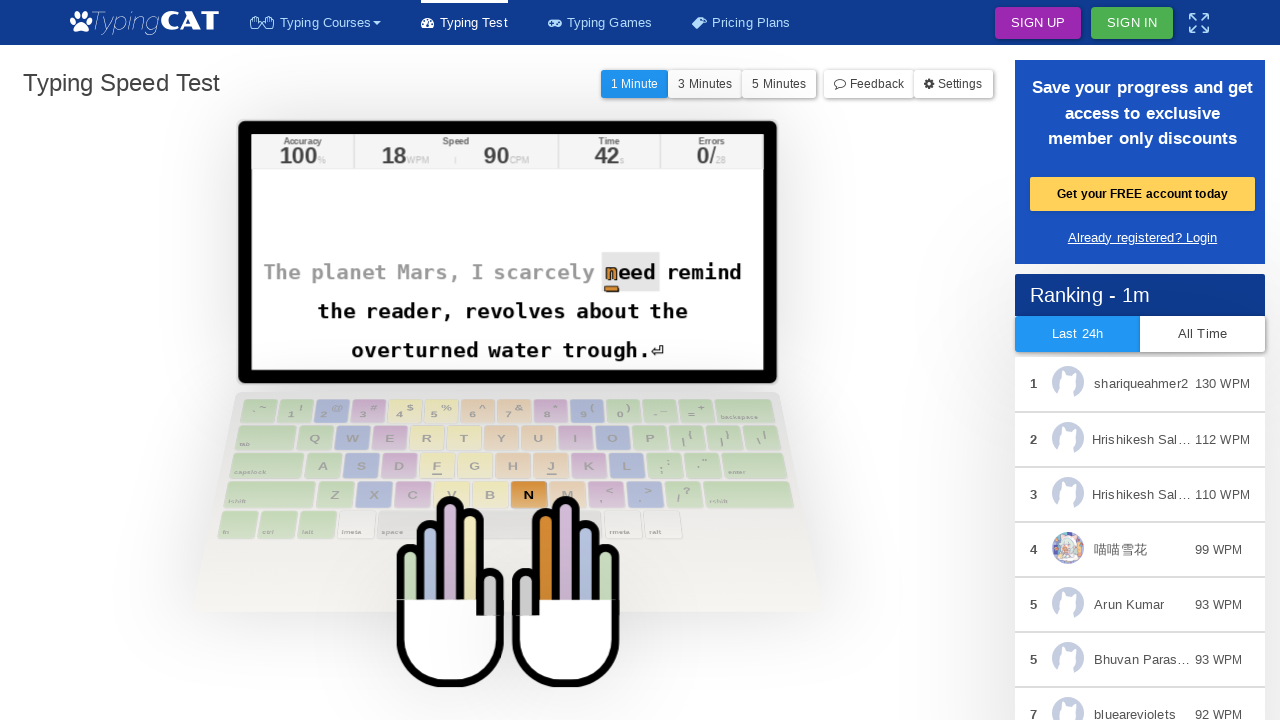

Typed character: 'n'
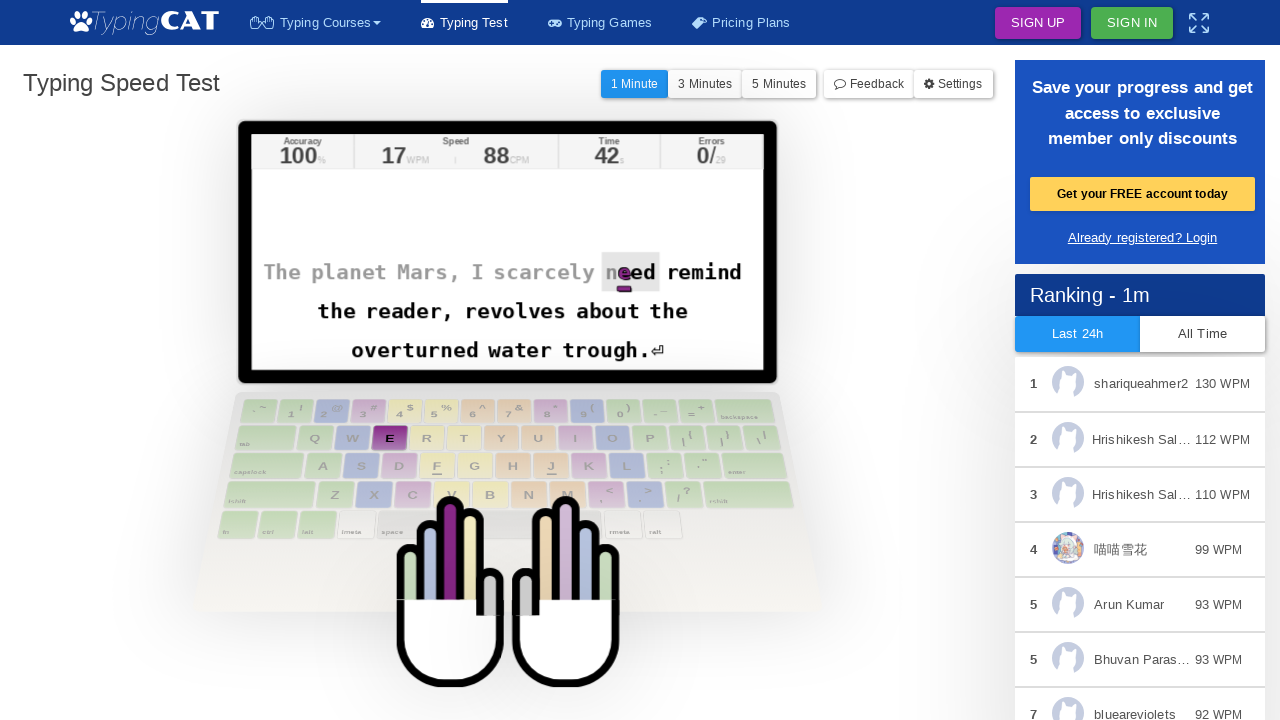

Brief delay for UI update (50ms)
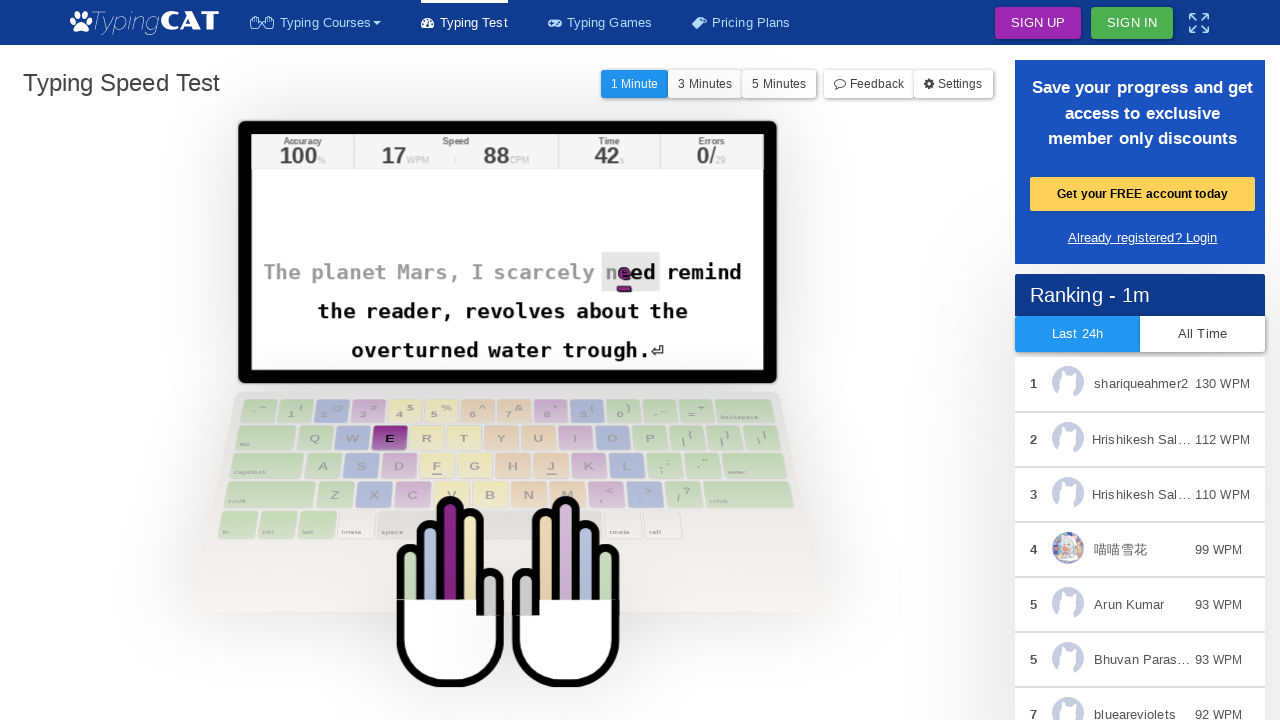

Retrieved active character: 'e'
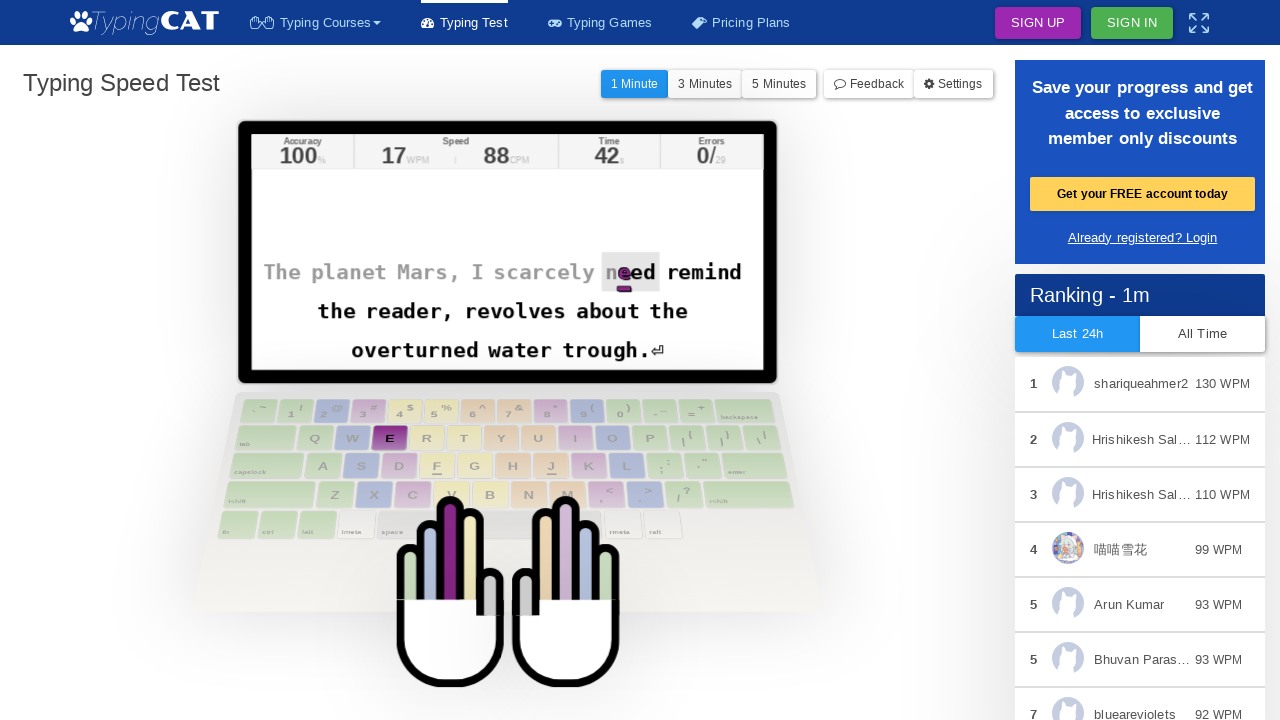

Typed character: 'e'
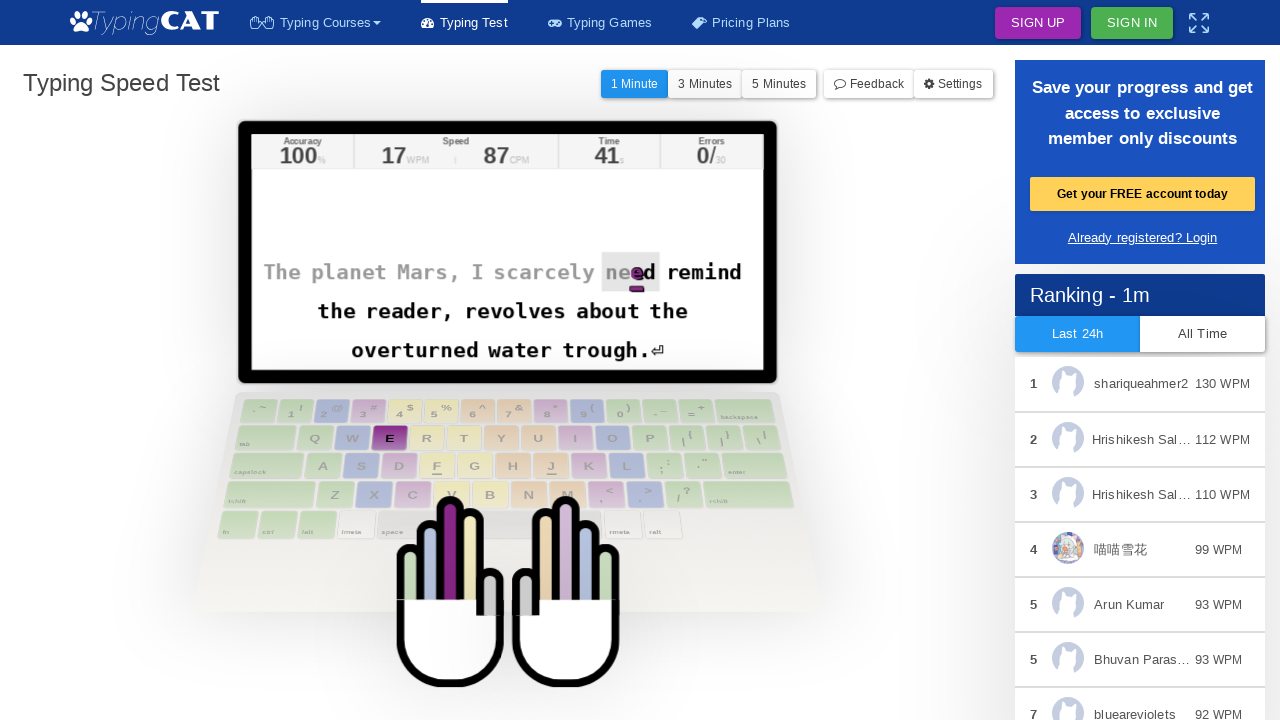

Brief delay for UI update (50ms)
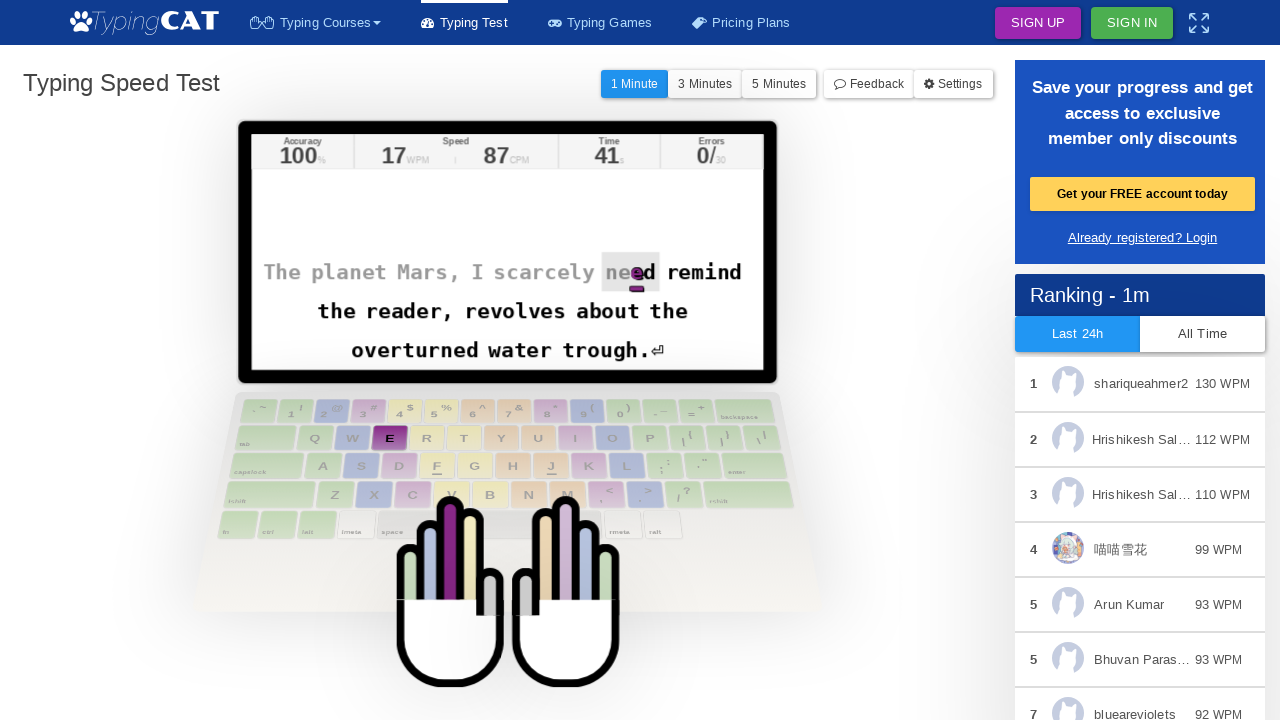

Retrieved active character: 'e'
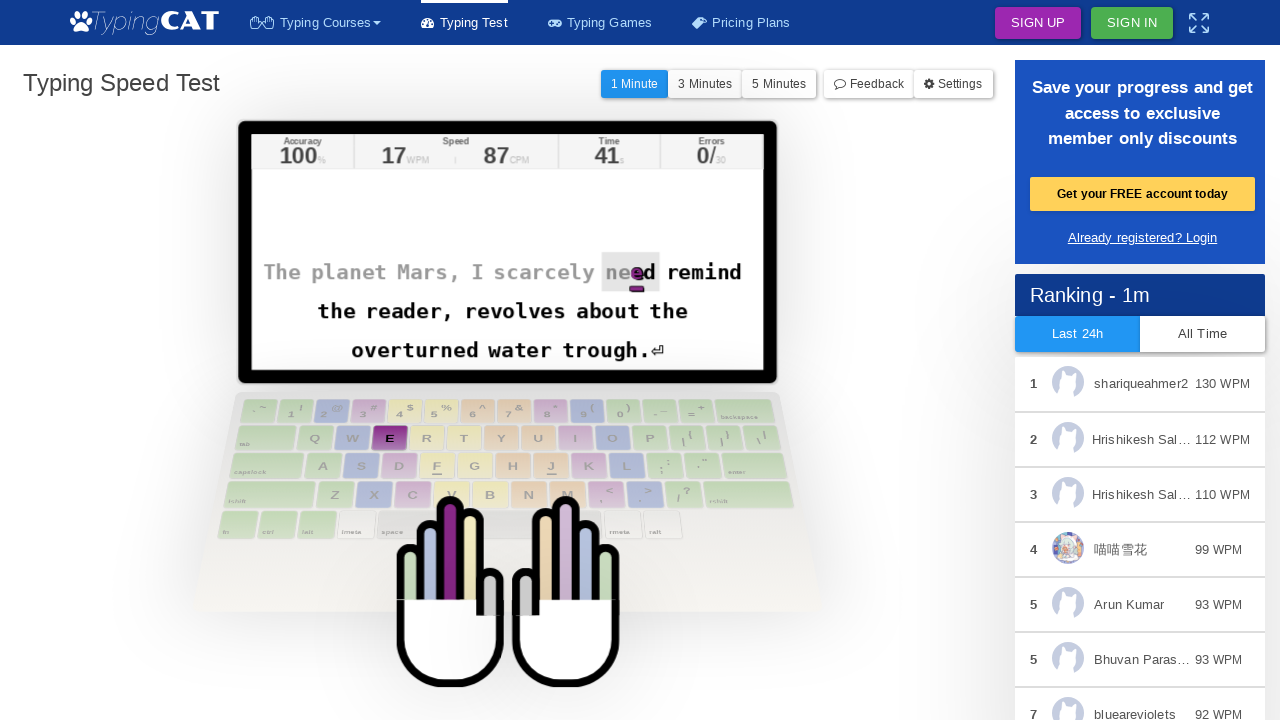

Typed character: 'e'
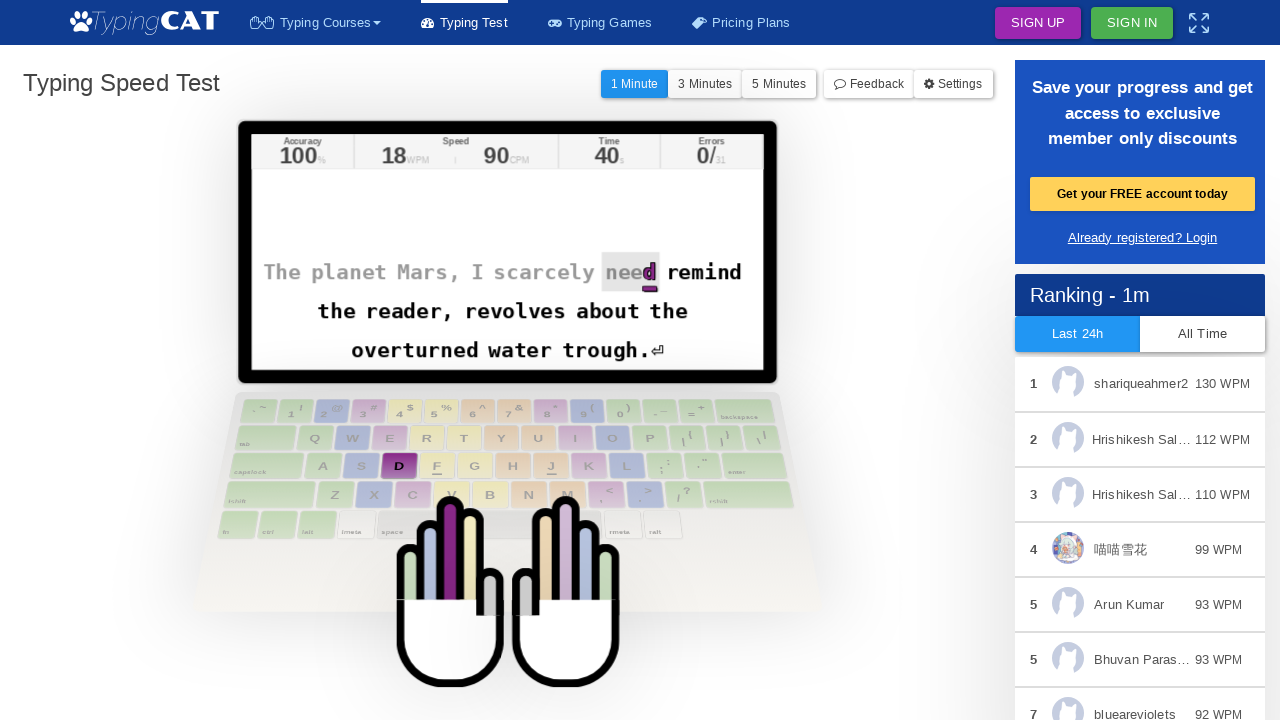

Brief delay for UI update (50ms)
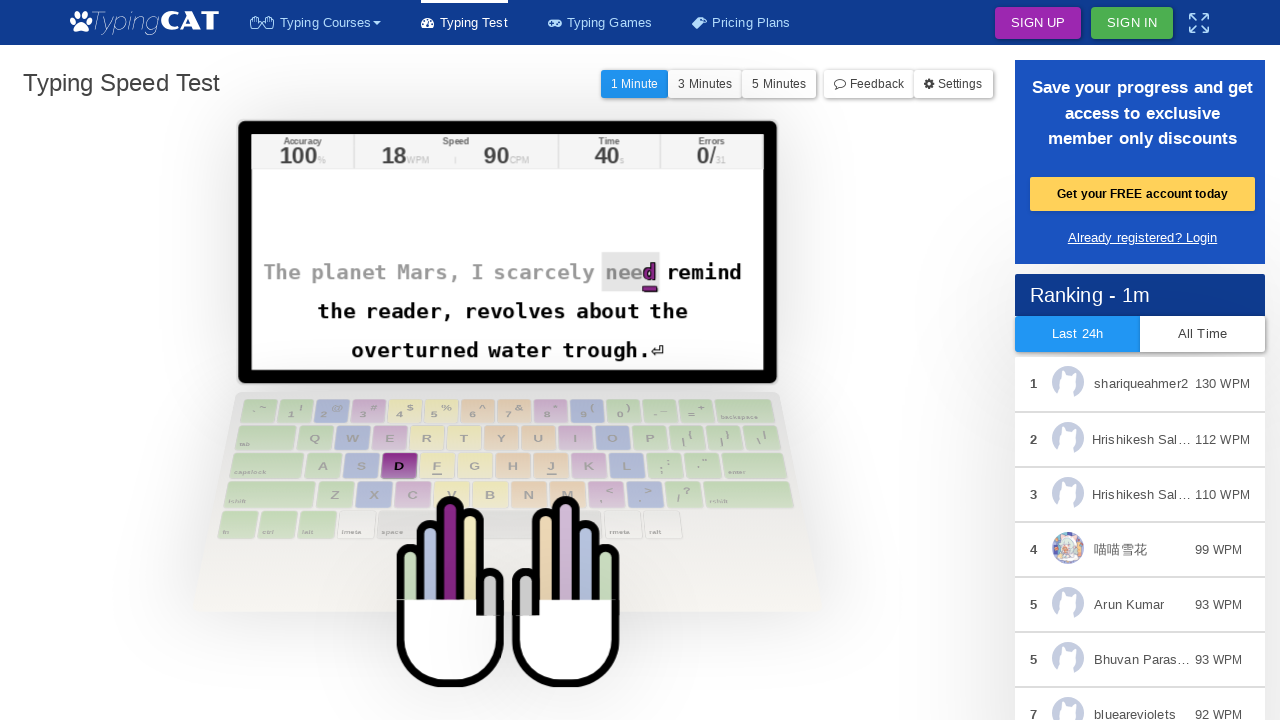

Retrieved active character: 'd'
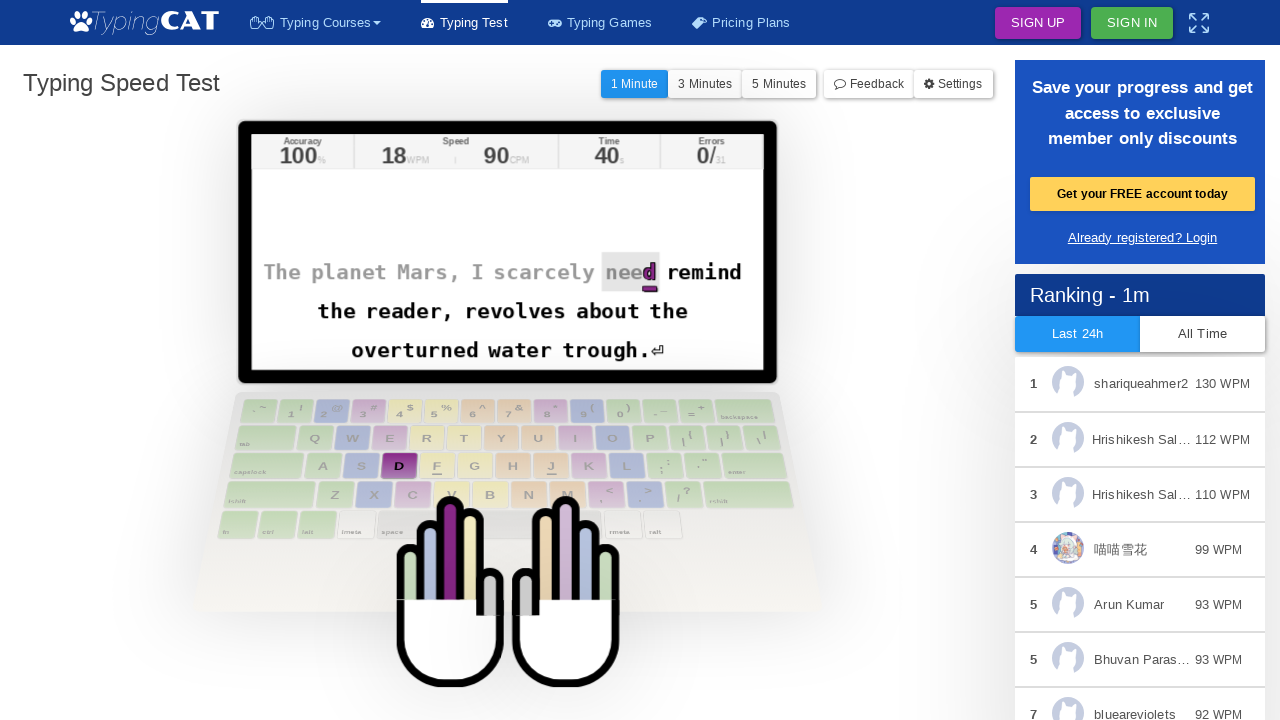

Typed character: 'd'
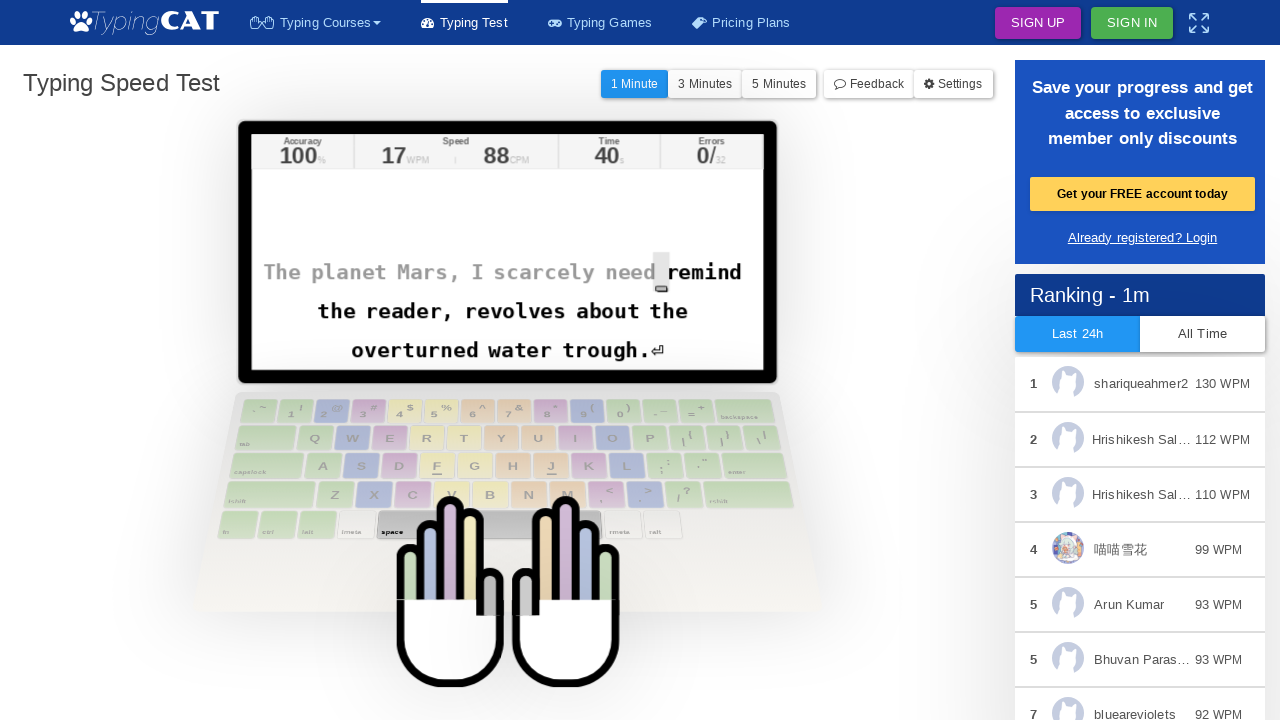

Brief delay for UI update (50ms)
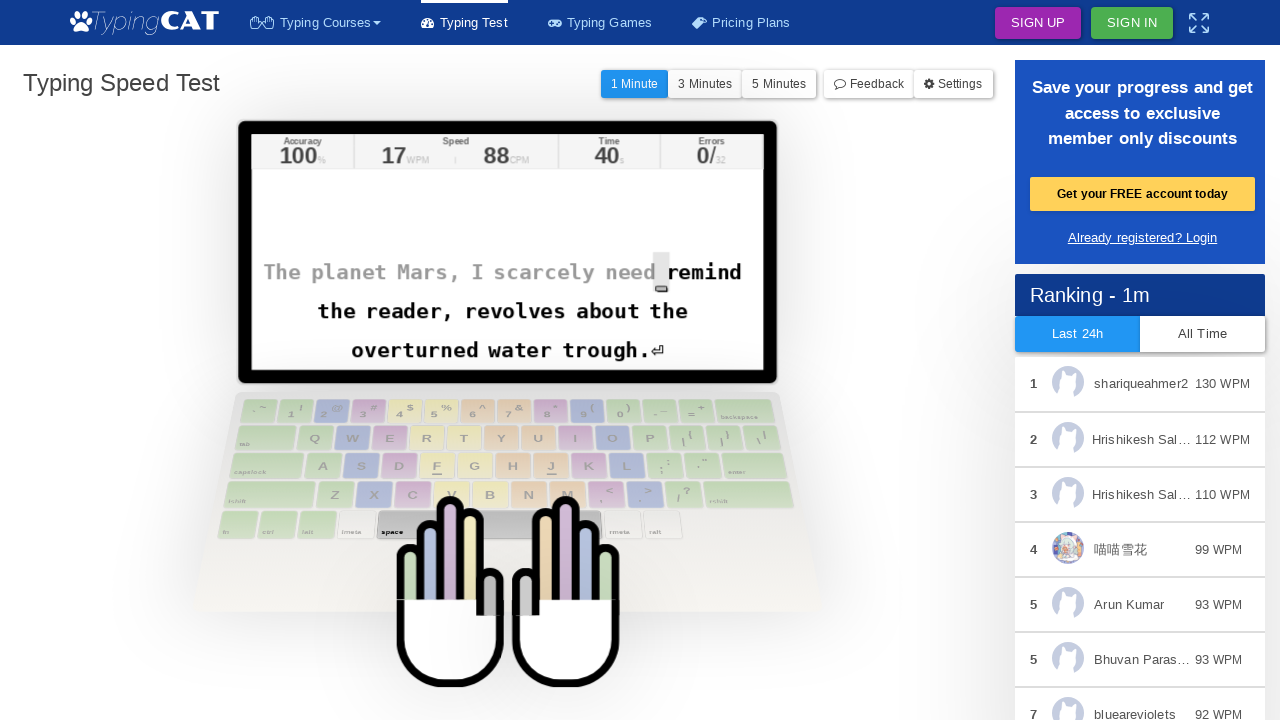

Retrieved active character: ' '
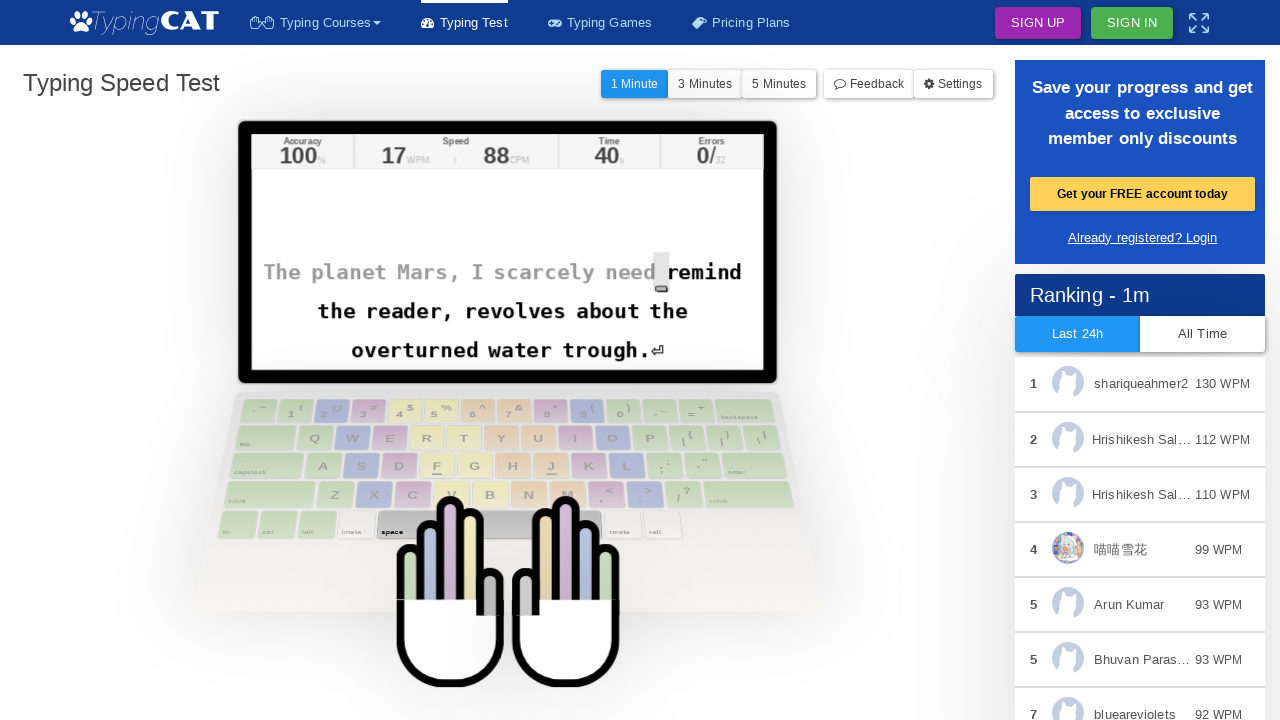

Typed character: ' '
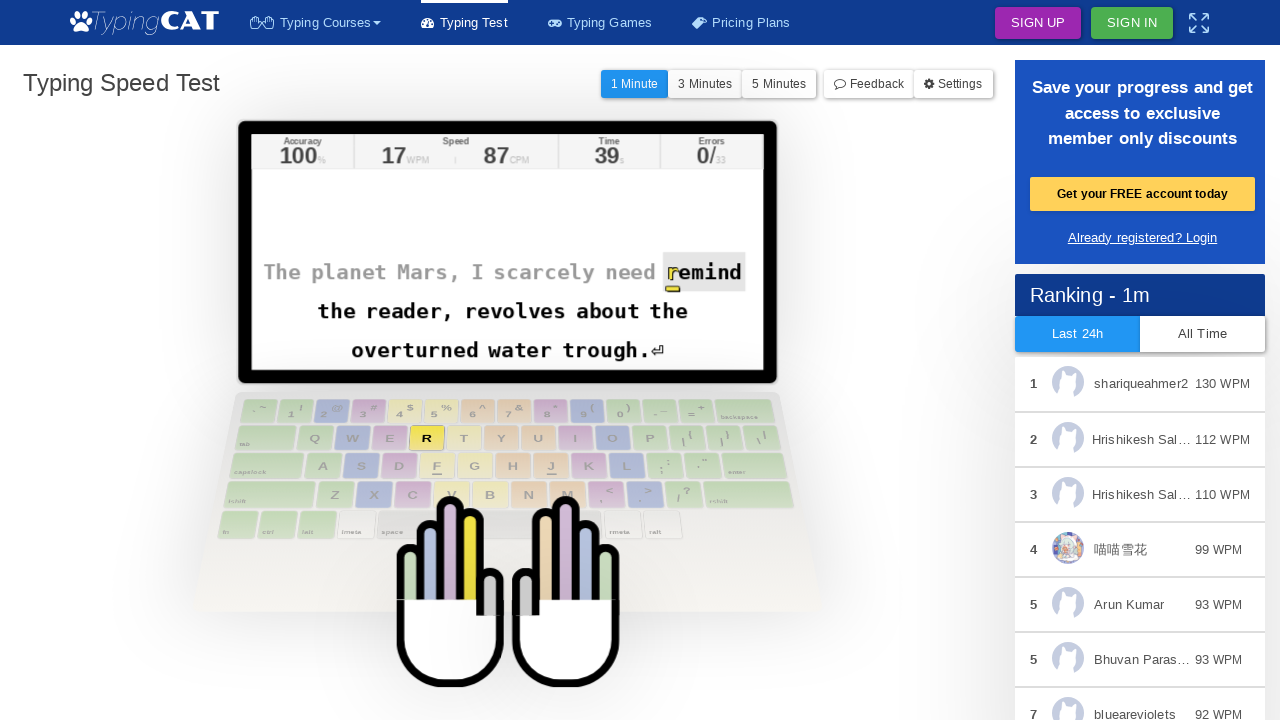

Brief delay for UI update (50ms)
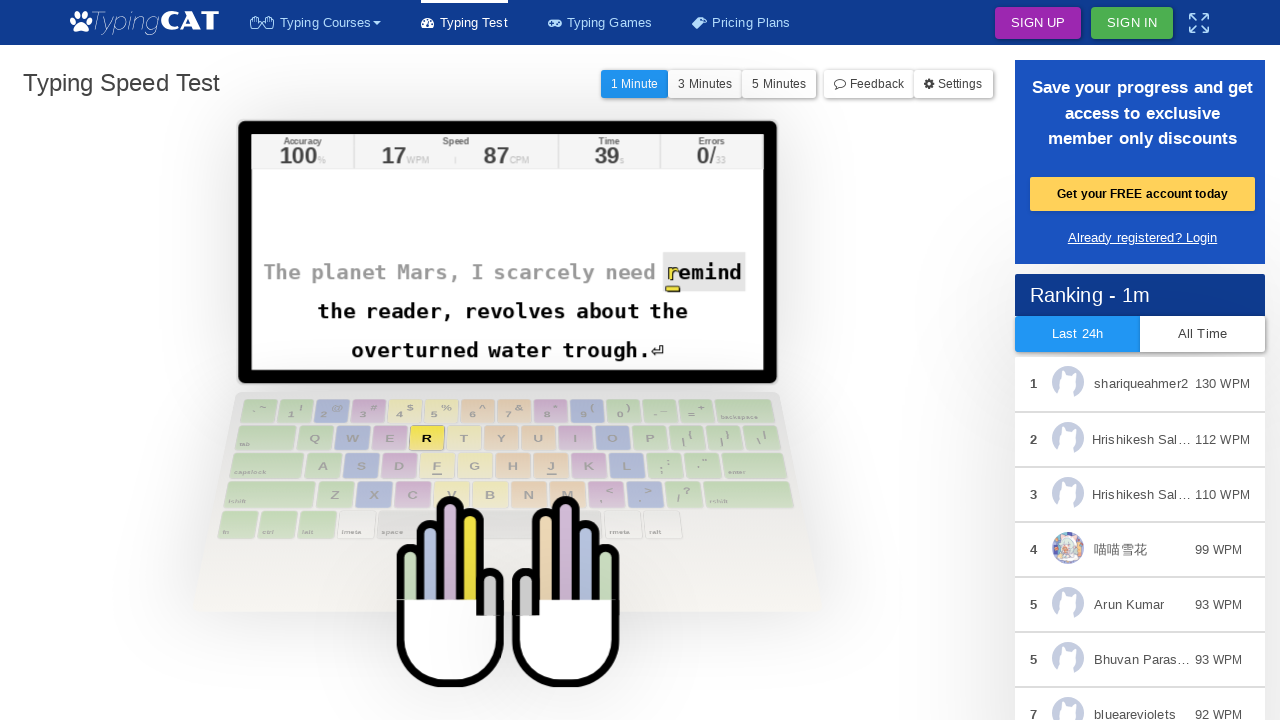

Retrieved active character: 'r'
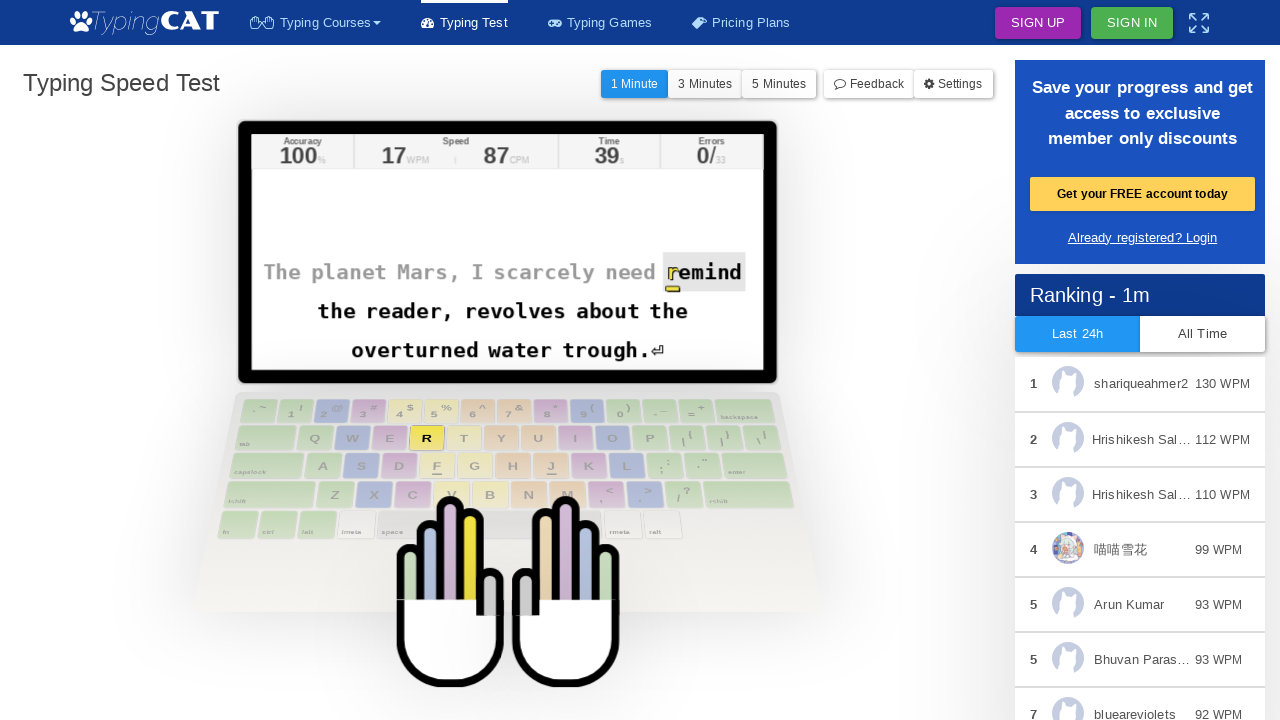

Typed character: 'r'
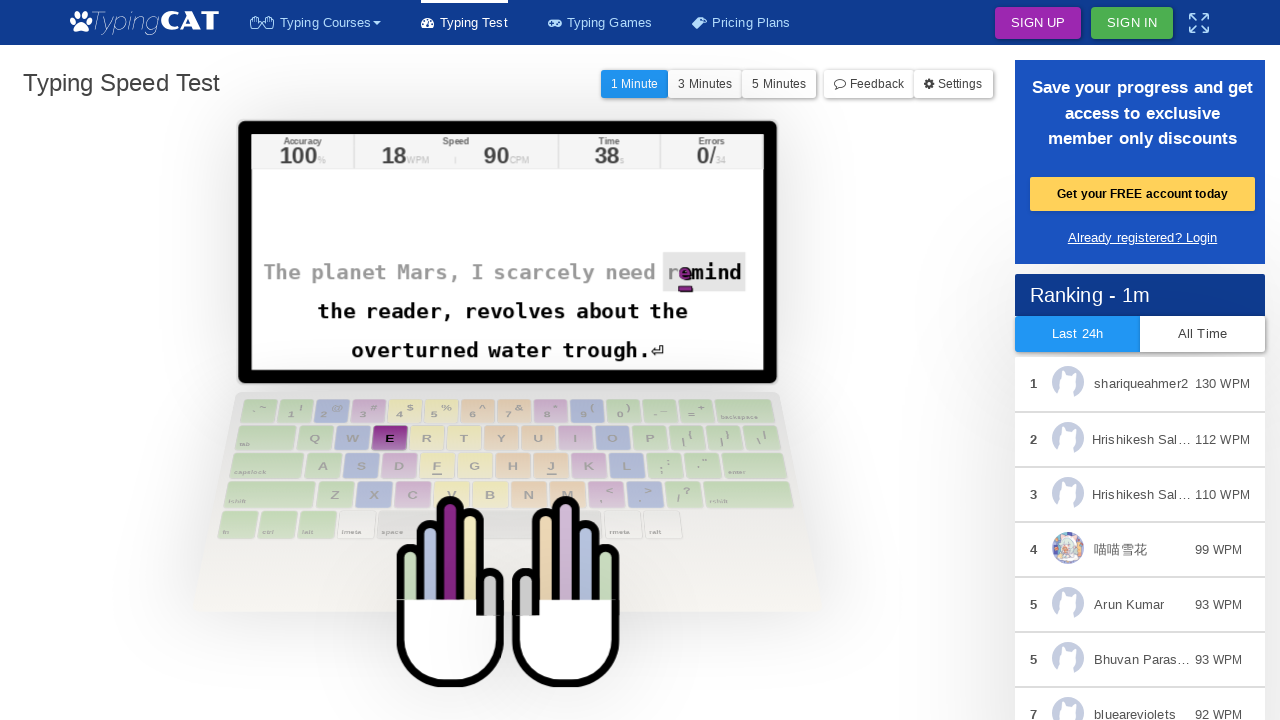

Brief delay for UI update (50ms)
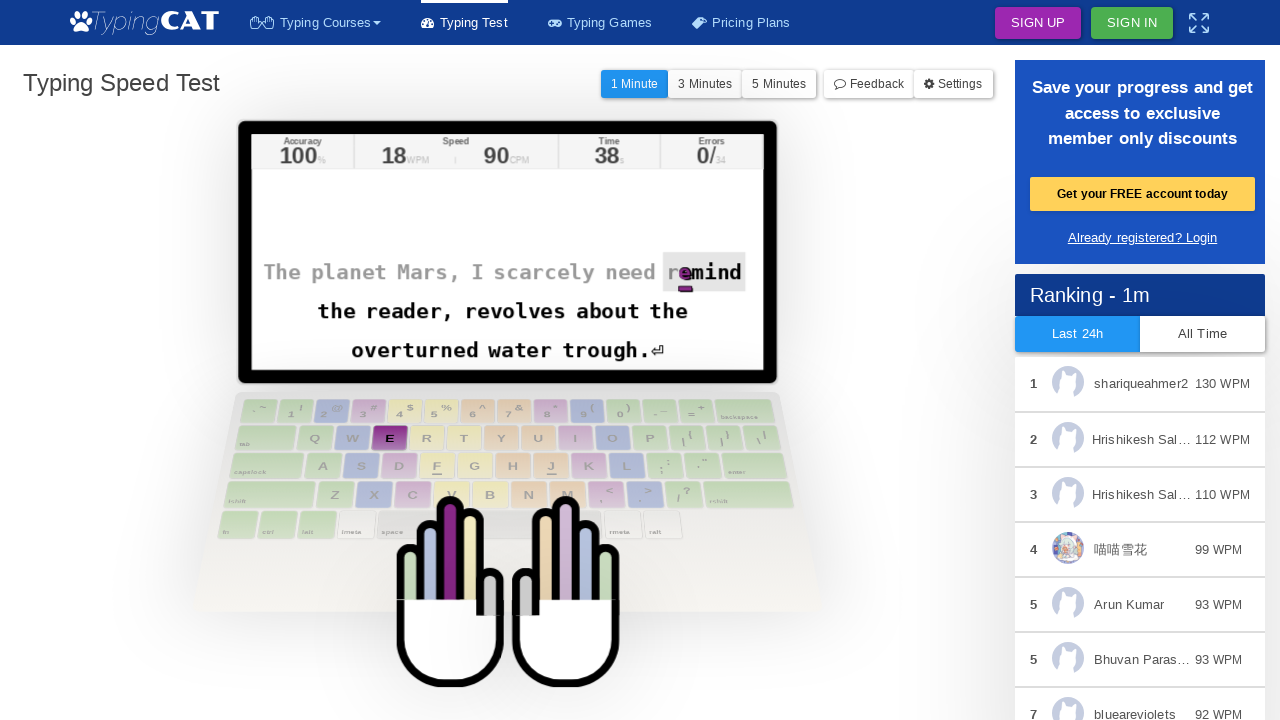

Retrieved active character: 'e'
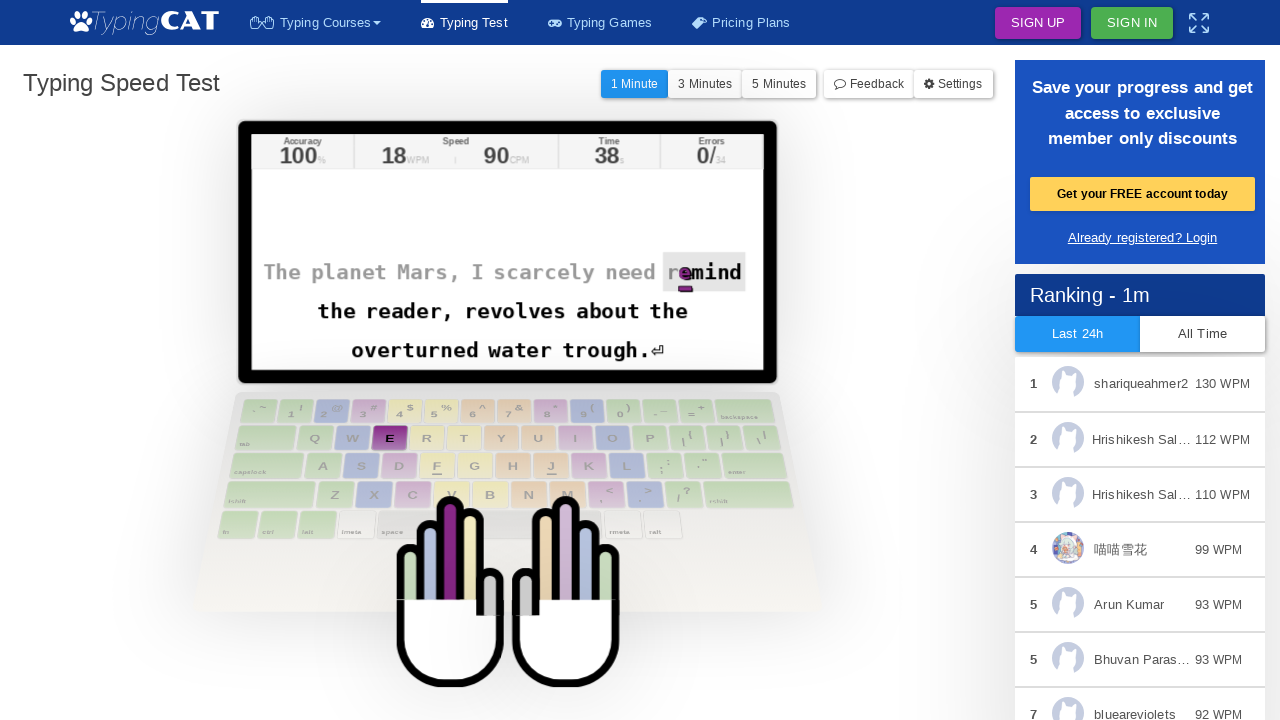

Typed character: 'e'
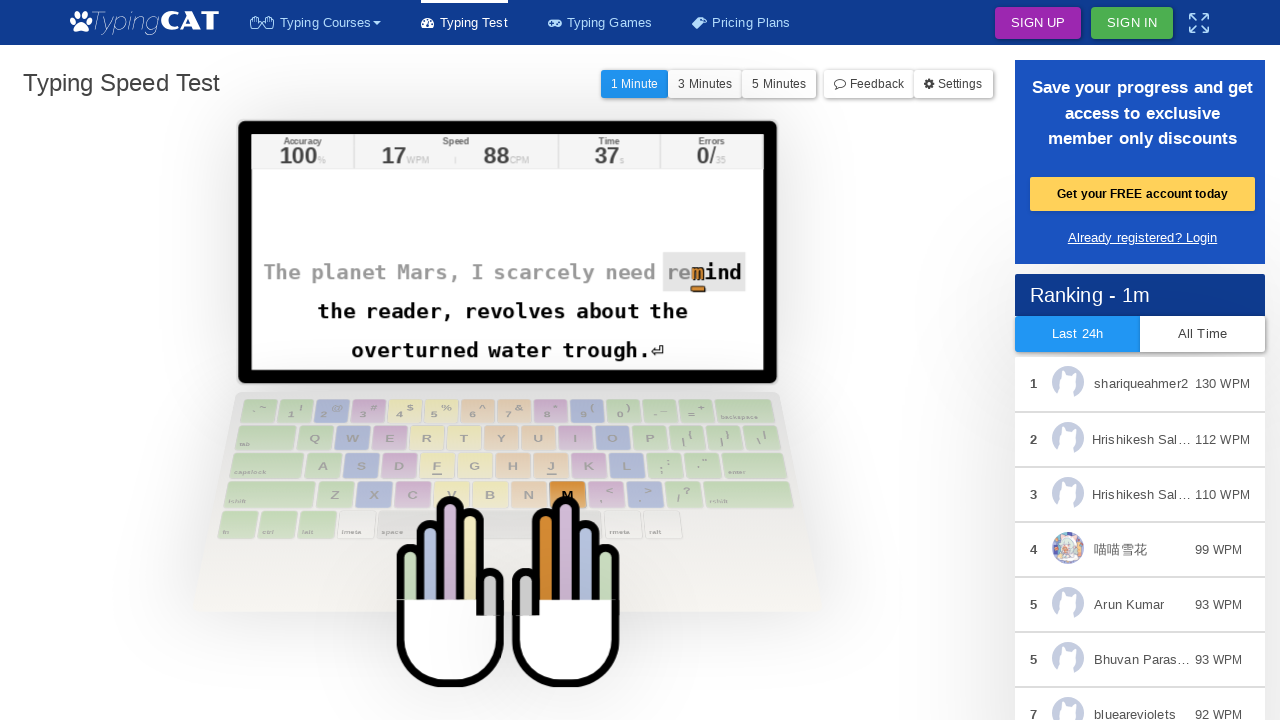

Brief delay for UI update (50ms)
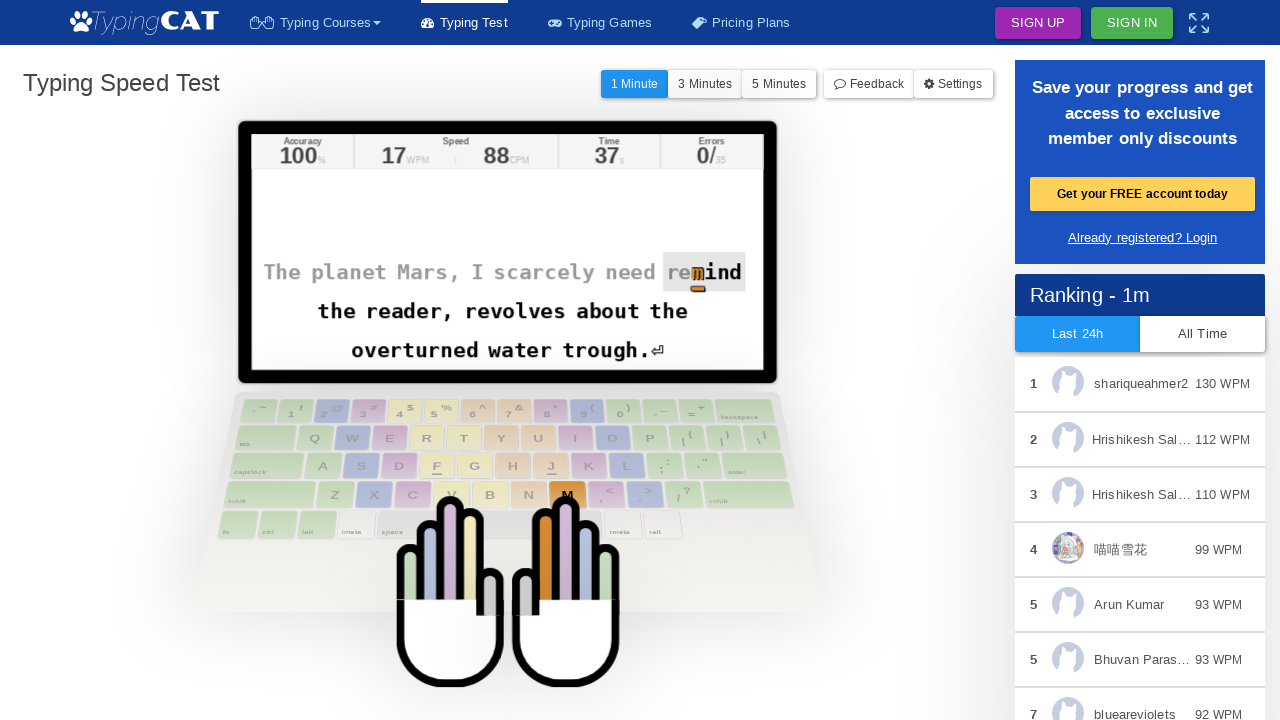

Retrieved active character: 'm'
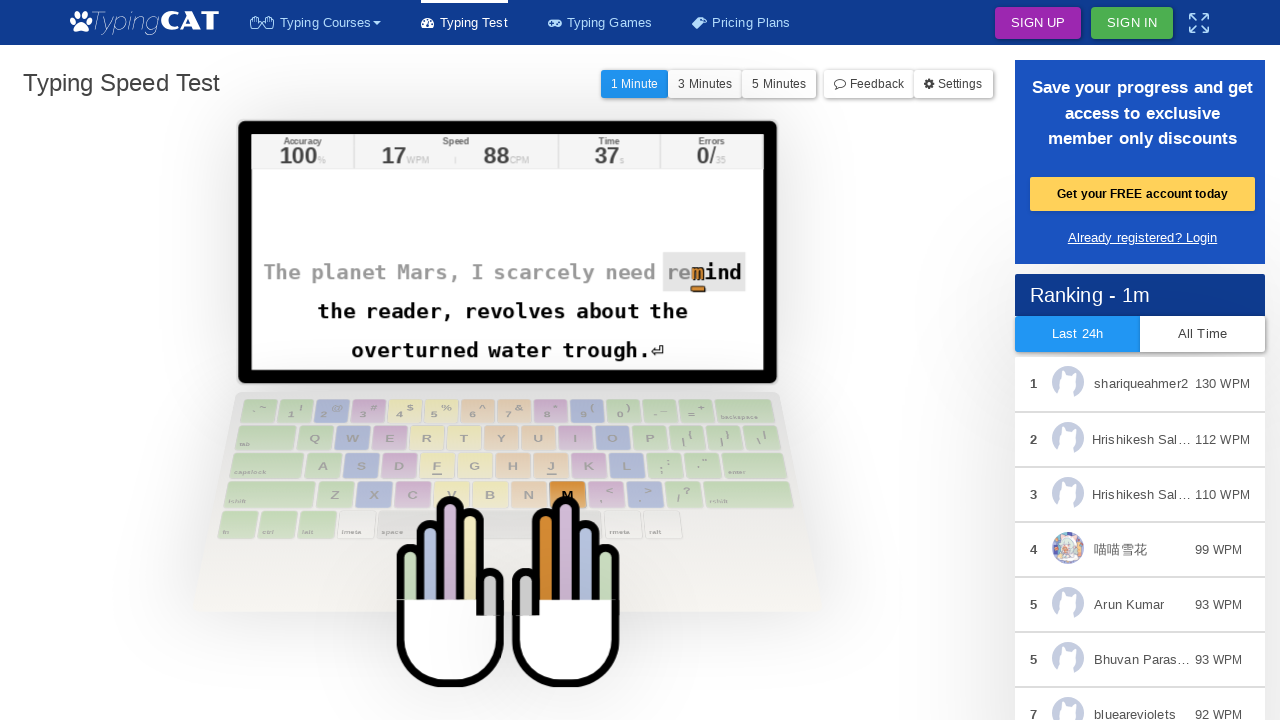

Typed character: 'm'
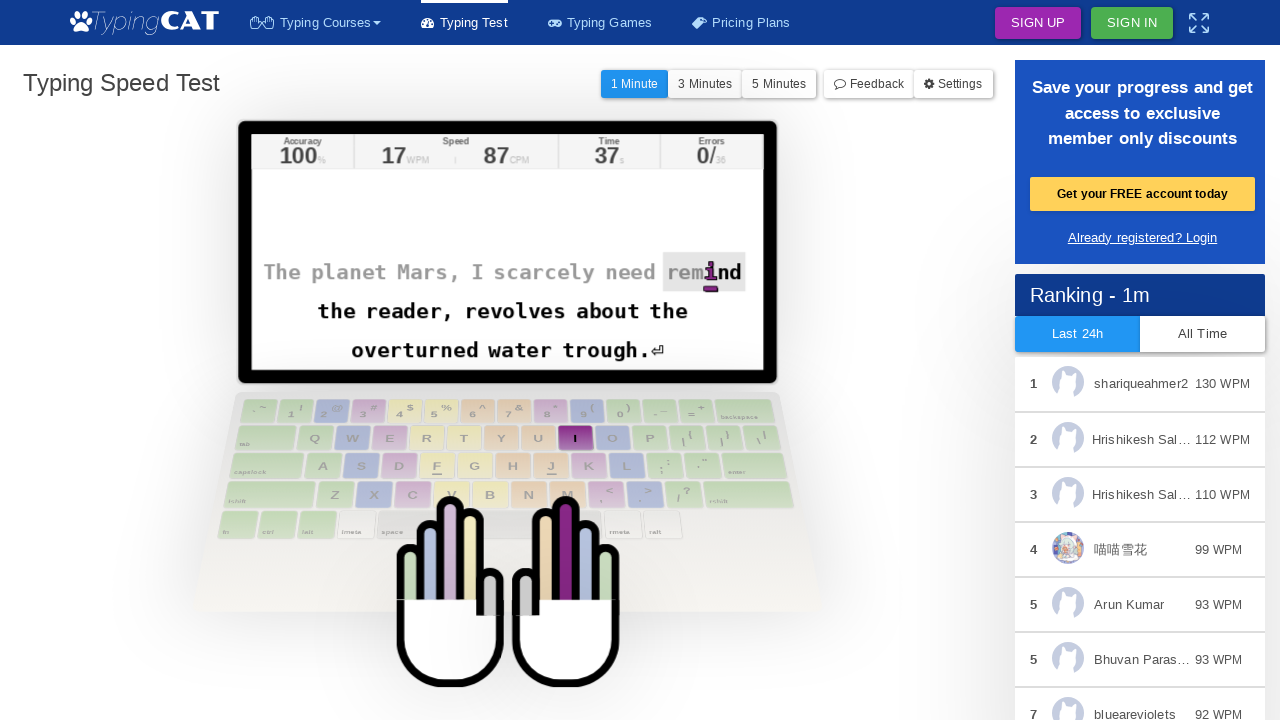

Brief delay for UI update (50ms)
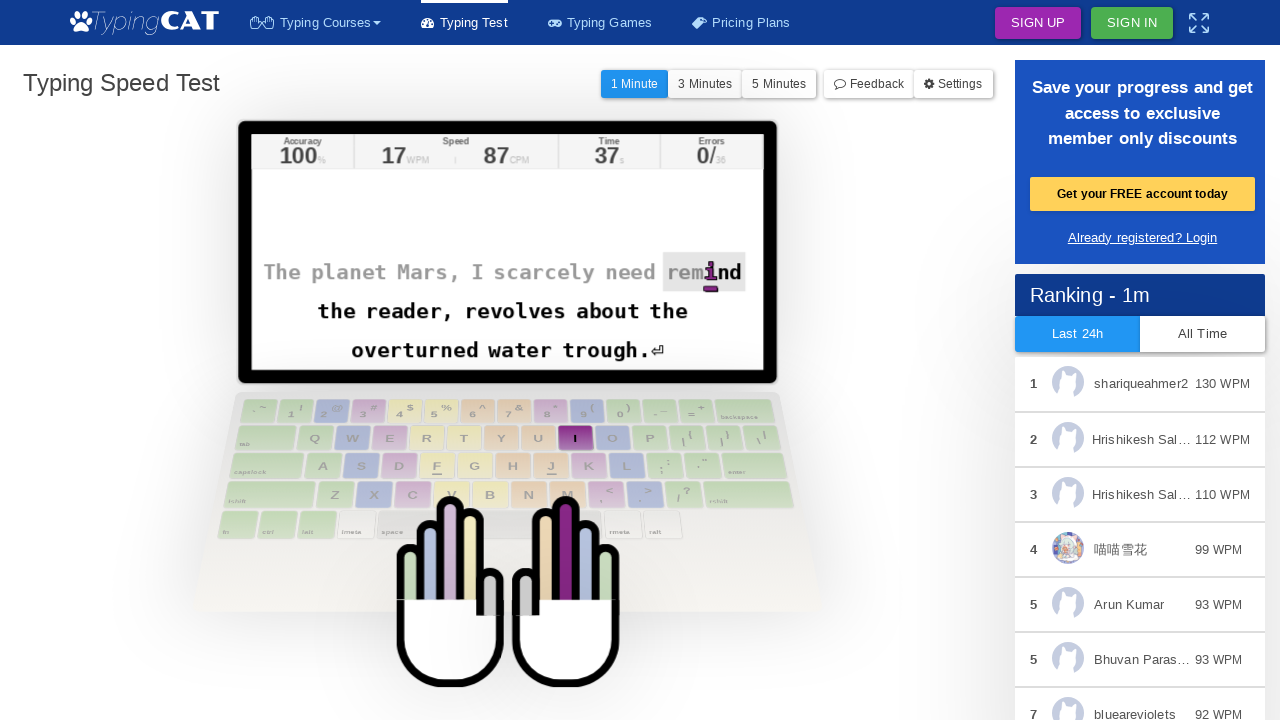

Retrieved active character: 'i'
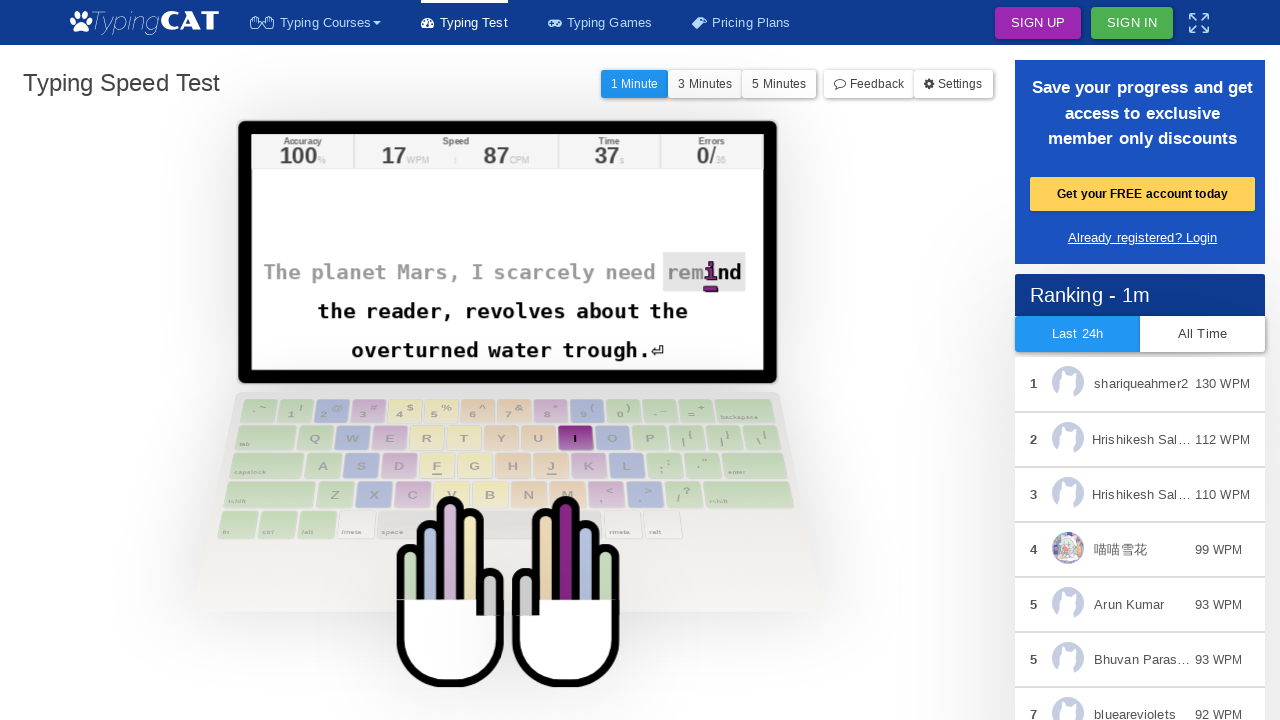

Typed character: 'i'
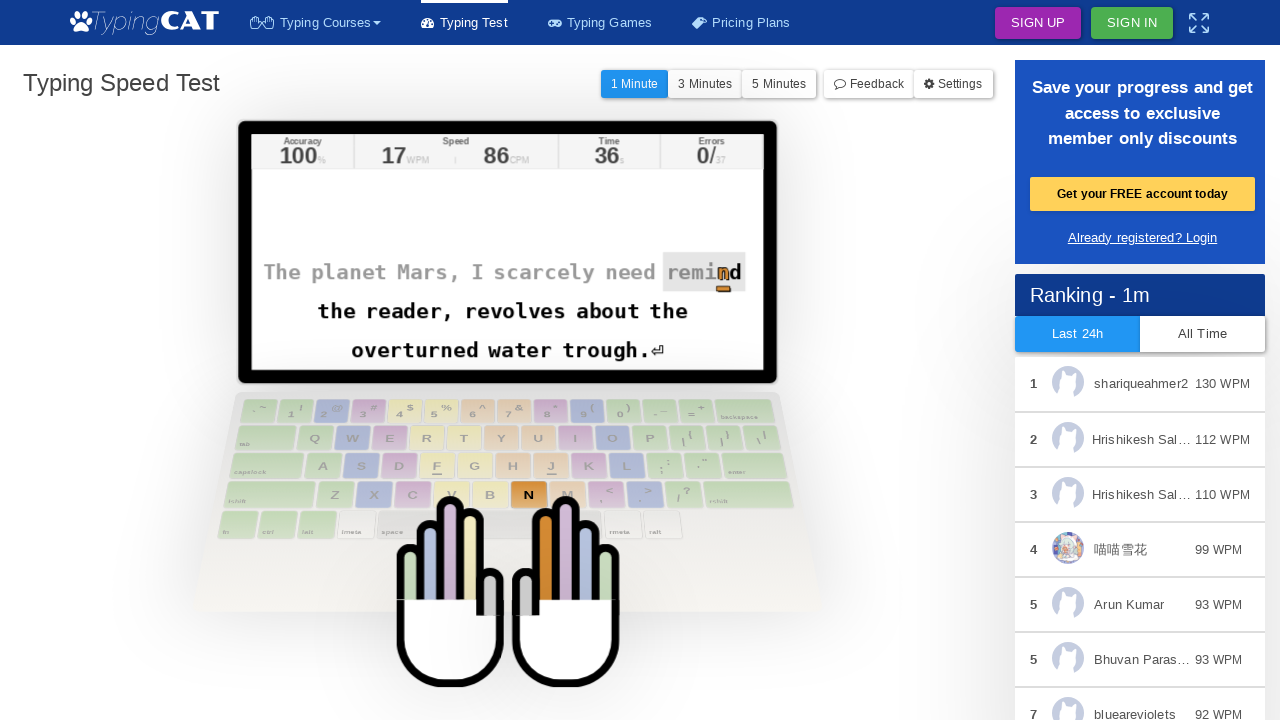

Brief delay for UI update (50ms)
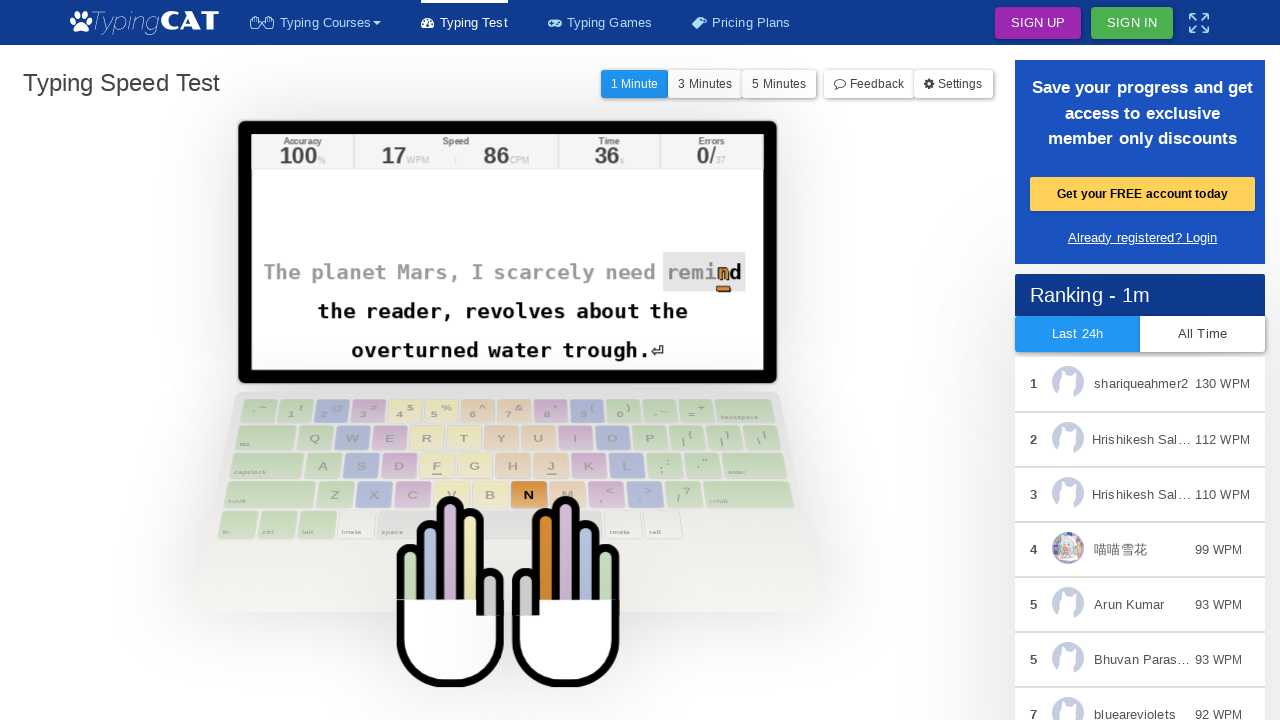

Retrieved active character: 'n'
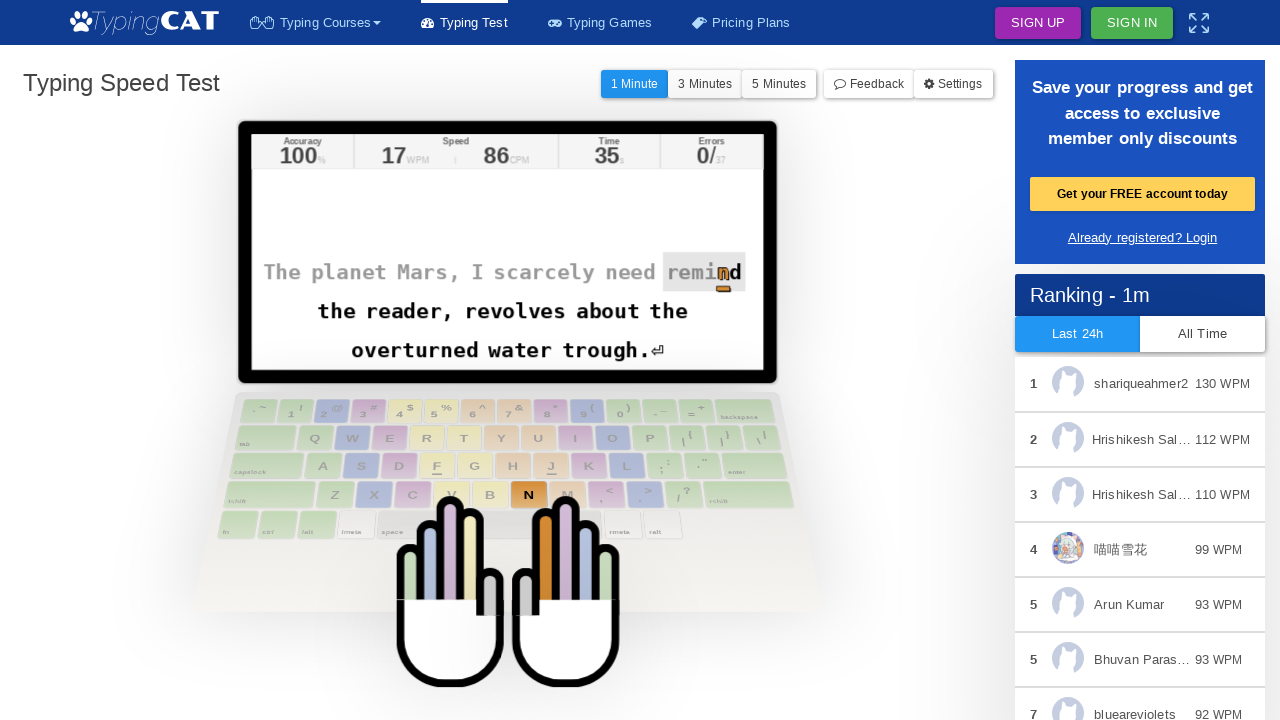

Typed character: 'n'
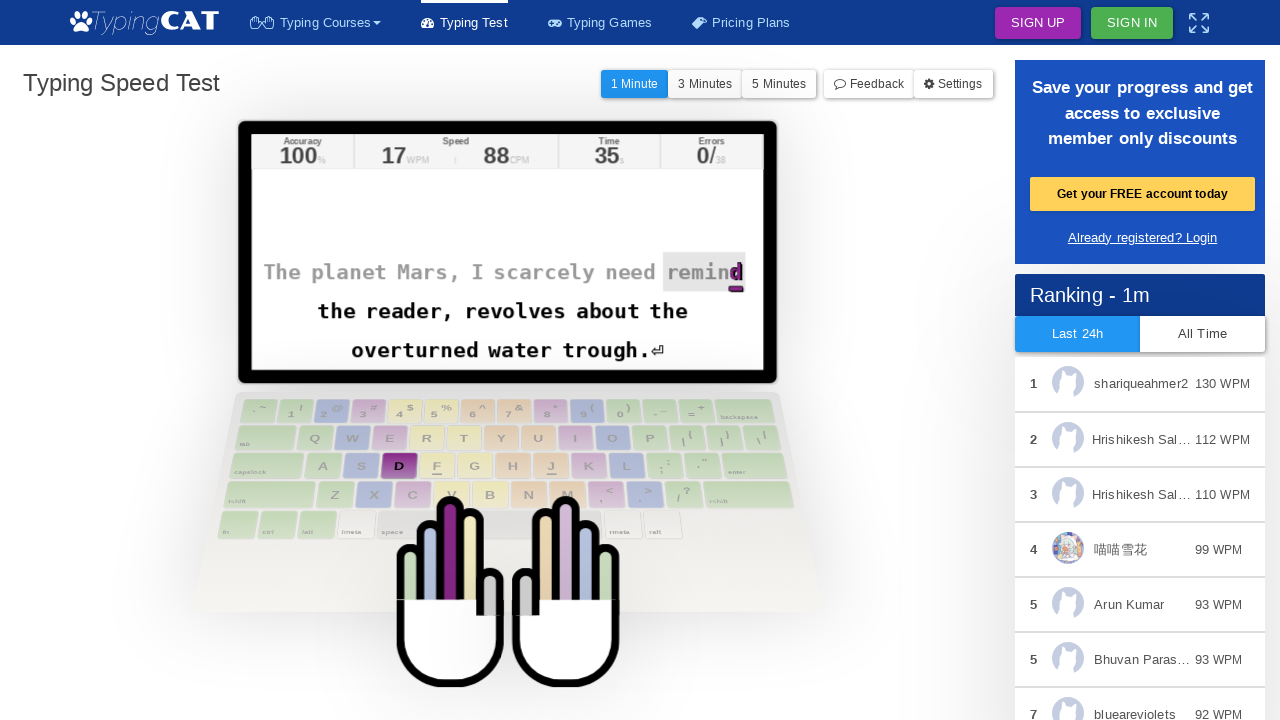

Brief delay for UI update (50ms)
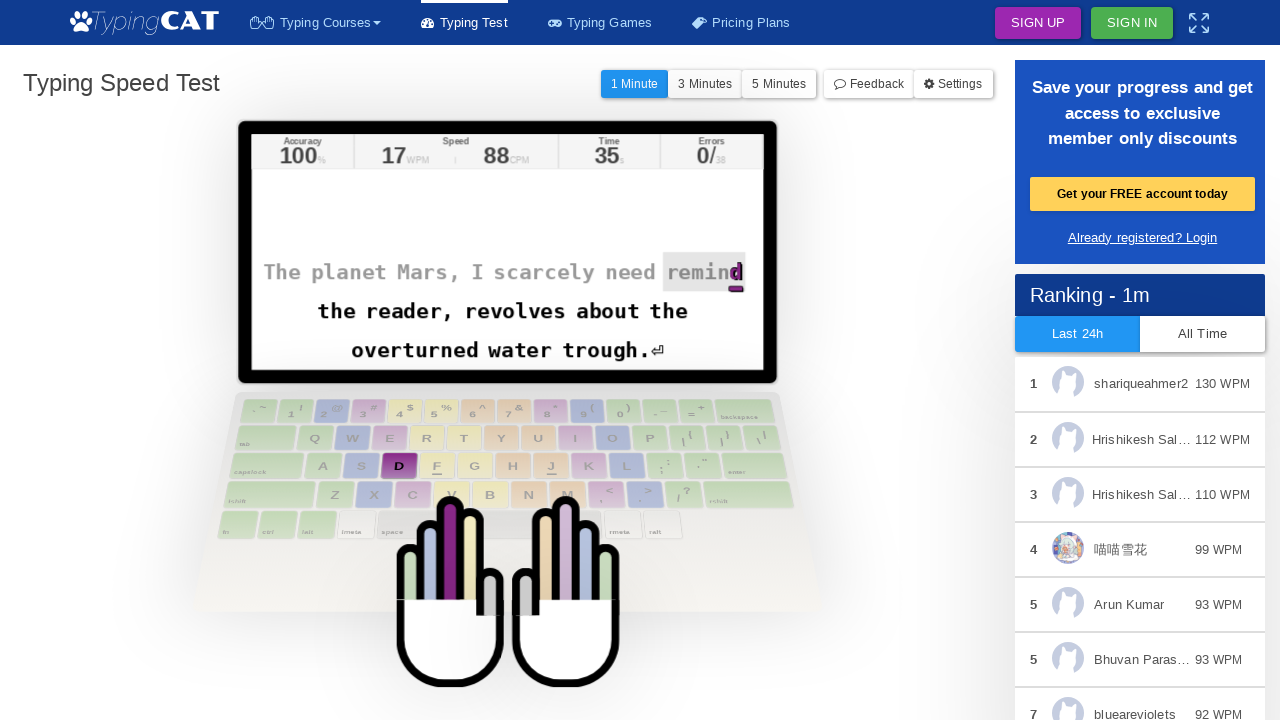

Retrieved active character: 'd'
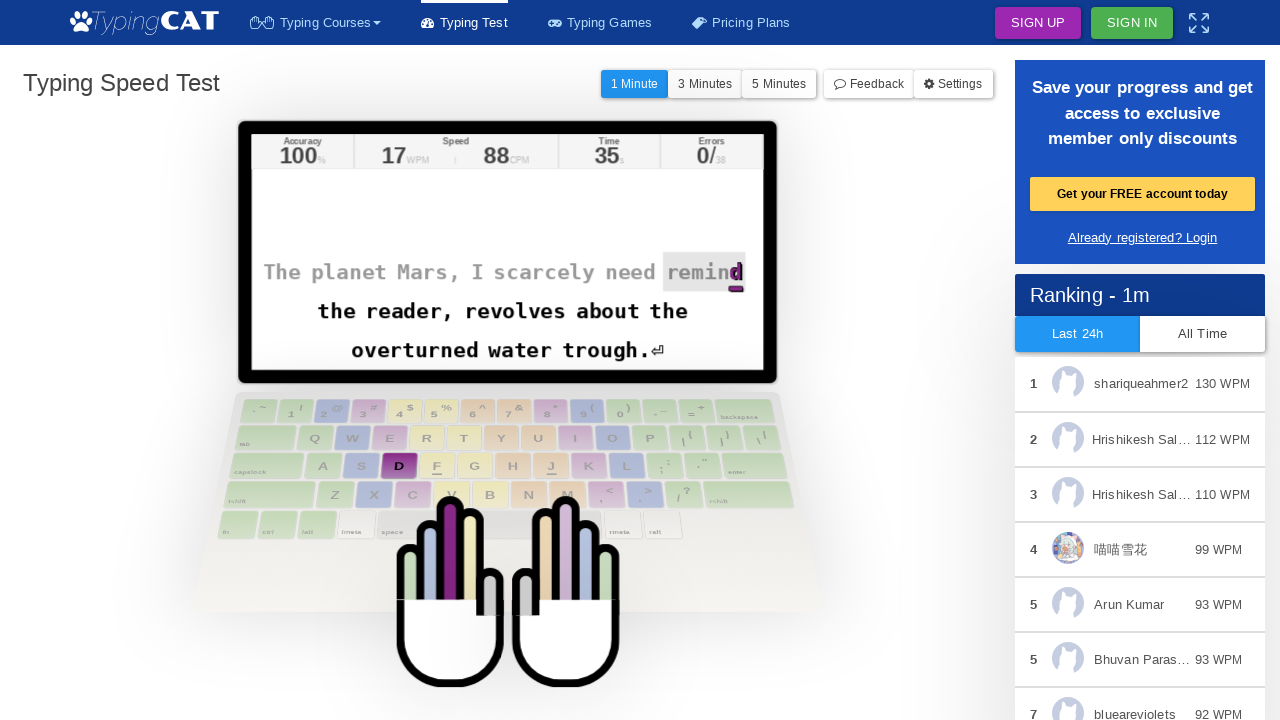

Typed character: 'd'
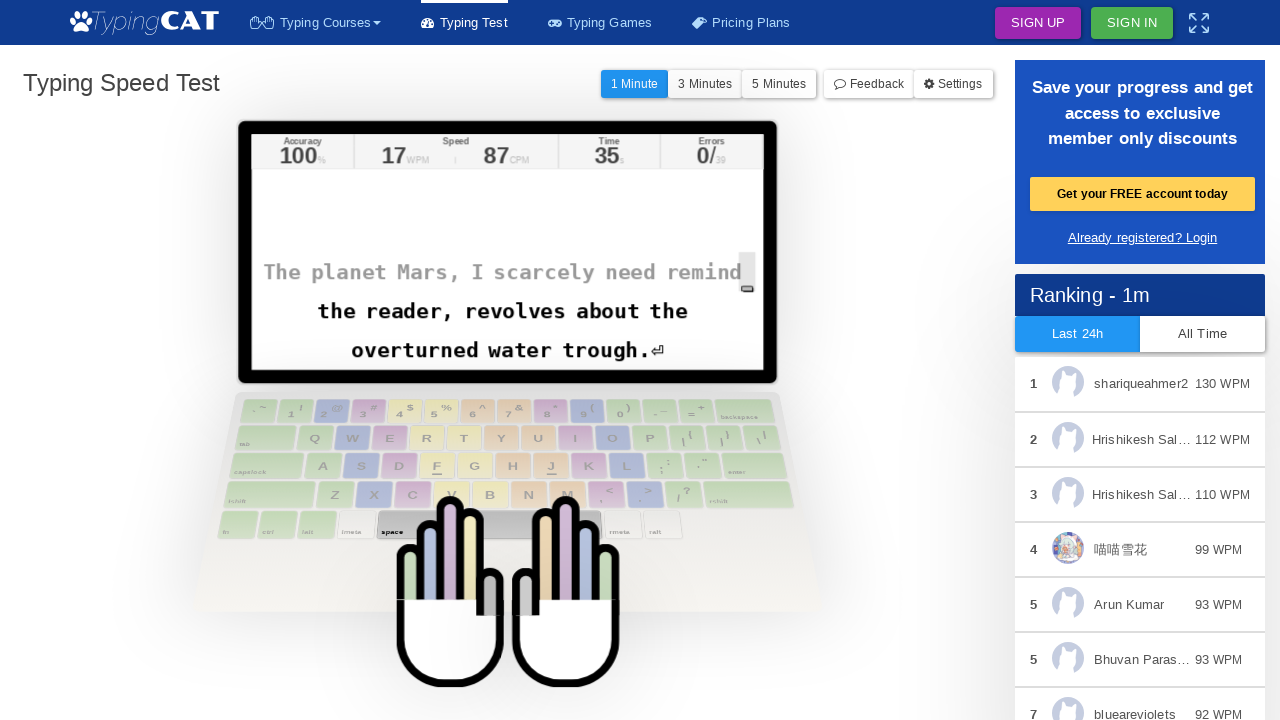

Brief delay for UI update (50ms)
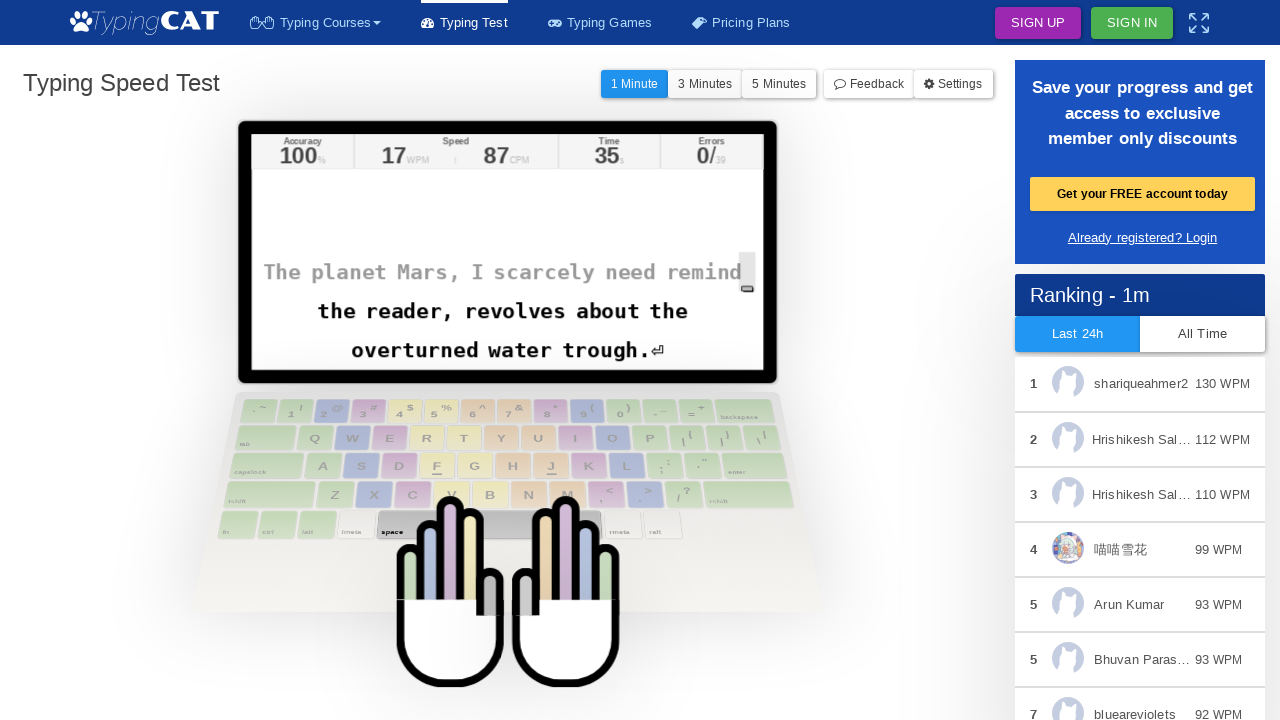

Retrieved active character: ' '
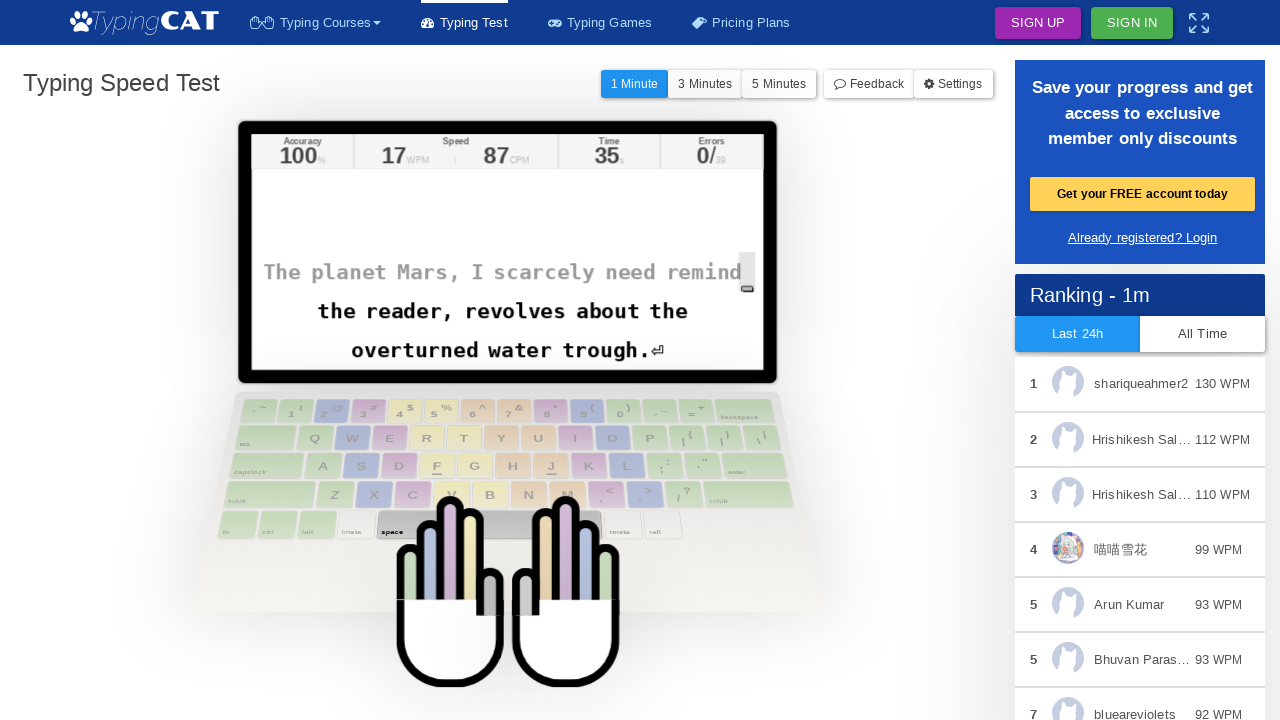

Typed character: ' '
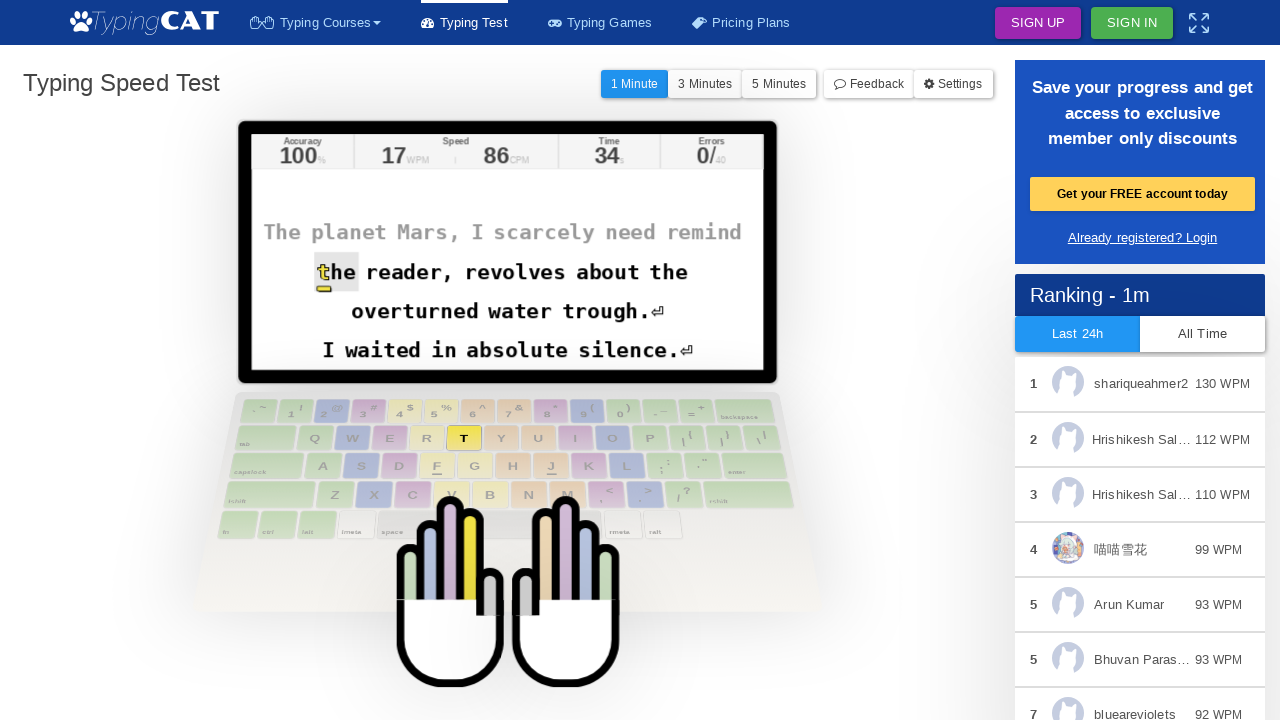

Brief delay for UI update (50ms)
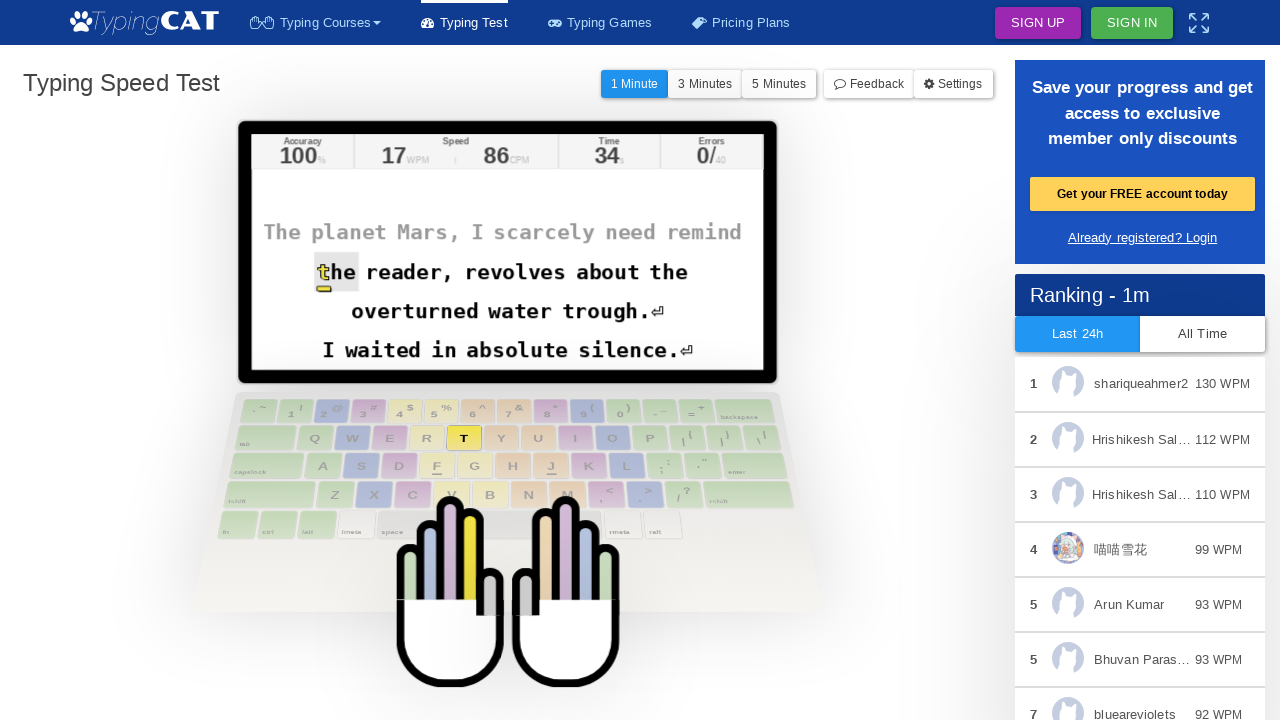

Retrieved active character: 't'
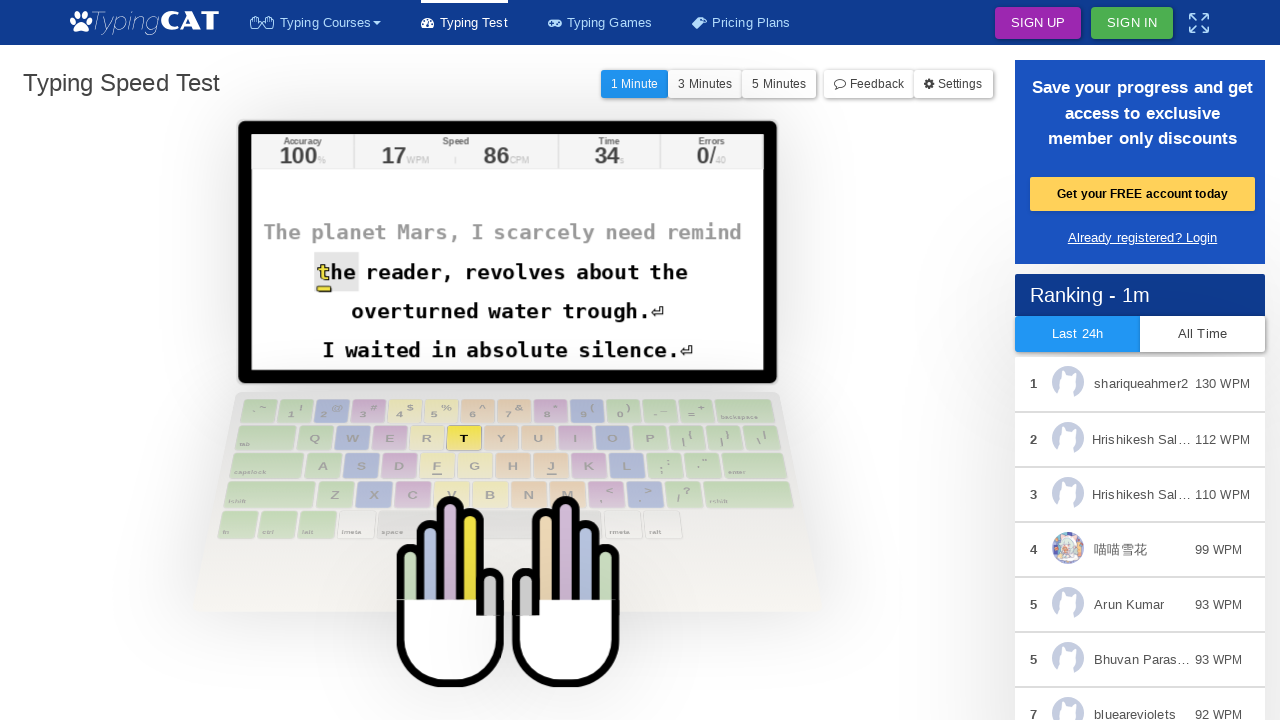

Typed character: 't'
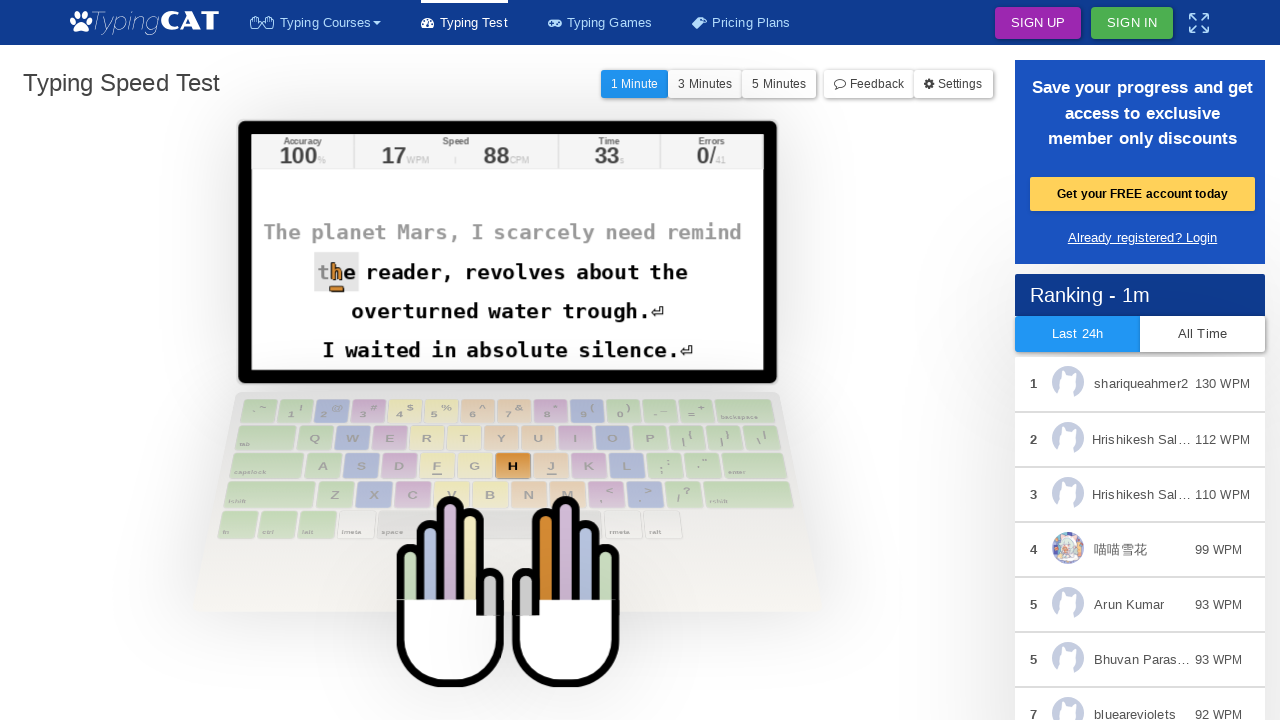

Brief delay for UI update (50ms)
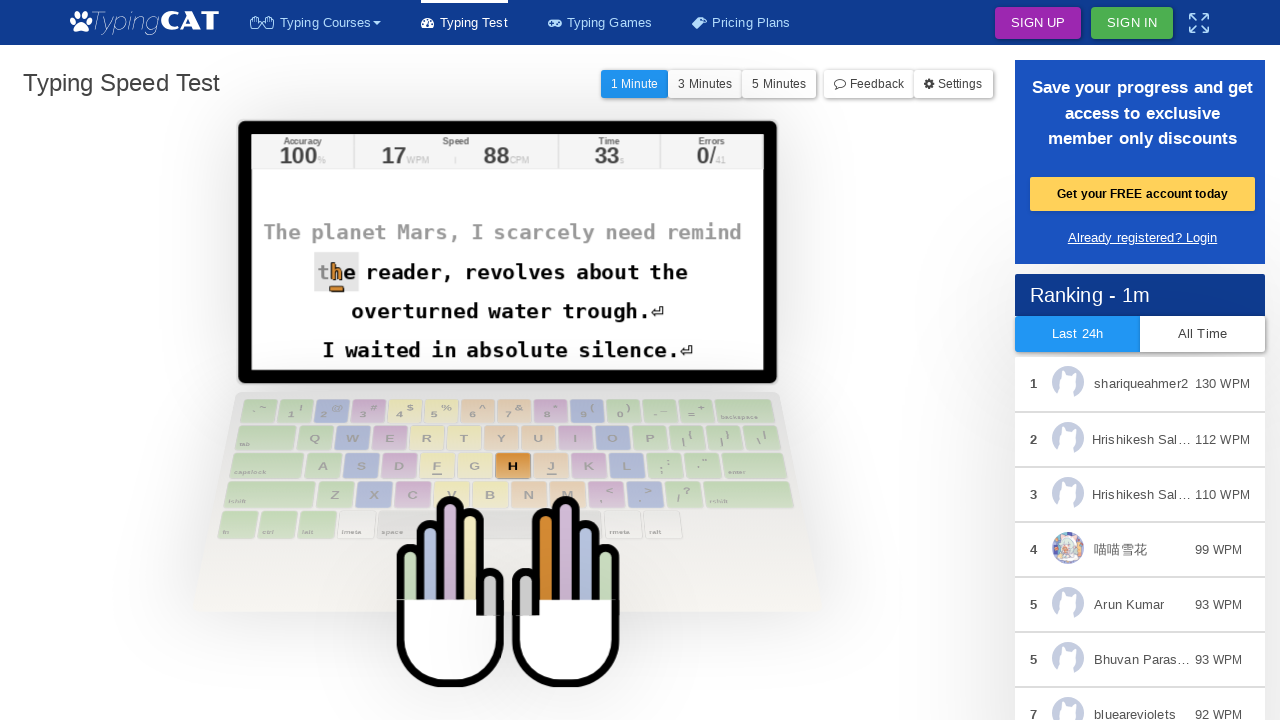

Retrieved active character: 'h'
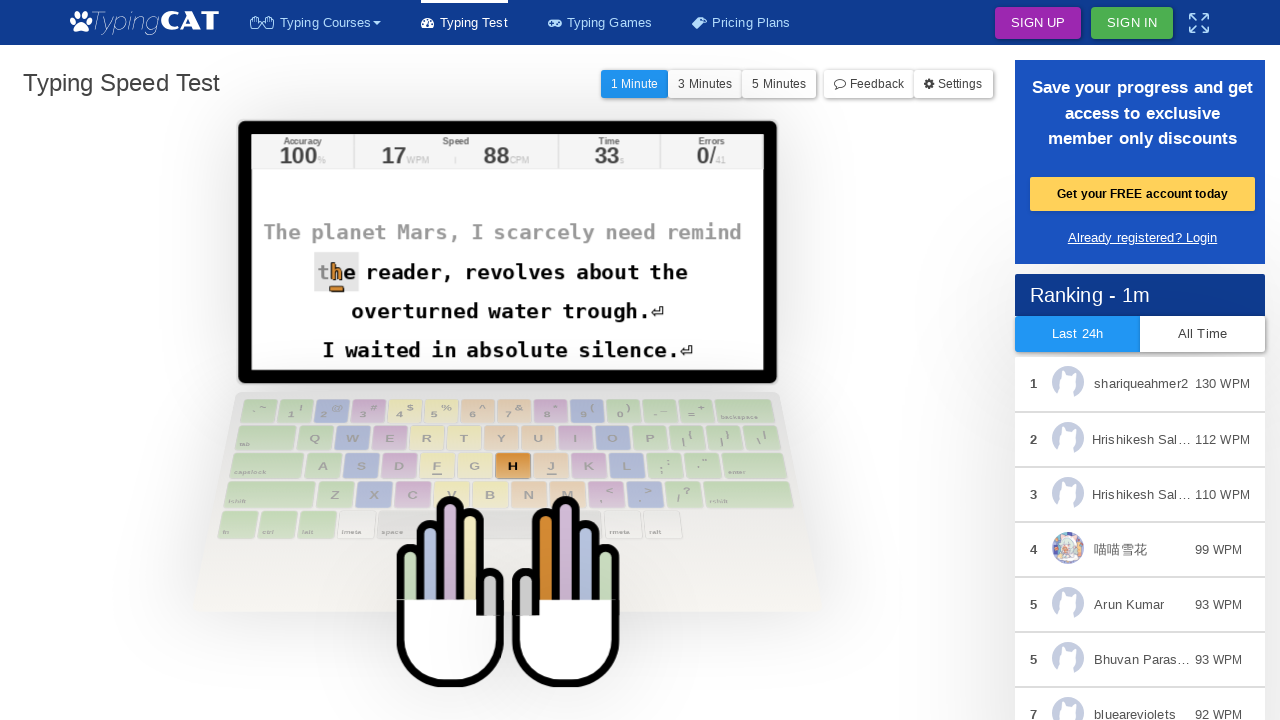

Typed character: 'h'
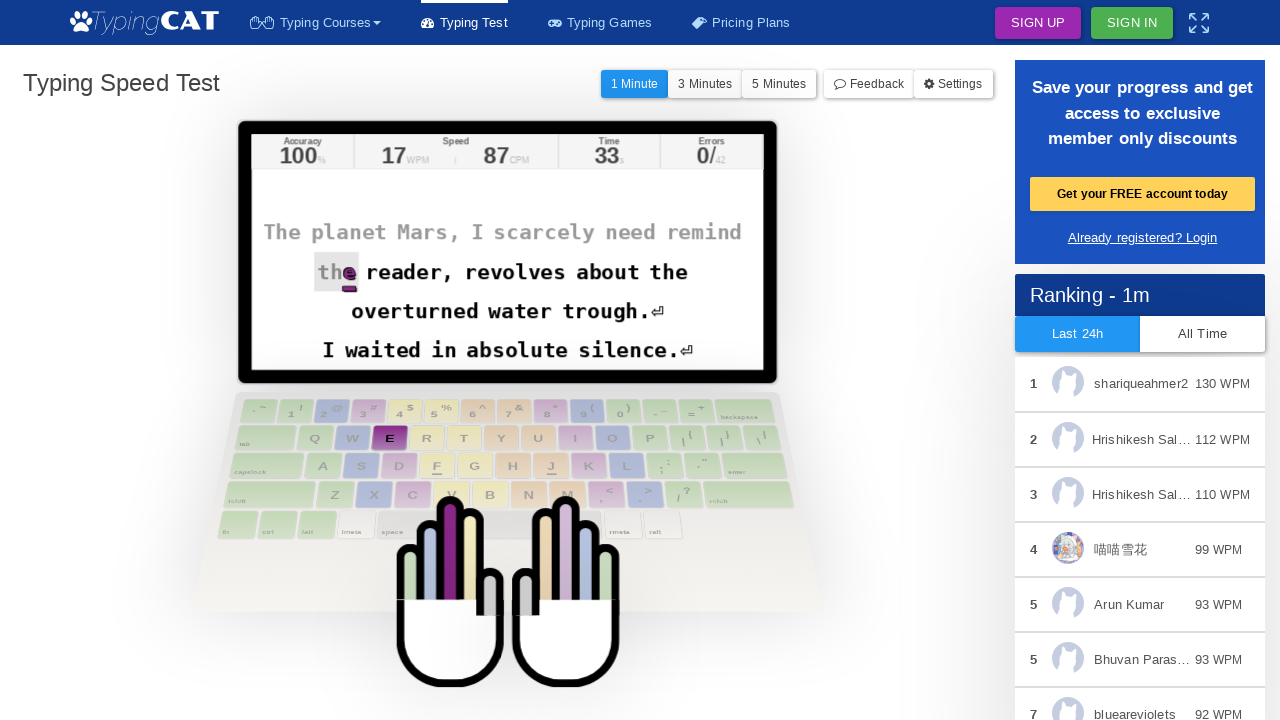

Brief delay for UI update (50ms)
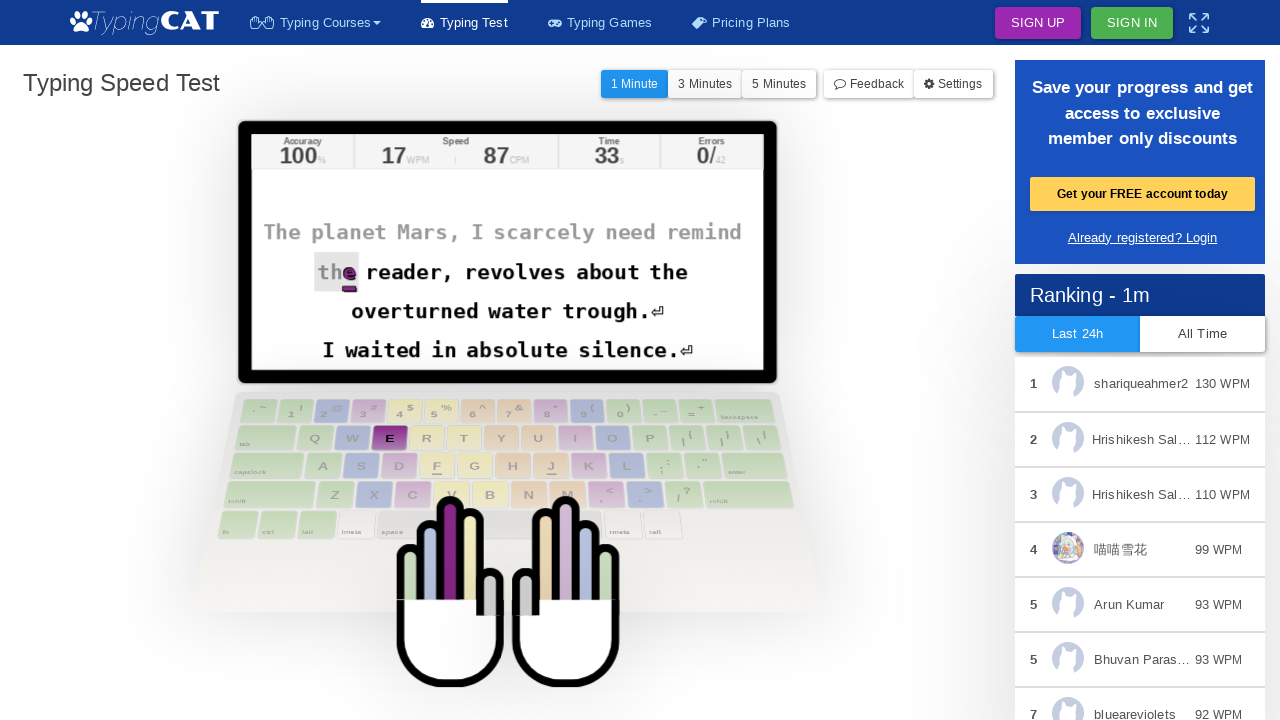

Retrieved active character: 'e'
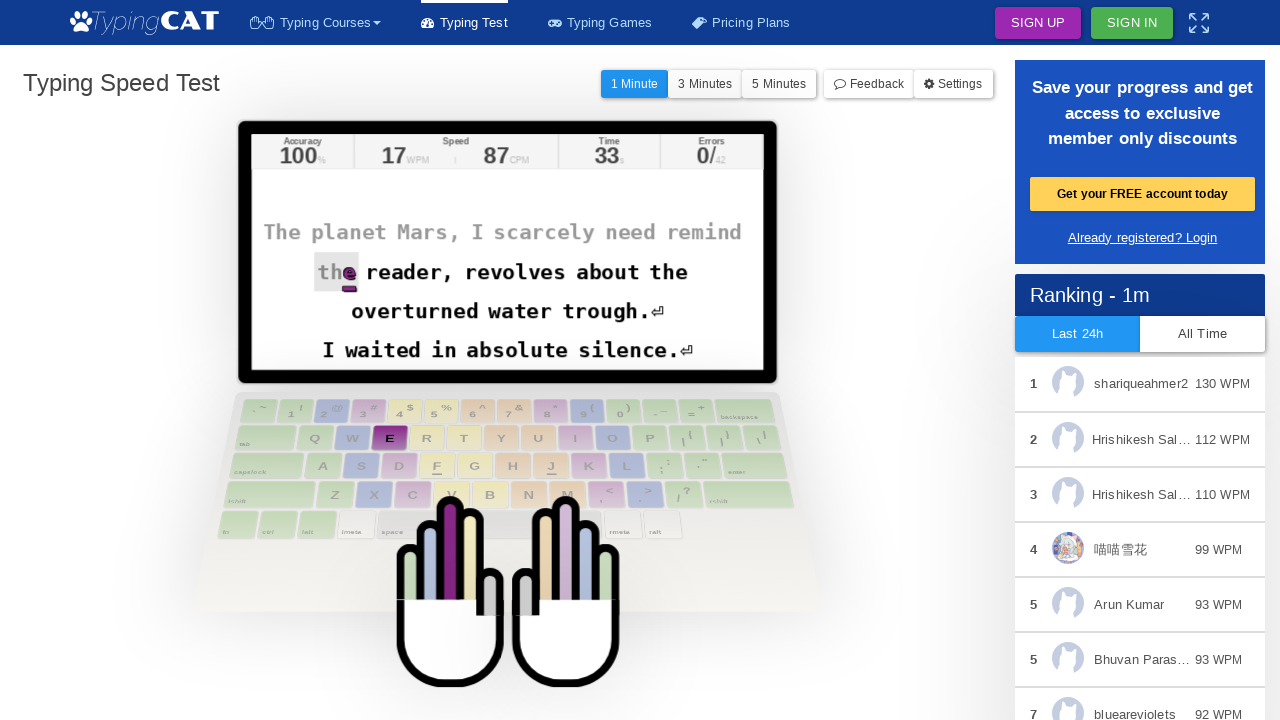

Typed character: 'e'
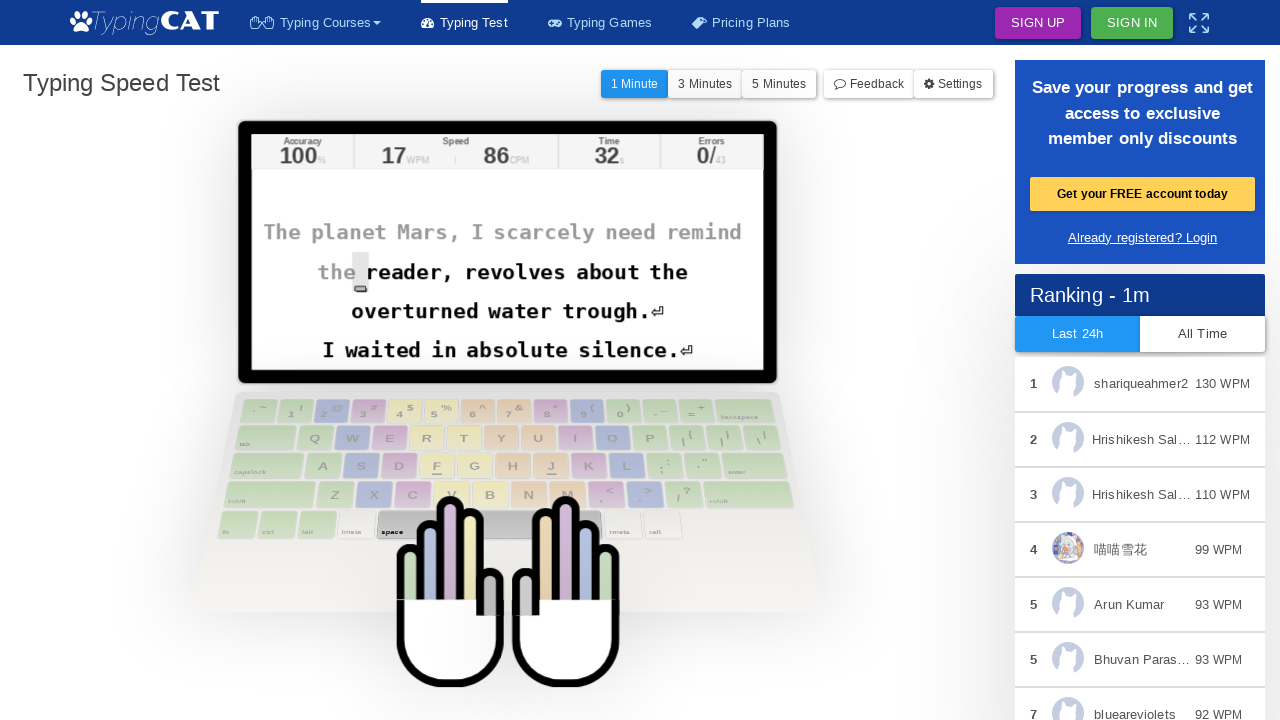

Brief delay for UI update (50ms)
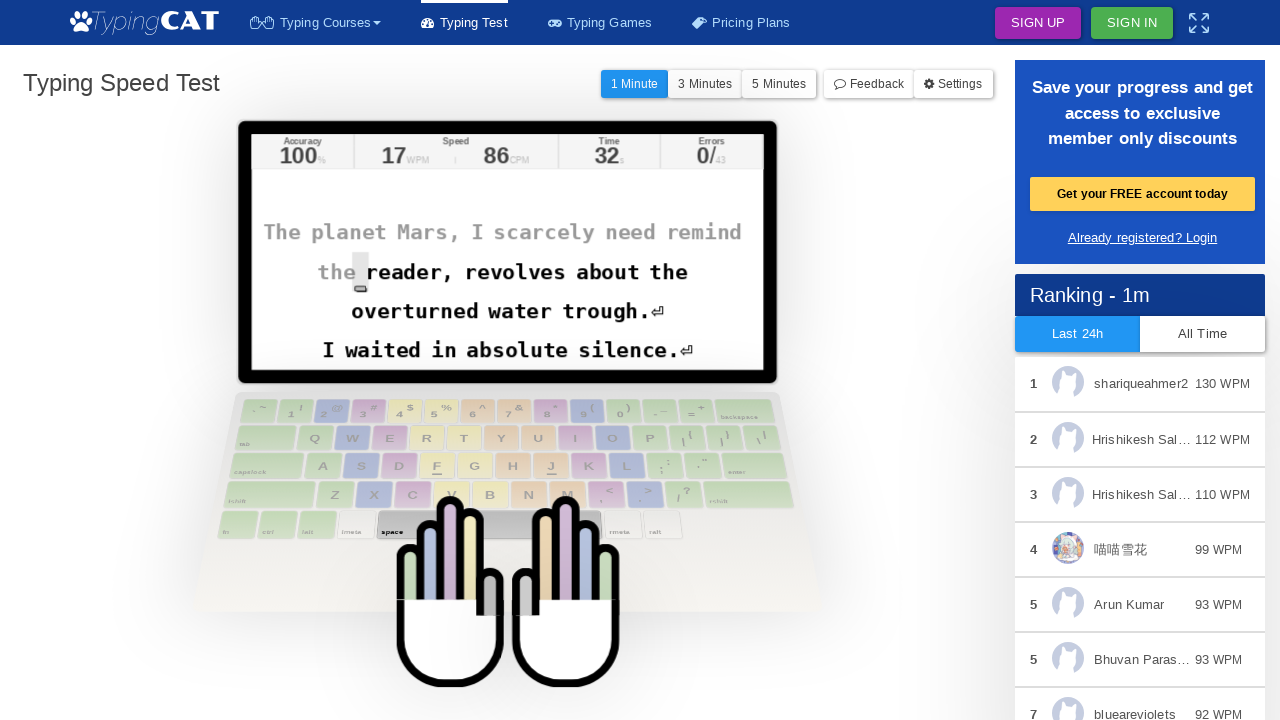

Retrieved active character: ' '
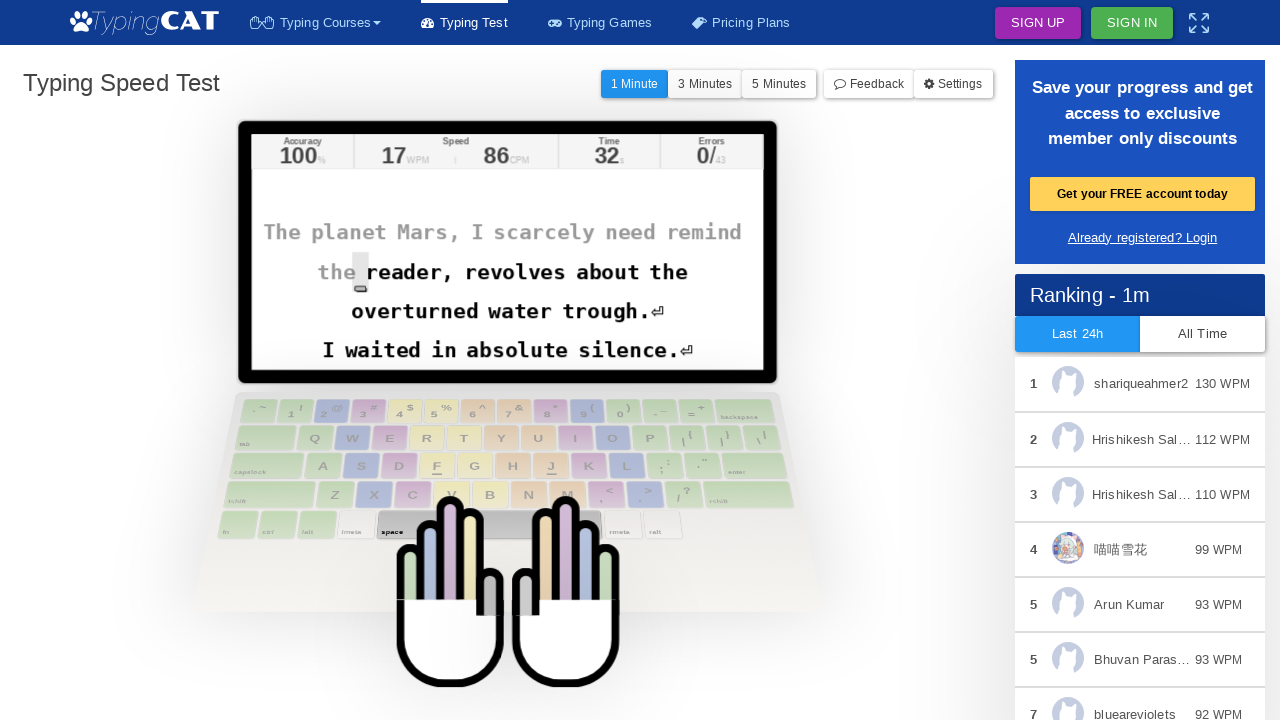

Typed character: ' '
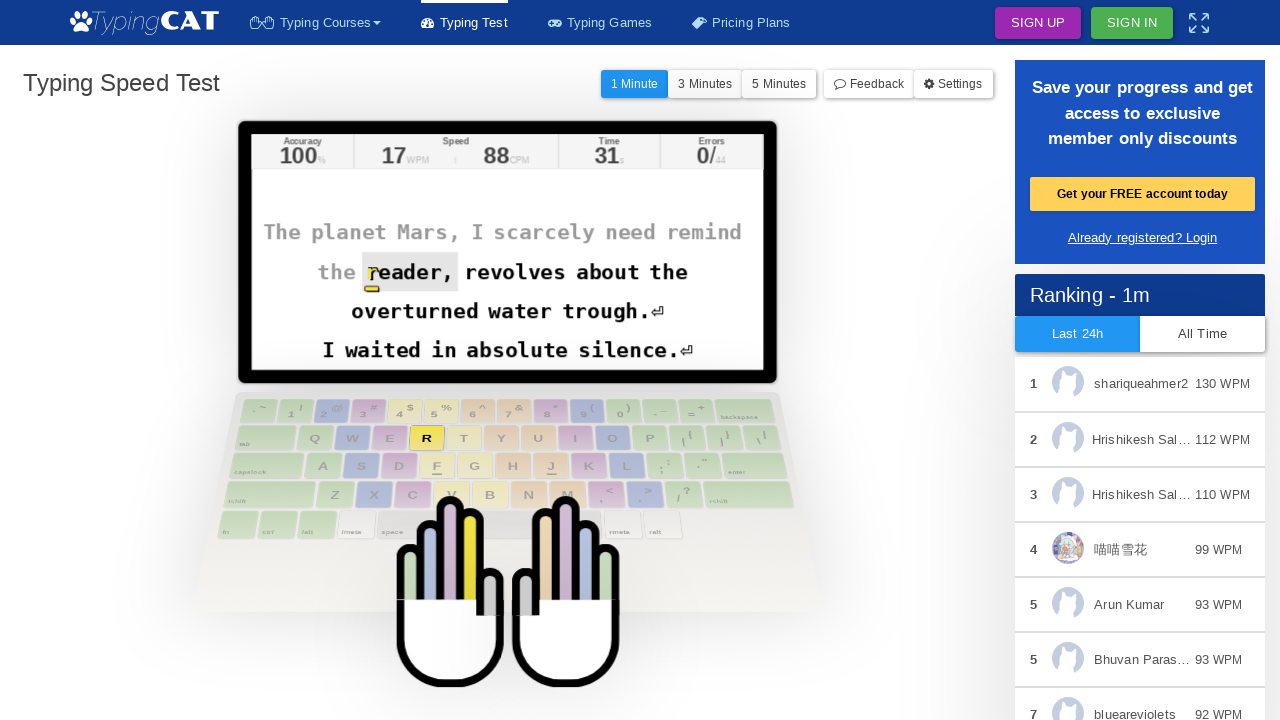

Brief delay for UI update (50ms)
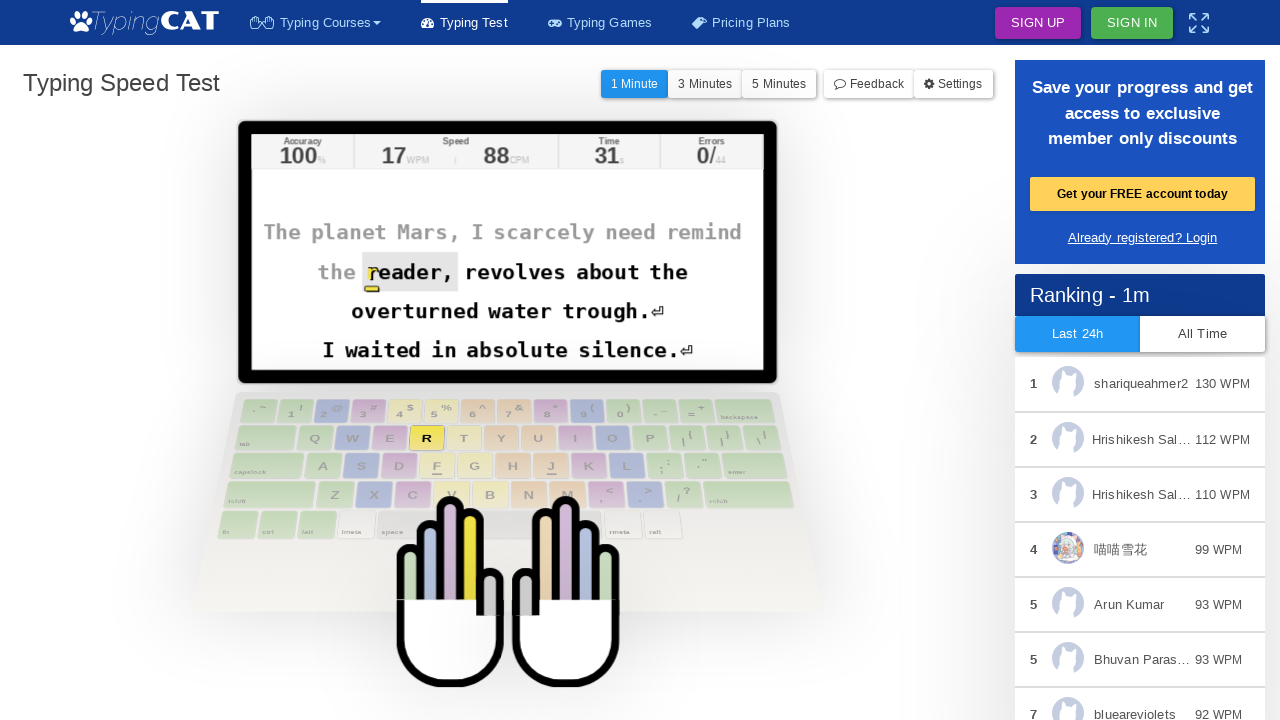

Retrieved active character: 'r'
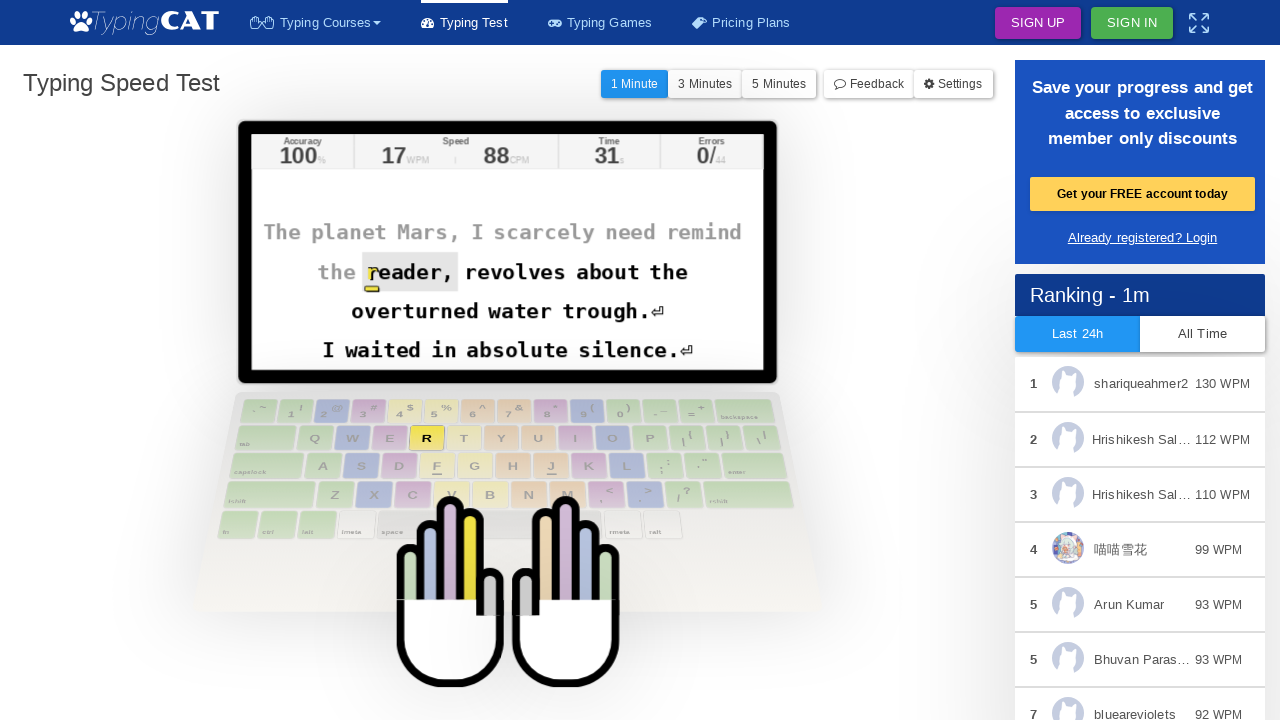

Typed character: 'r'
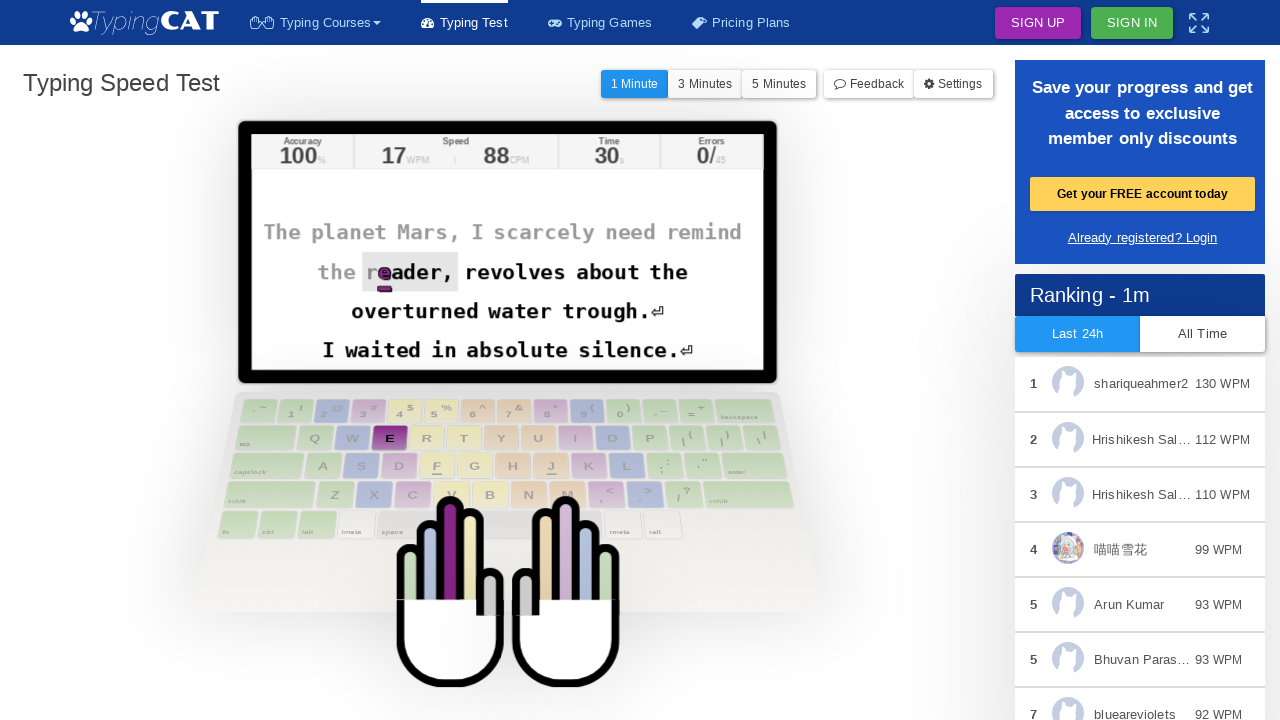

Brief delay for UI update (50ms)
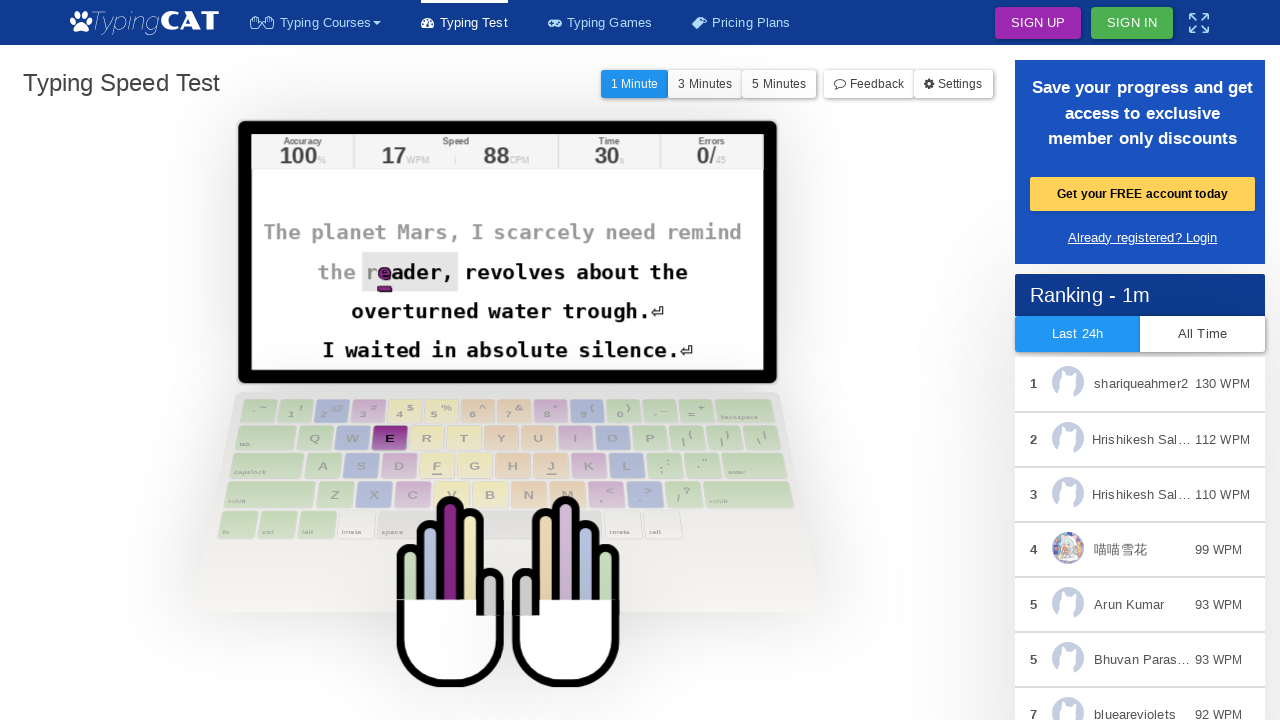

Retrieved active character: 'e'
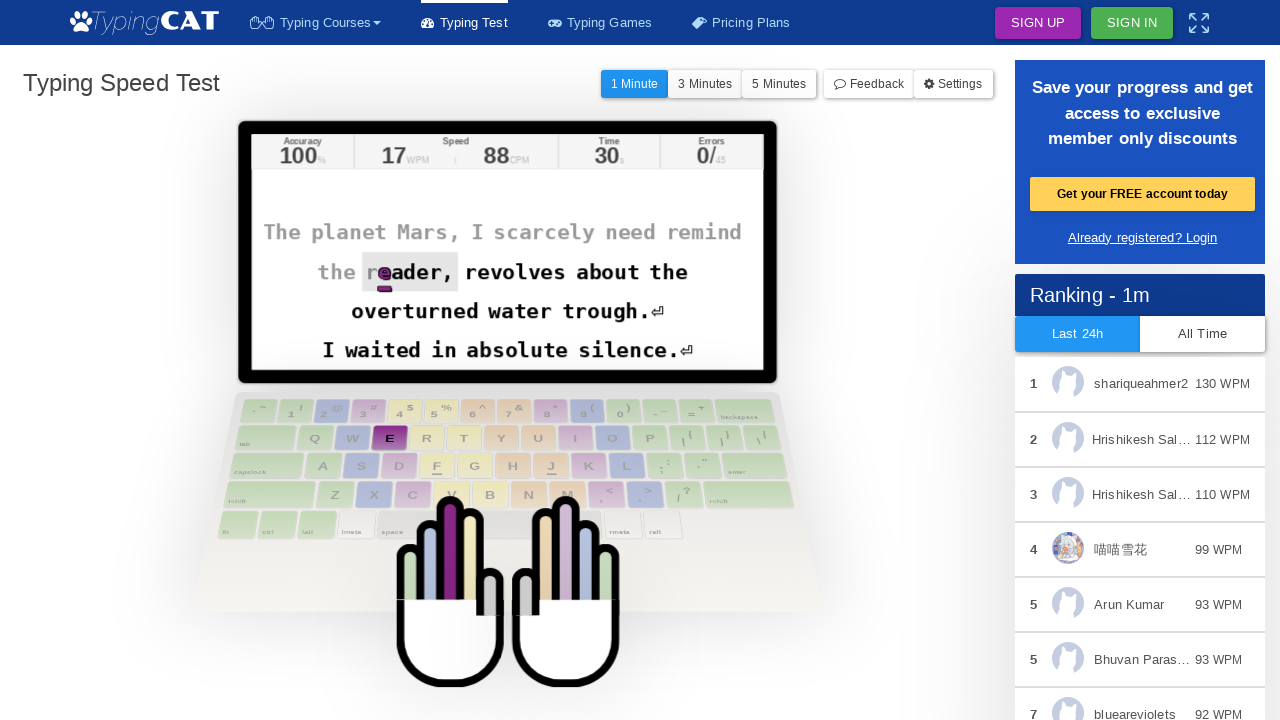

Typed character: 'e'
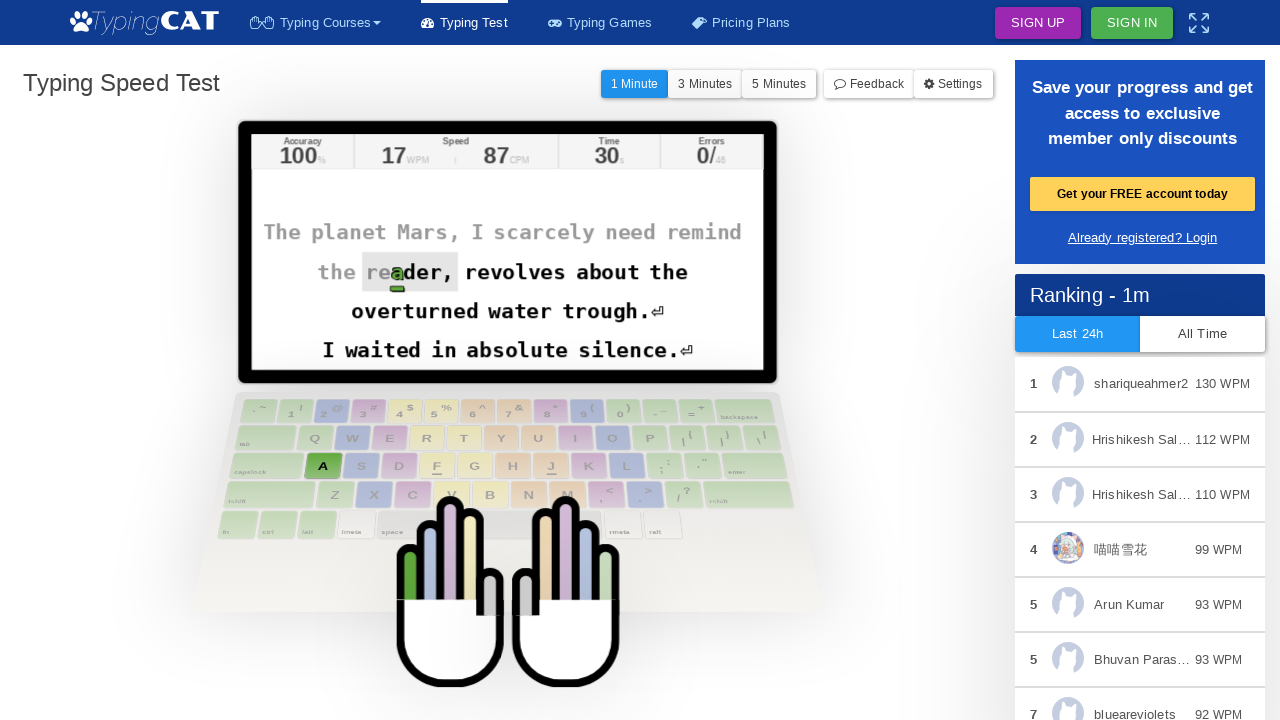

Brief delay for UI update (50ms)
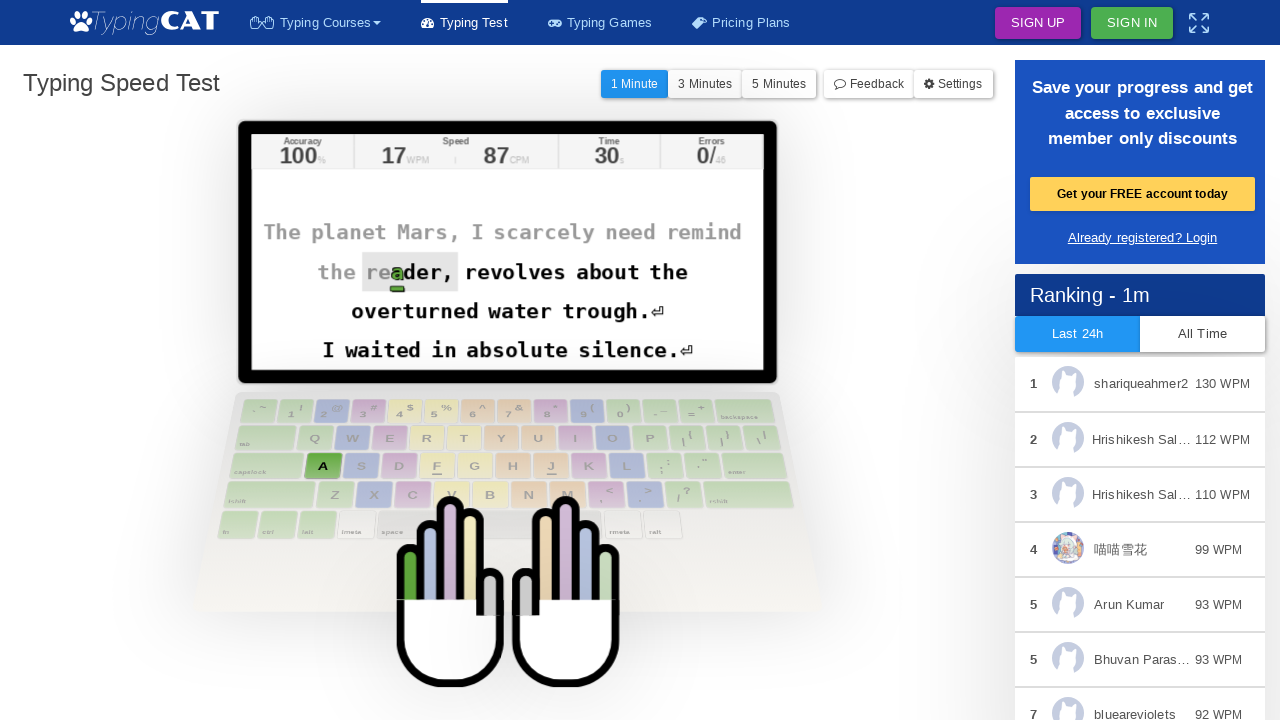

Retrieved active character: 'a'
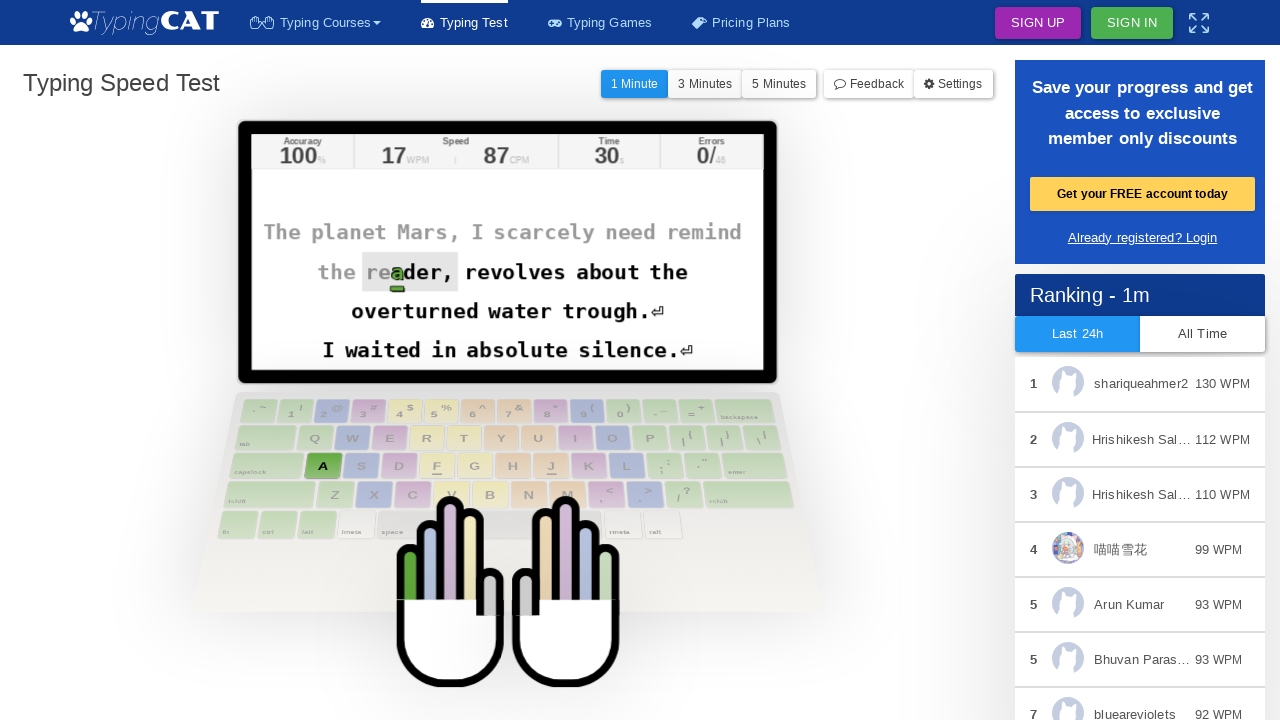

Typed character: 'a'
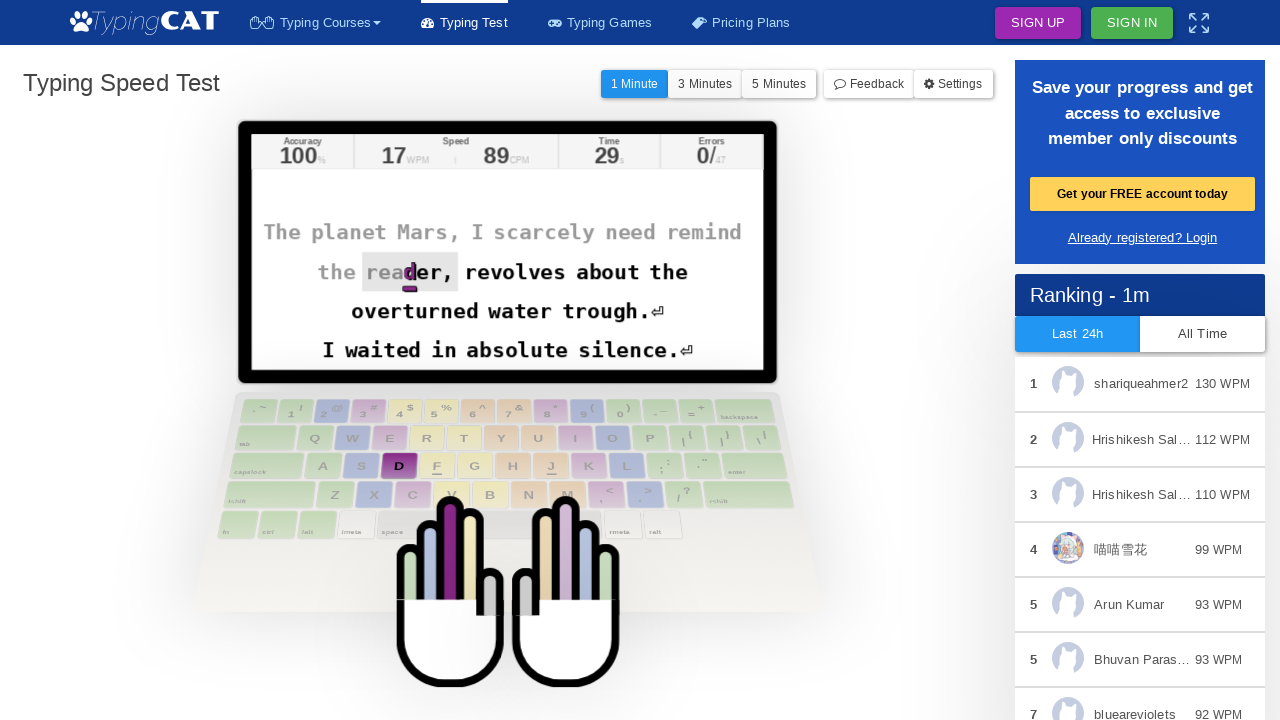

Brief delay for UI update (50ms)
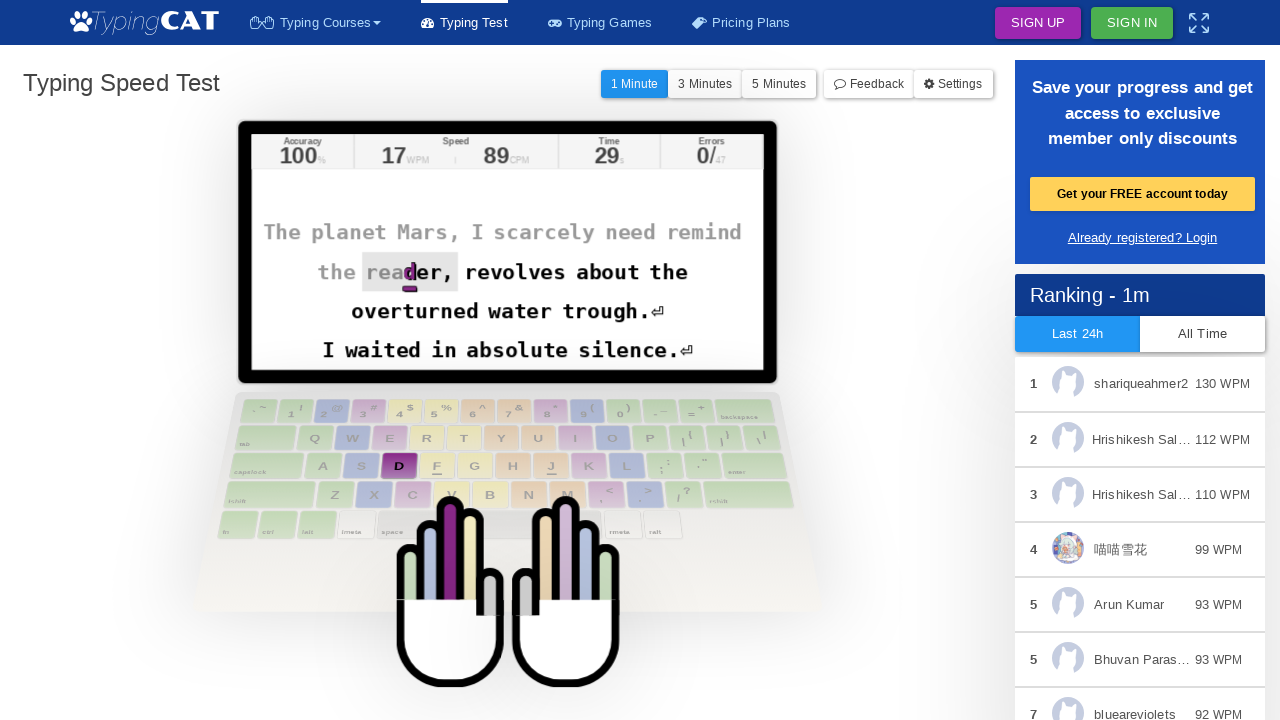

Retrieved active character: 'd'
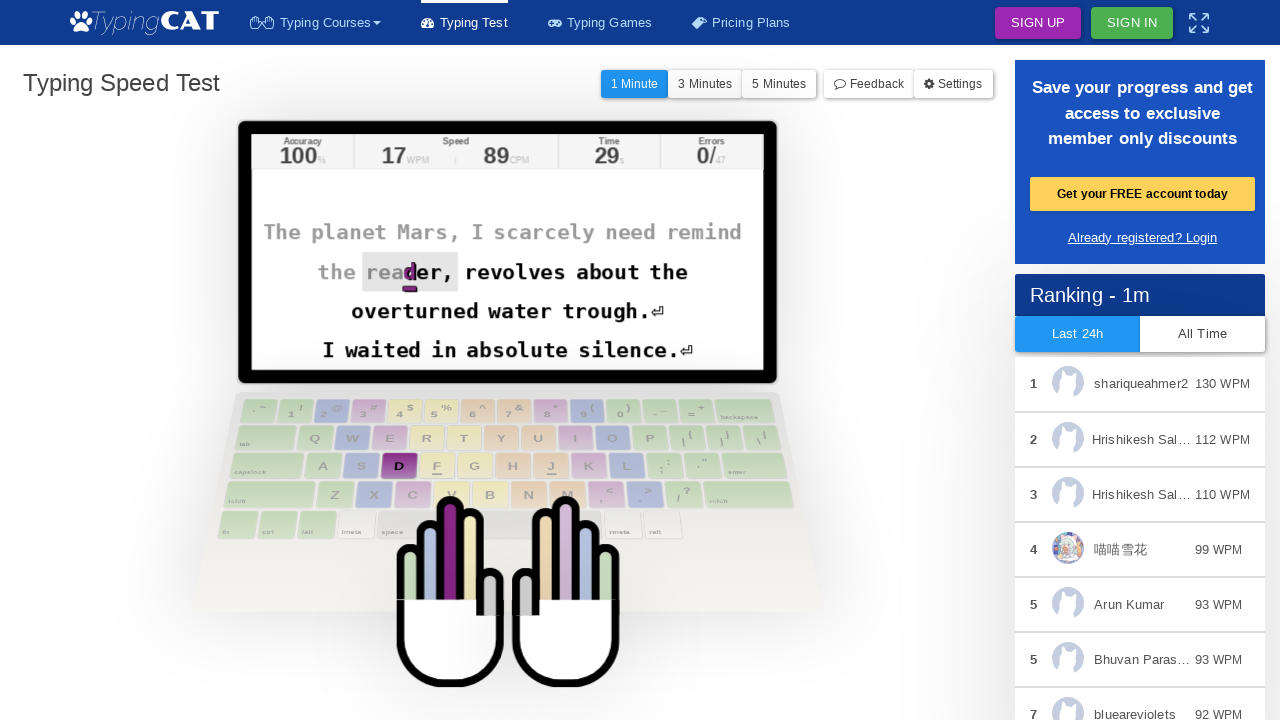

Typed character: 'd'
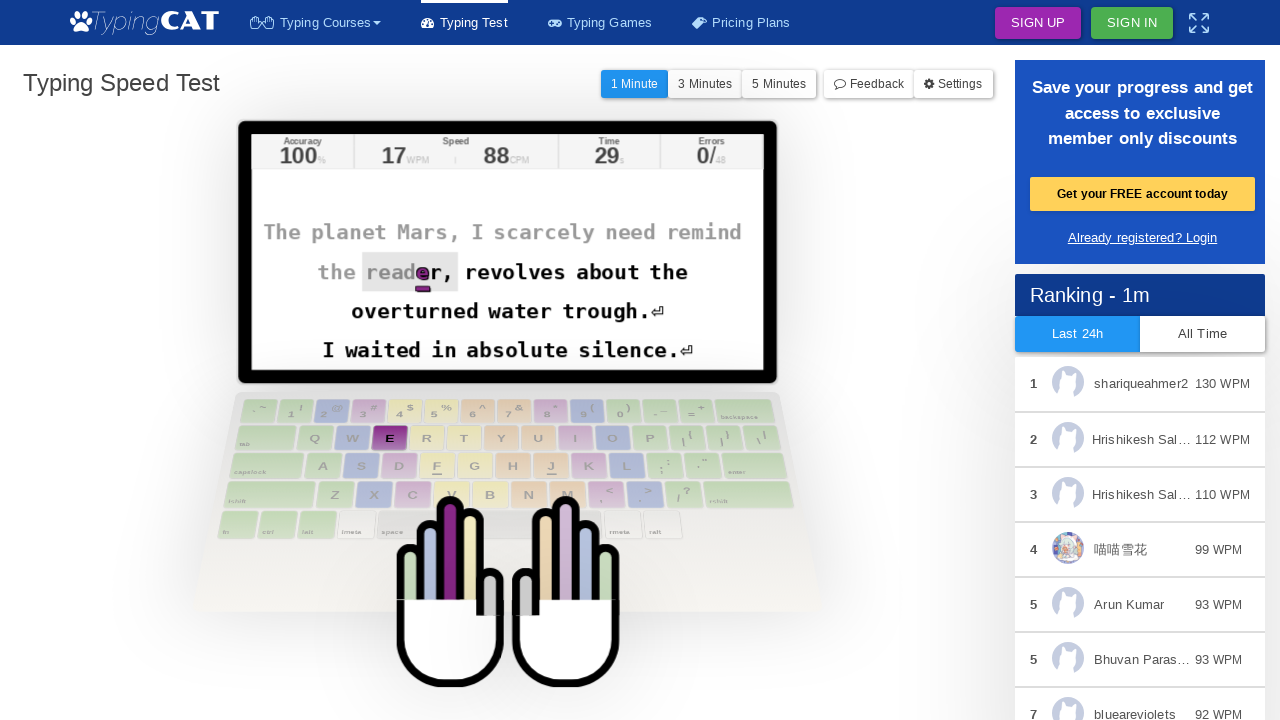

Brief delay for UI update (50ms)
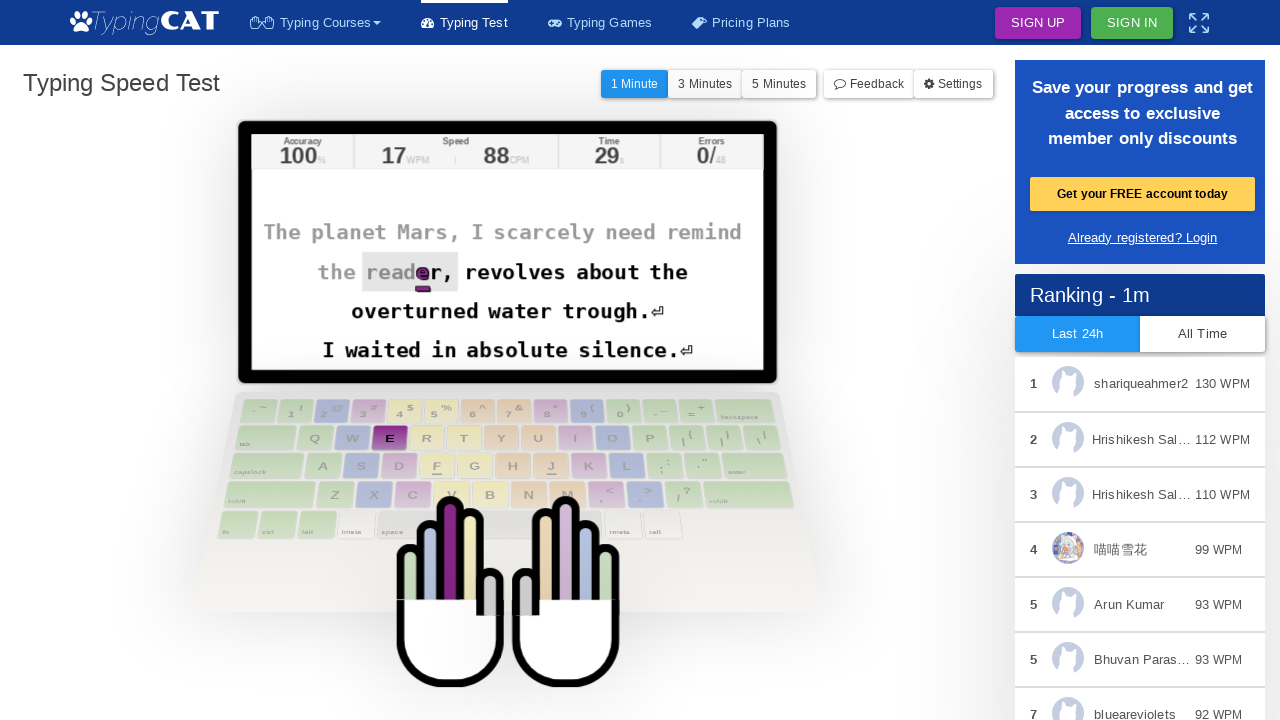

Retrieved active character: 'e'
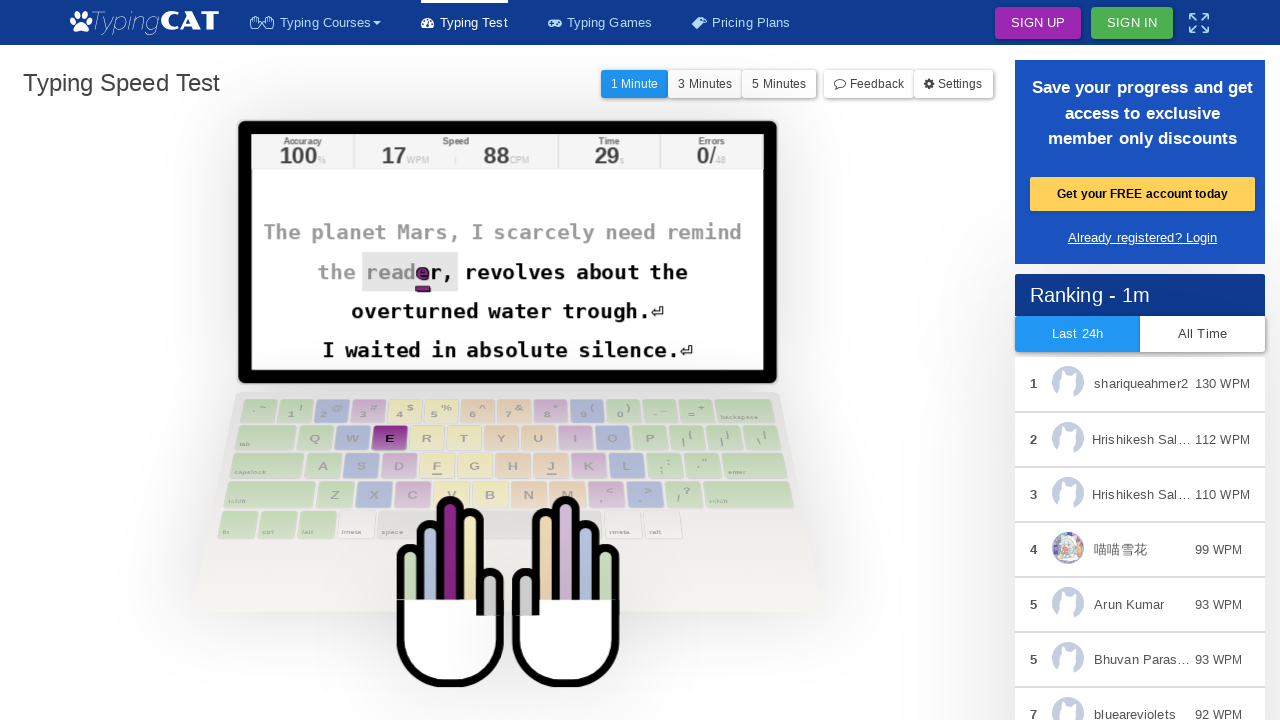

Typed character: 'e'
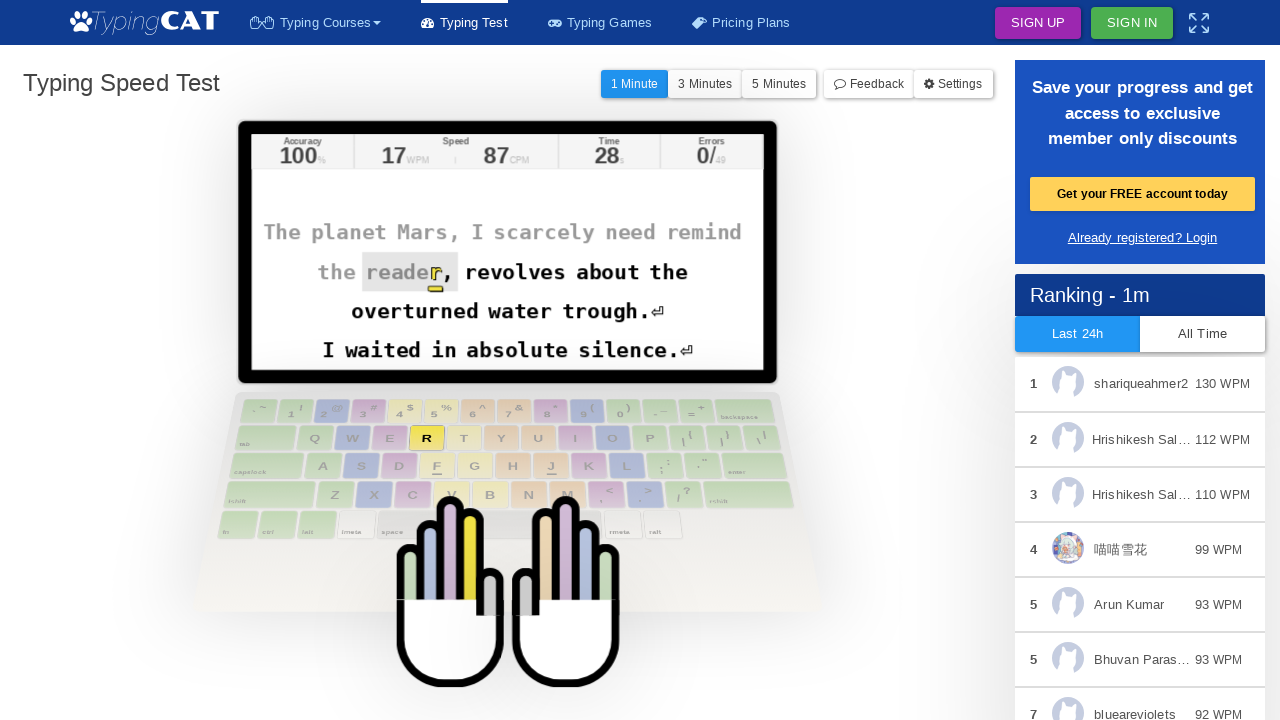

Brief delay for UI update (50ms)
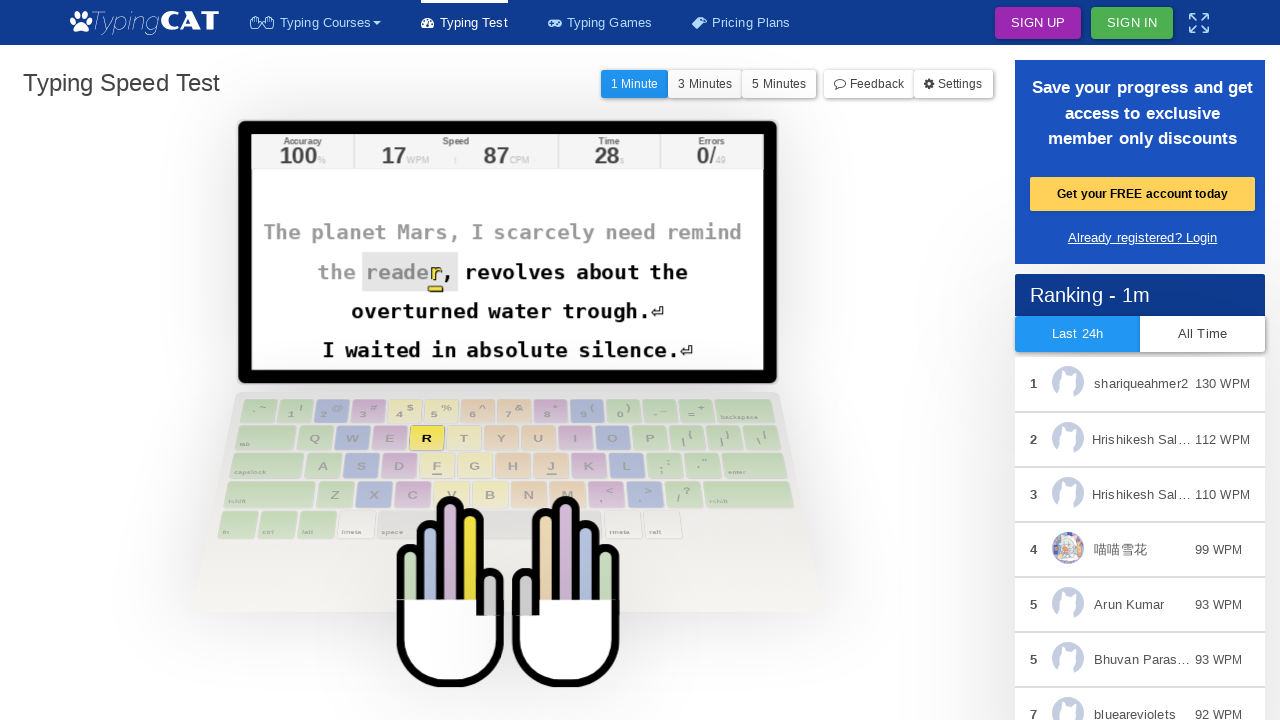

Waited for typing test results to display (1000ms)
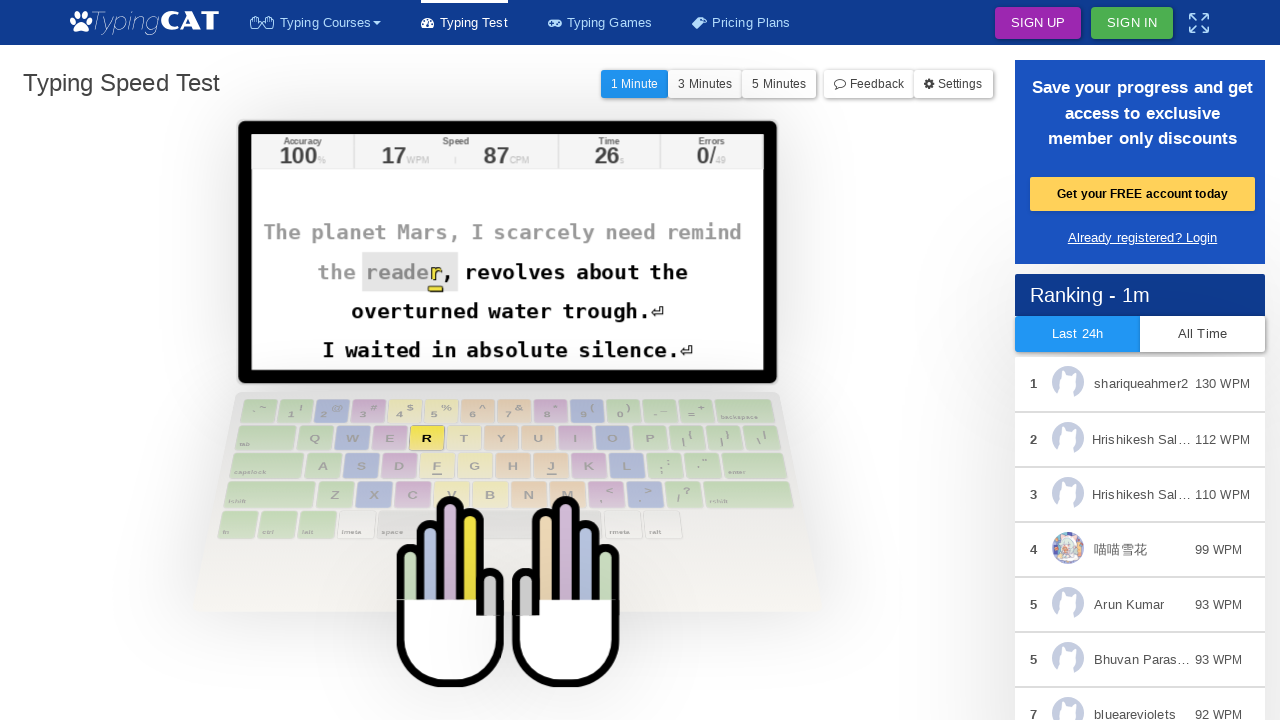

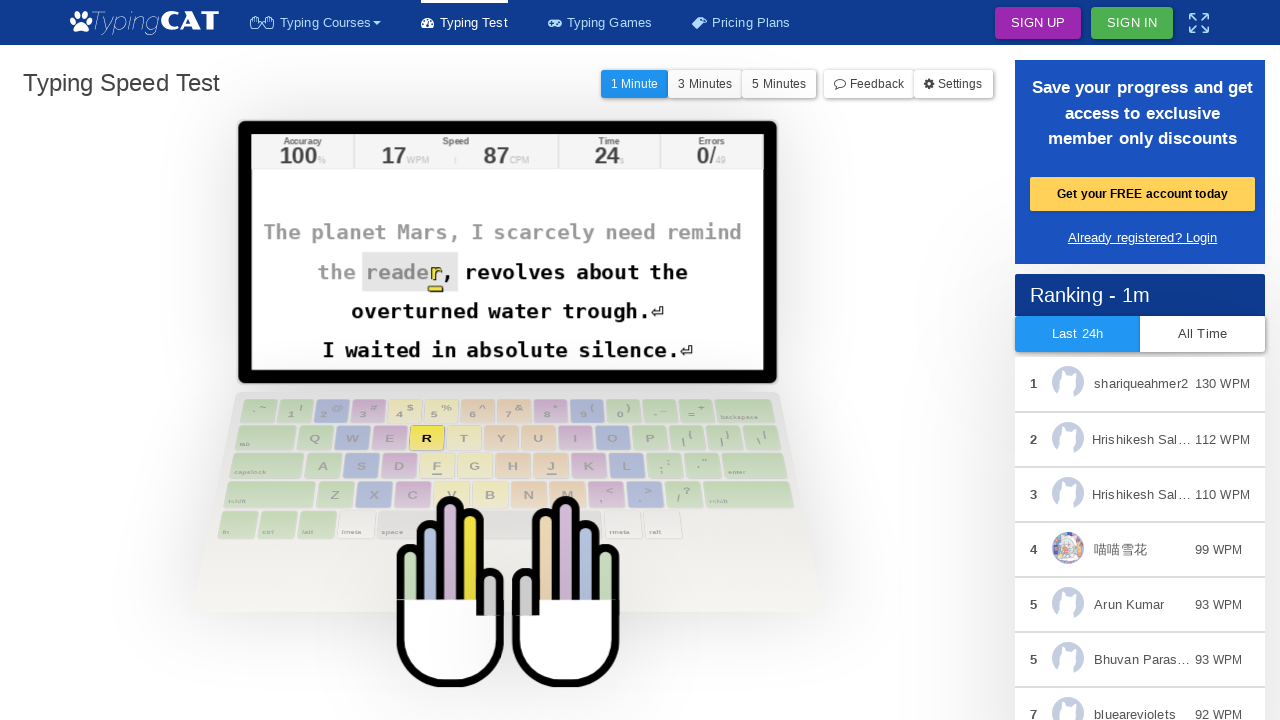